Tests a slider widget by moving it to specific values (50, 30, 30, 80) using keyboard arrow keys and verifying the slider value updates correctly.

Starting URL: https://seleniumui.moderntester.pl/slider.php

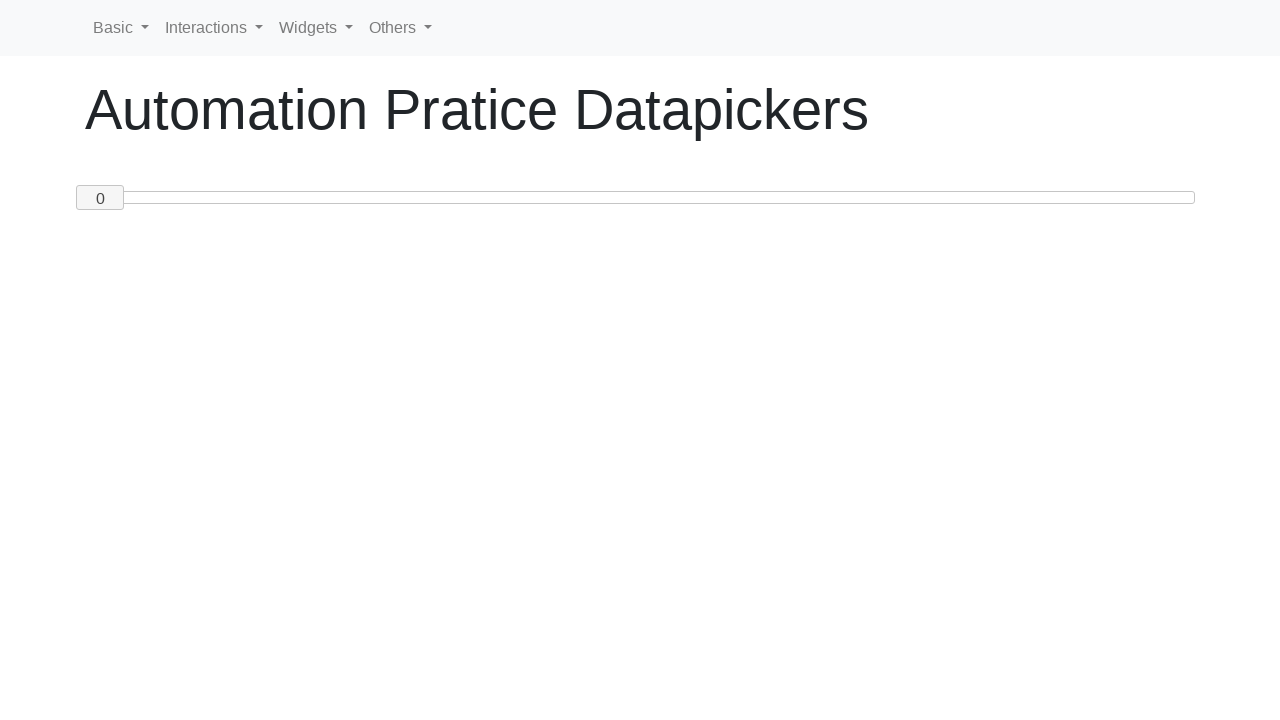

Waited for slider element to be visible
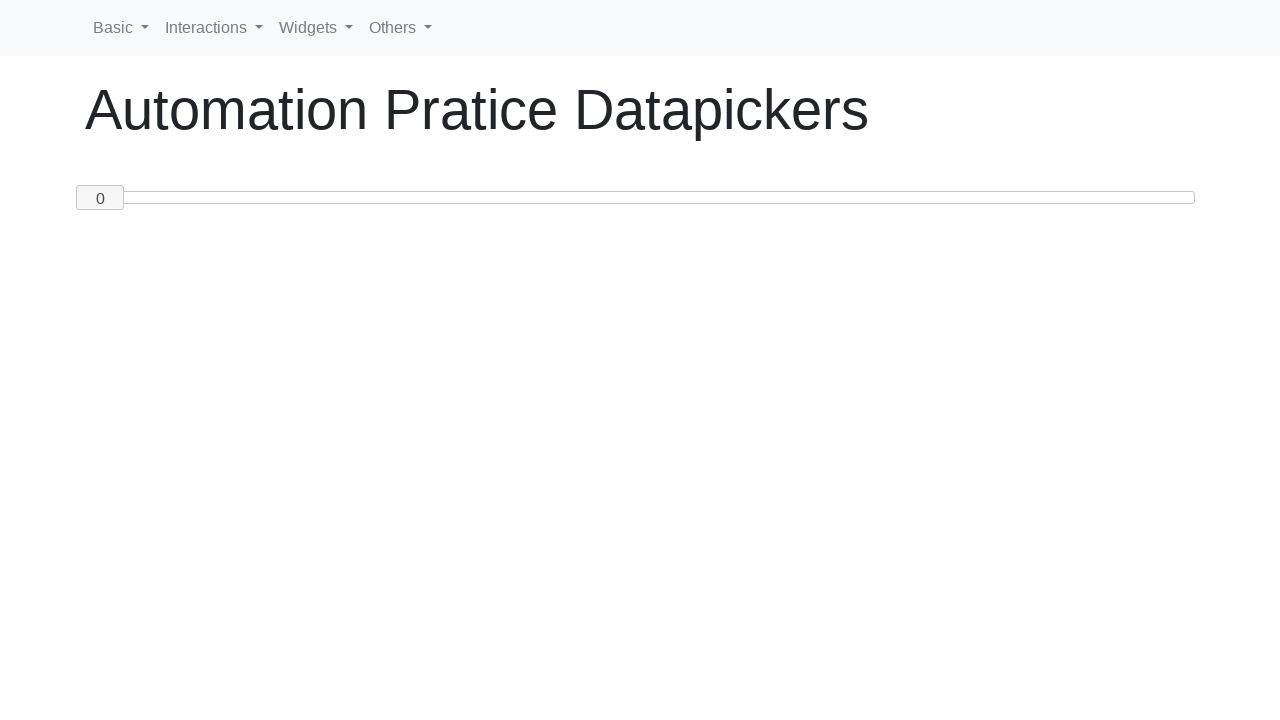

Pressed ArrowRight to move slider towards 50 on #custom-handle
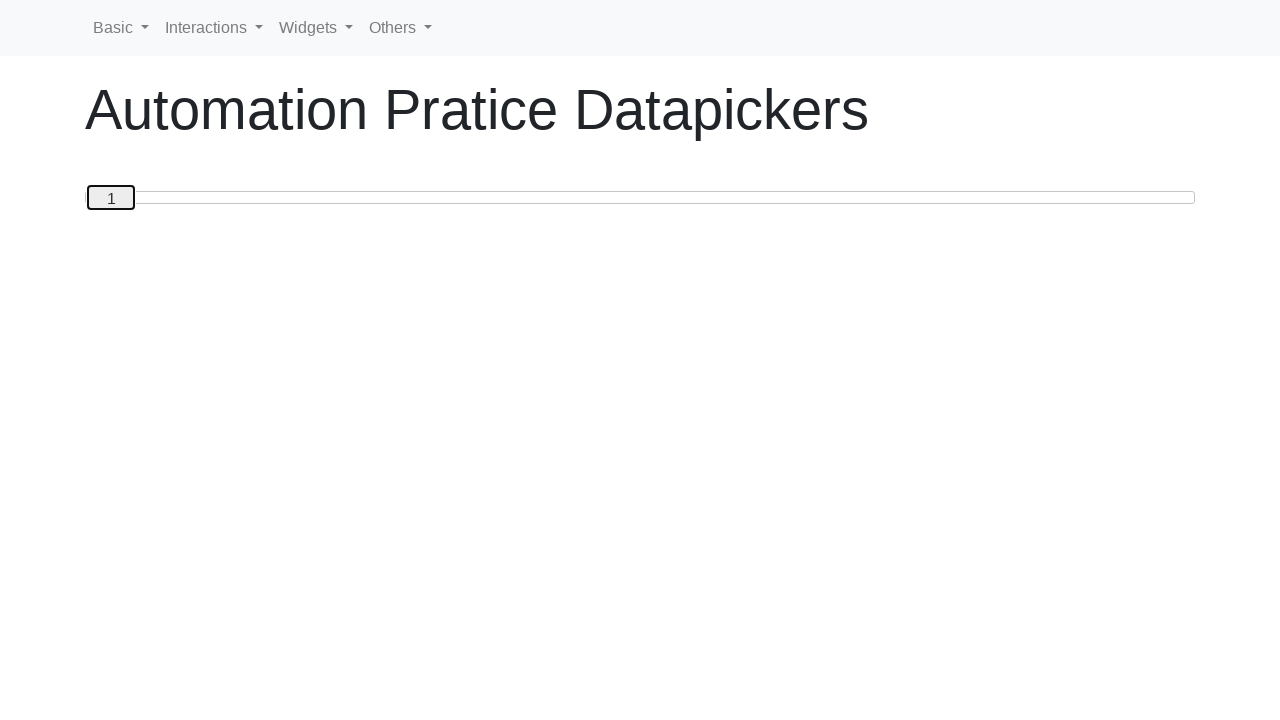

Pressed ArrowRight to move slider towards 50 on #custom-handle
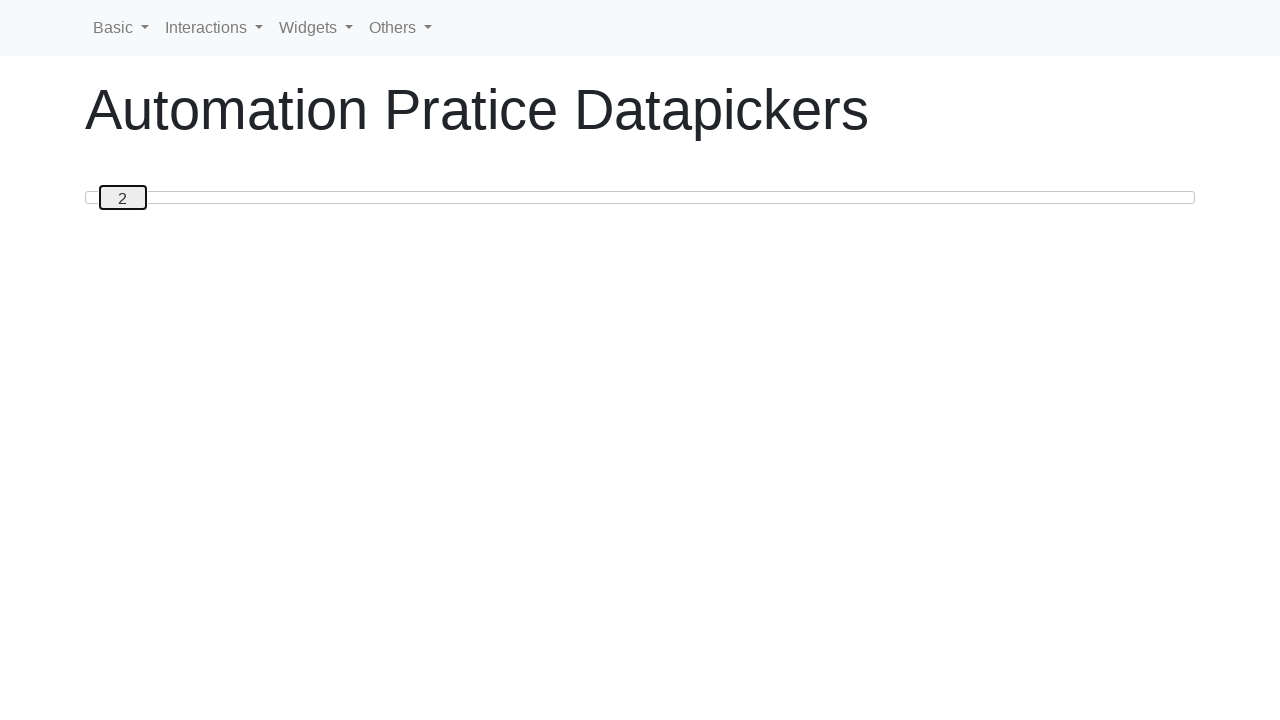

Pressed ArrowRight to move slider towards 50 on #custom-handle
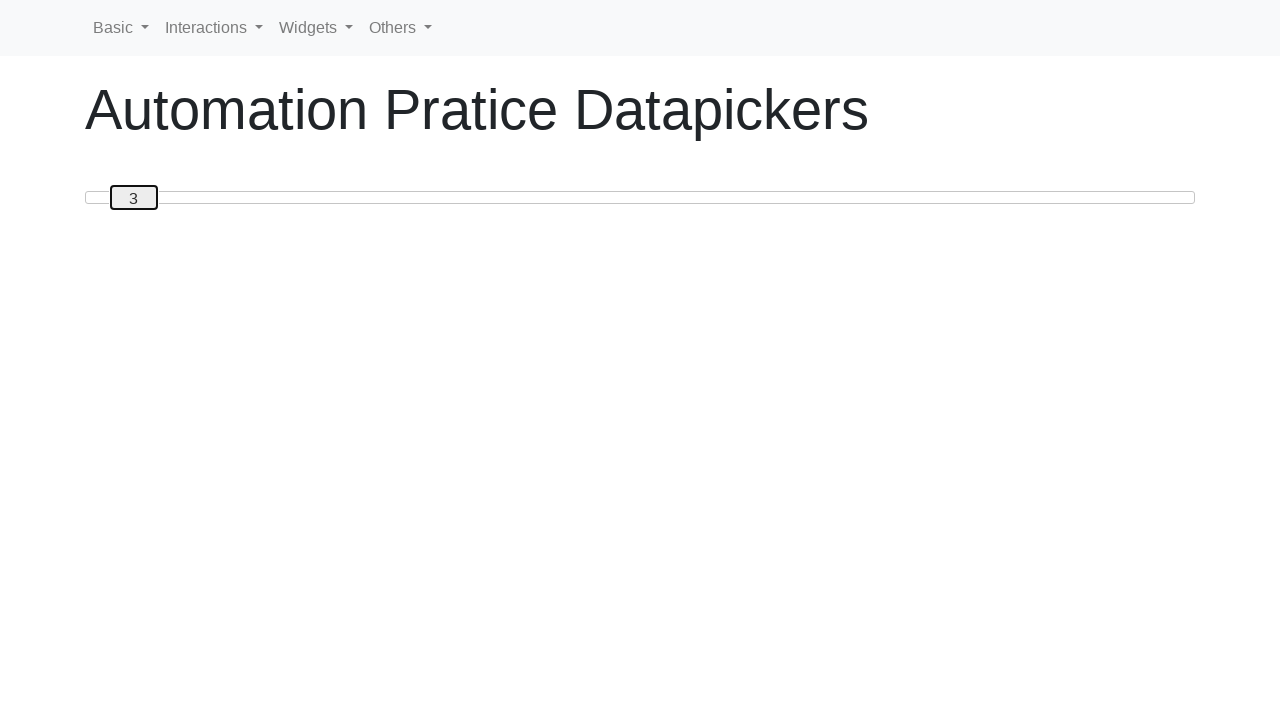

Pressed ArrowRight to move slider towards 50 on #custom-handle
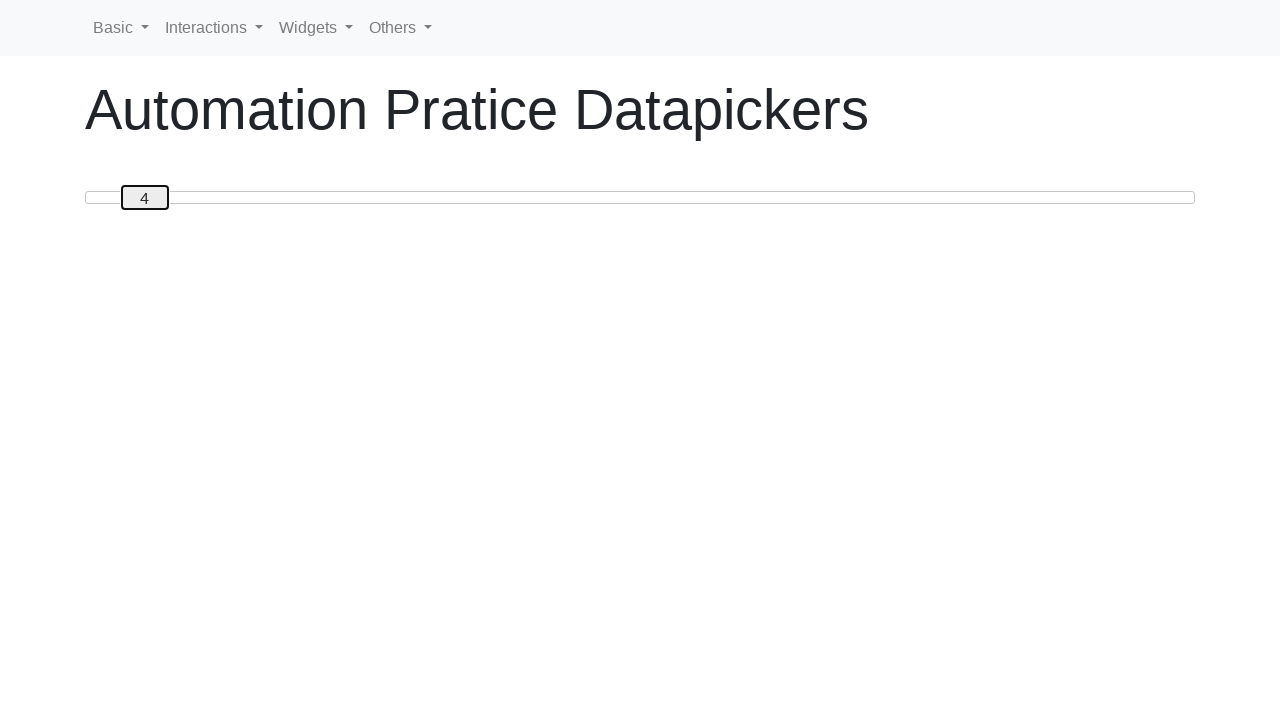

Pressed ArrowRight to move slider towards 50 on #custom-handle
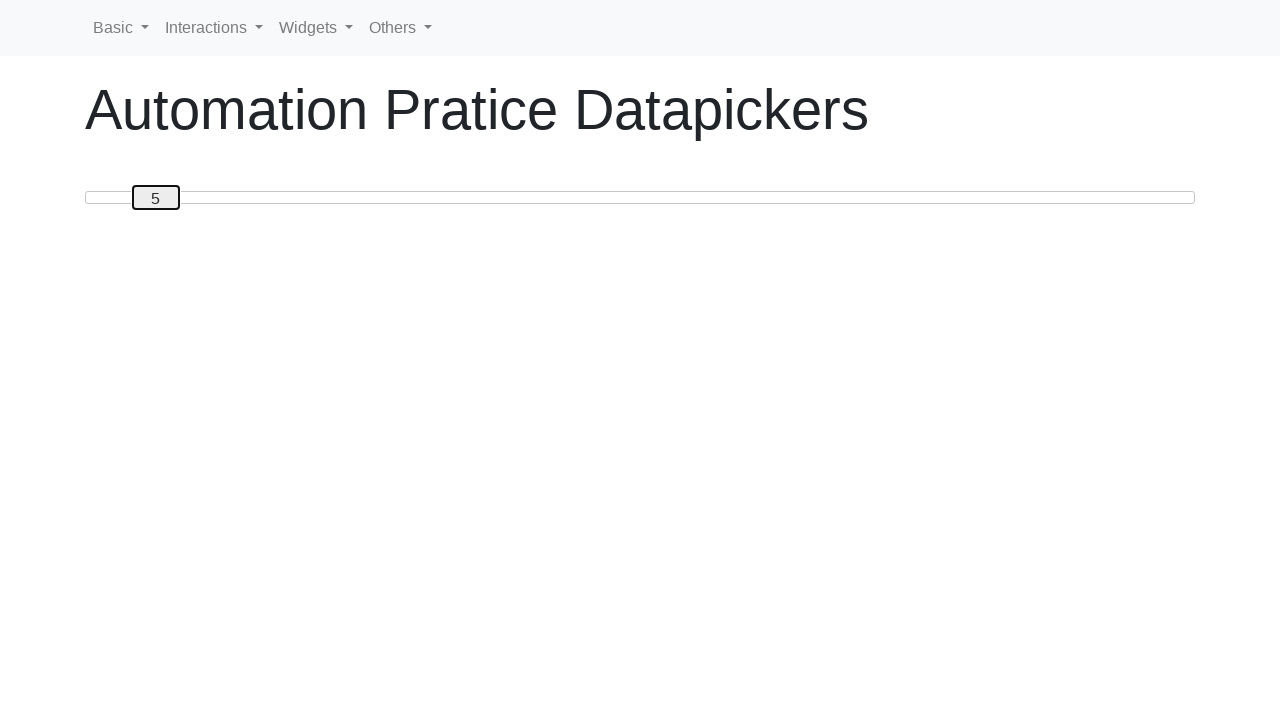

Pressed ArrowRight to move slider towards 50 on #custom-handle
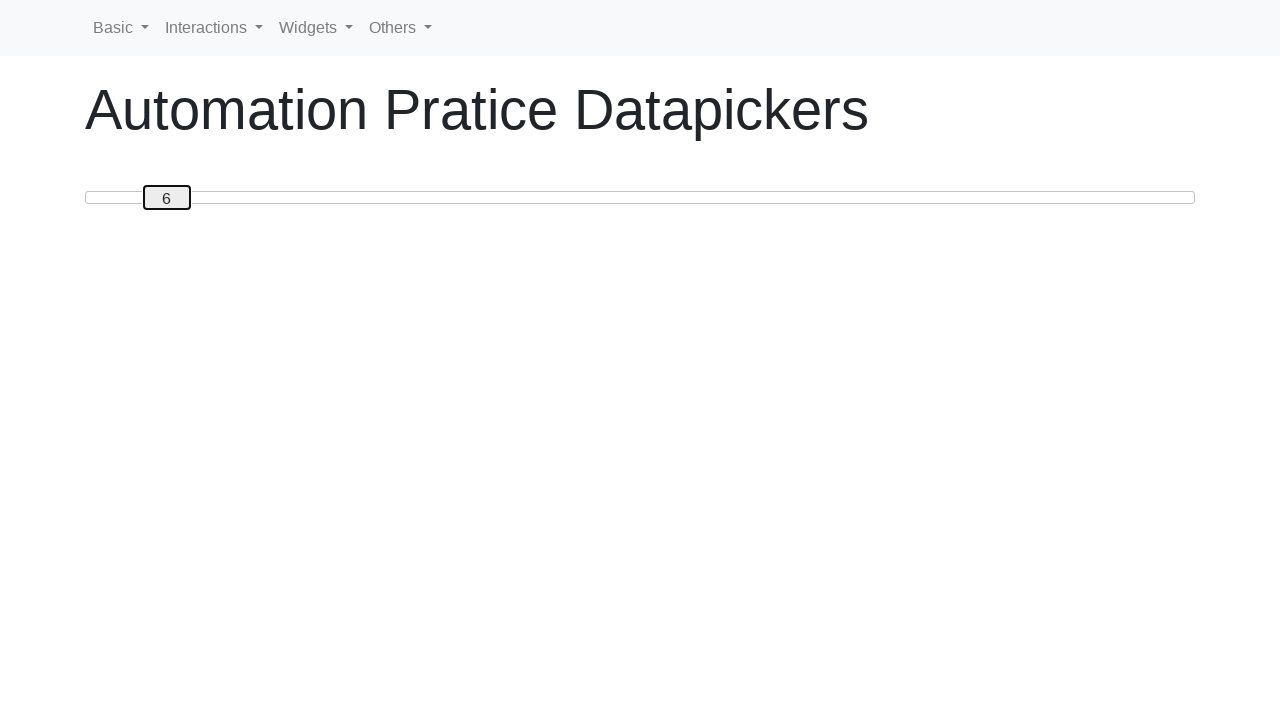

Pressed ArrowRight to move slider towards 50 on #custom-handle
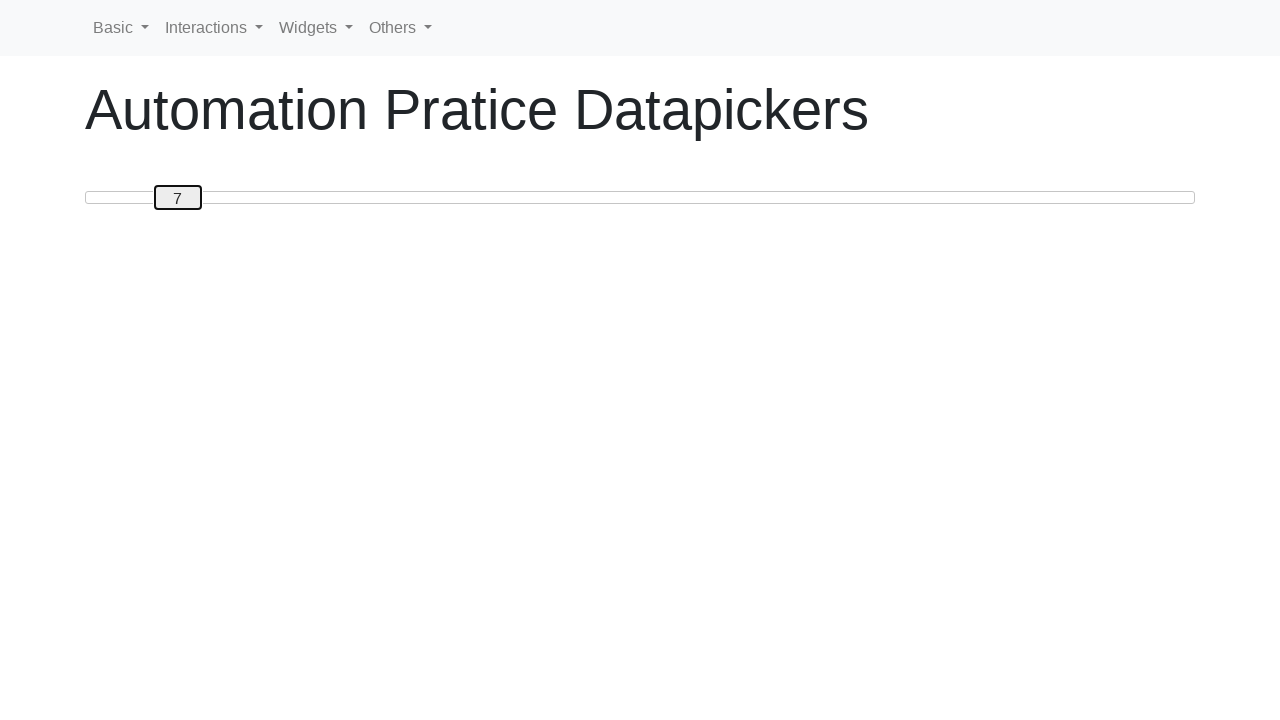

Pressed ArrowRight to move slider towards 50 on #custom-handle
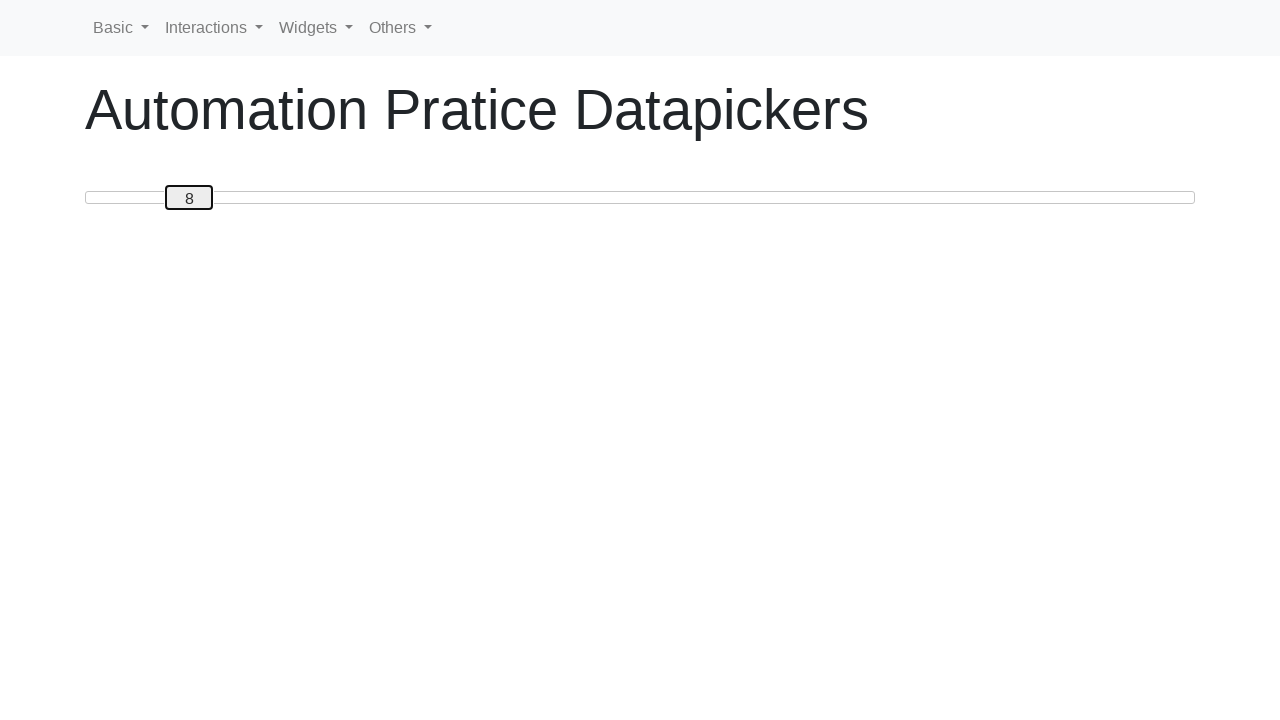

Pressed ArrowRight to move slider towards 50 on #custom-handle
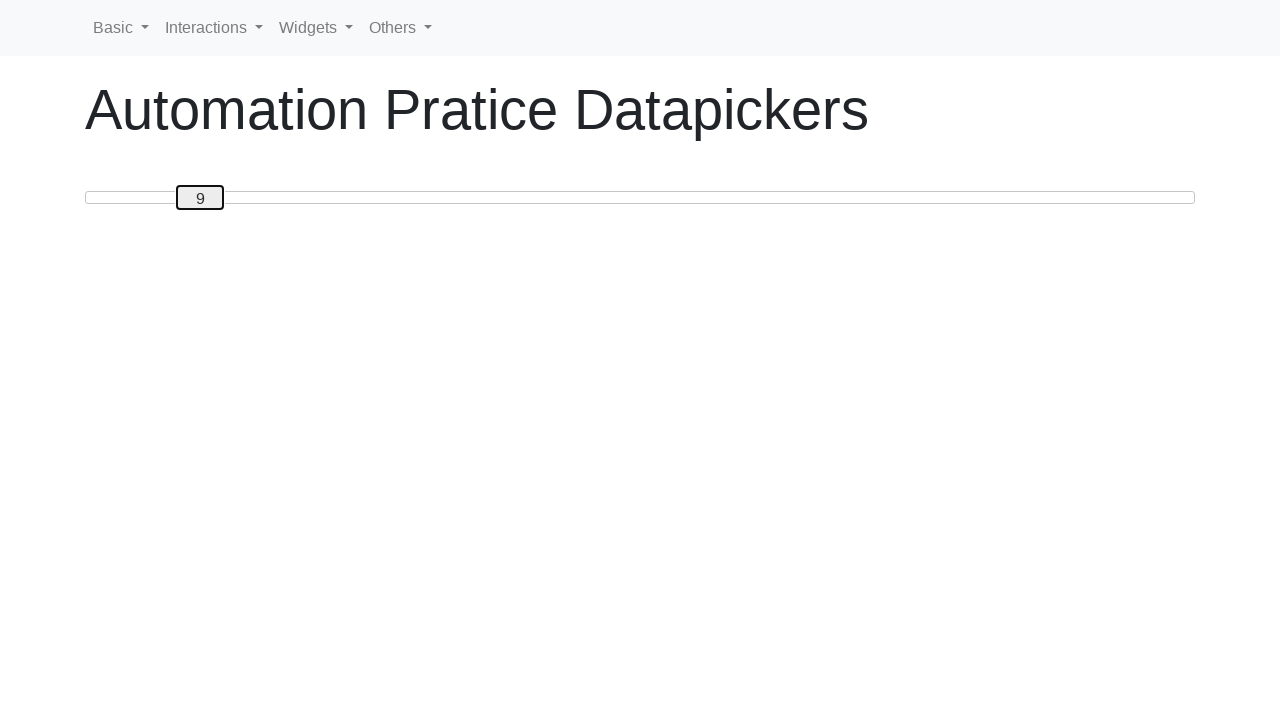

Pressed ArrowRight to move slider towards 50 on #custom-handle
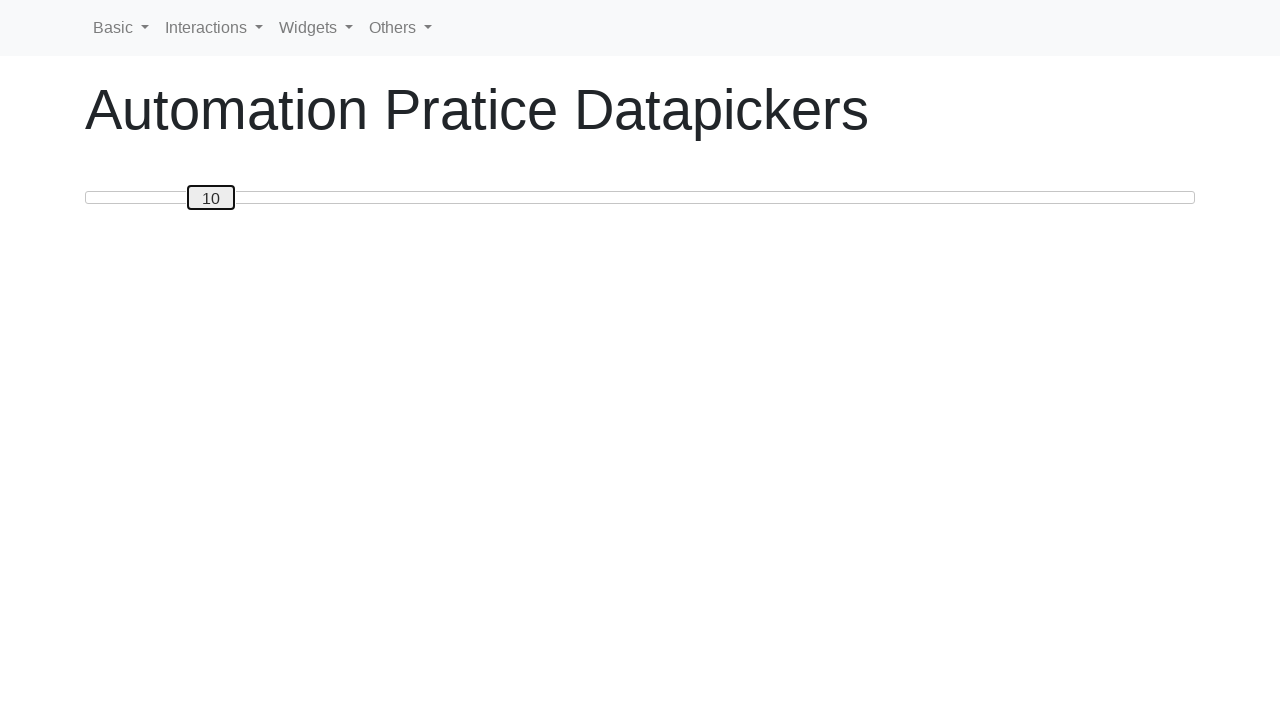

Pressed ArrowRight to move slider towards 50 on #custom-handle
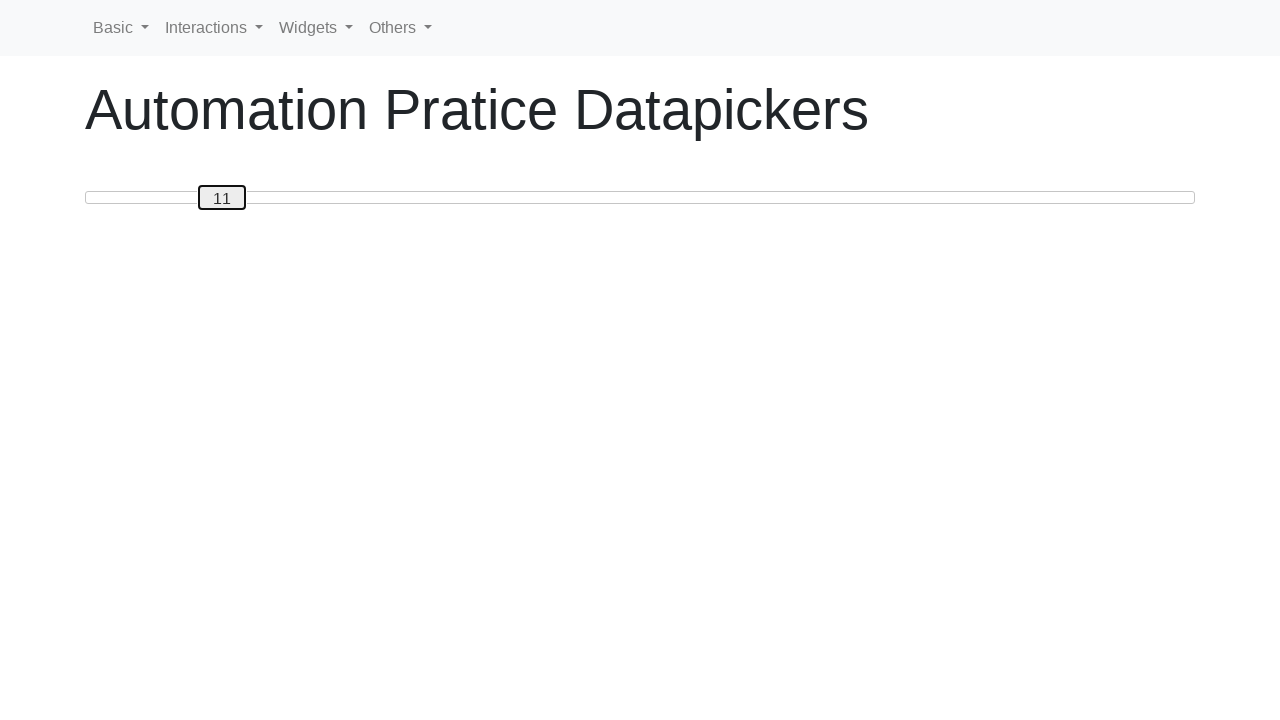

Pressed ArrowRight to move slider towards 50 on #custom-handle
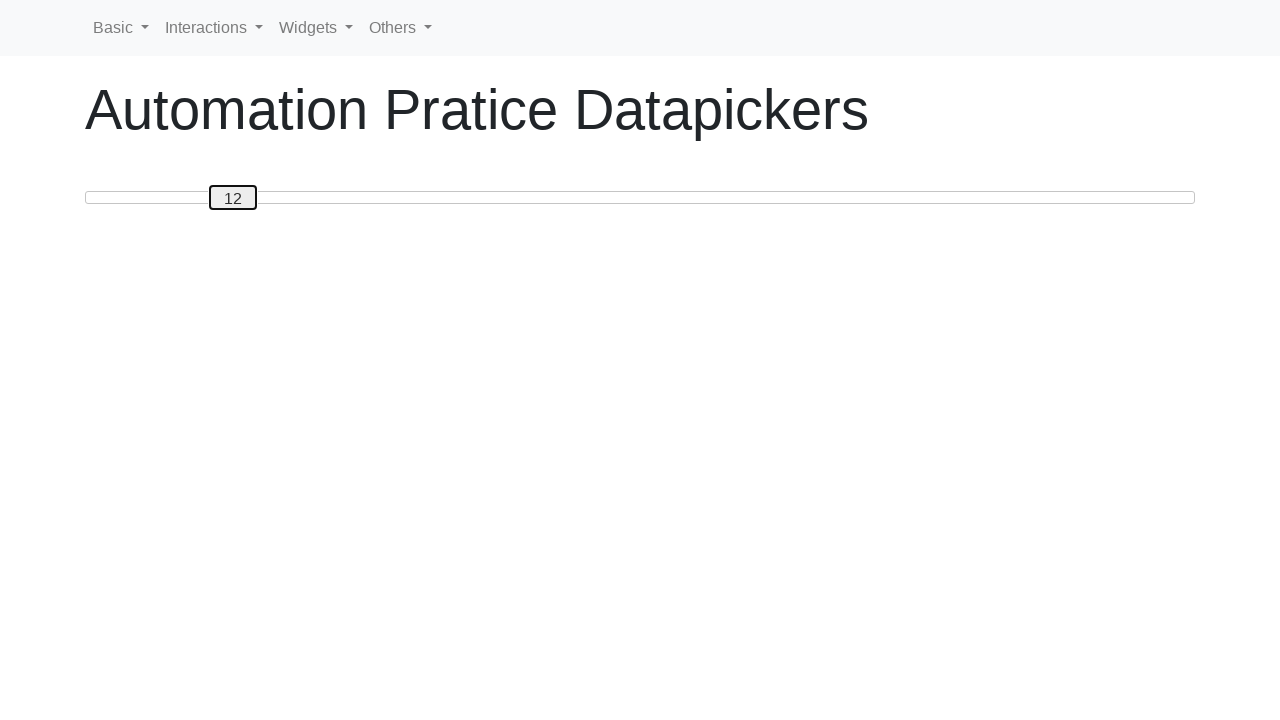

Pressed ArrowRight to move slider towards 50 on #custom-handle
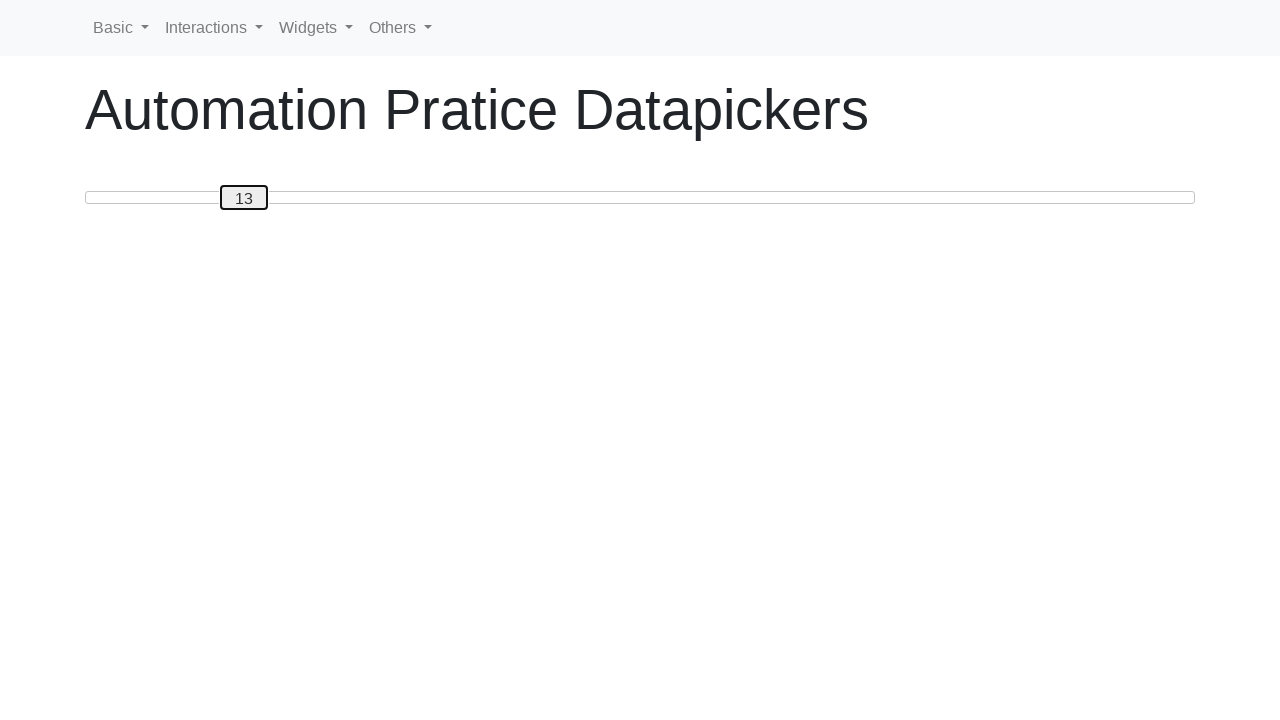

Pressed ArrowRight to move slider towards 50 on #custom-handle
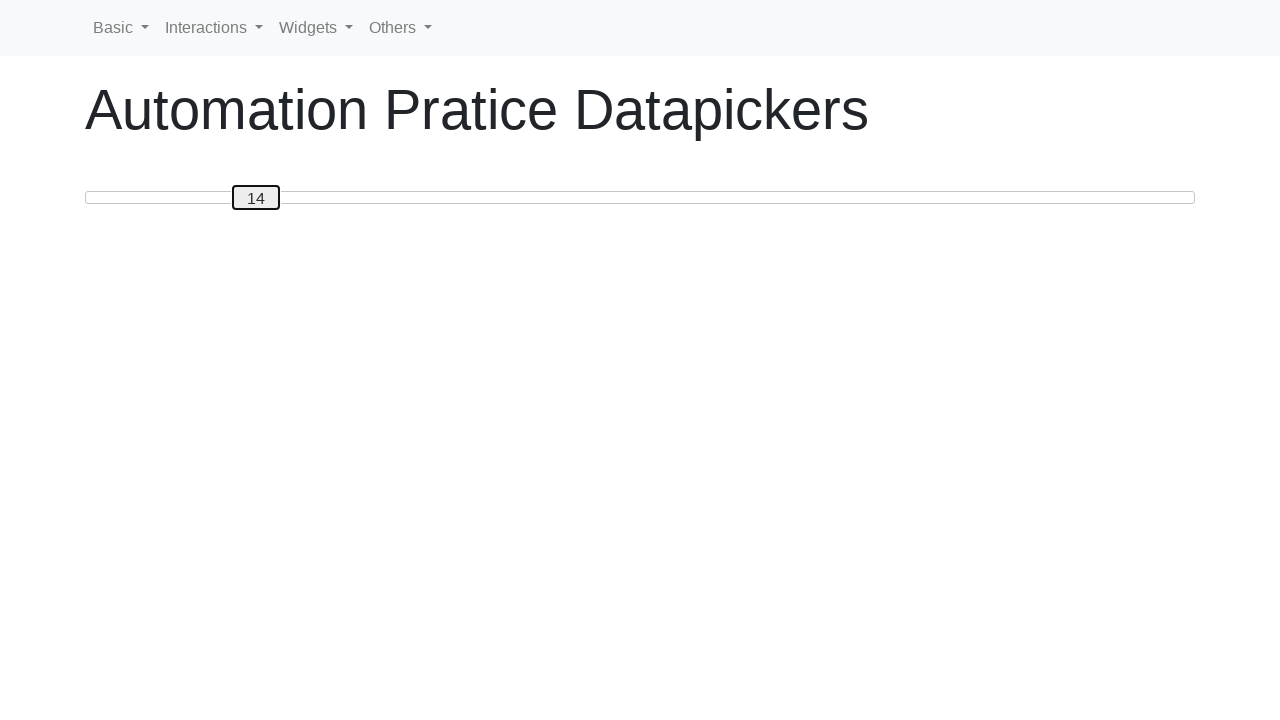

Pressed ArrowRight to move slider towards 50 on #custom-handle
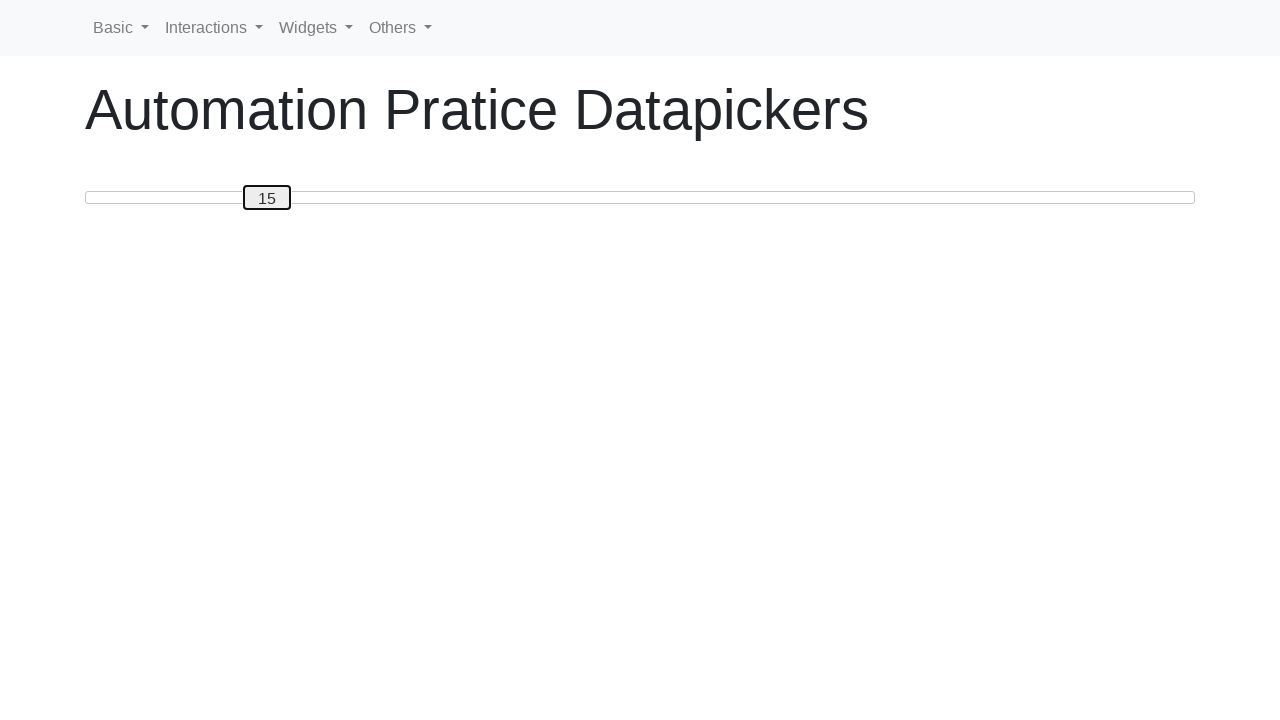

Pressed ArrowRight to move slider towards 50 on #custom-handle
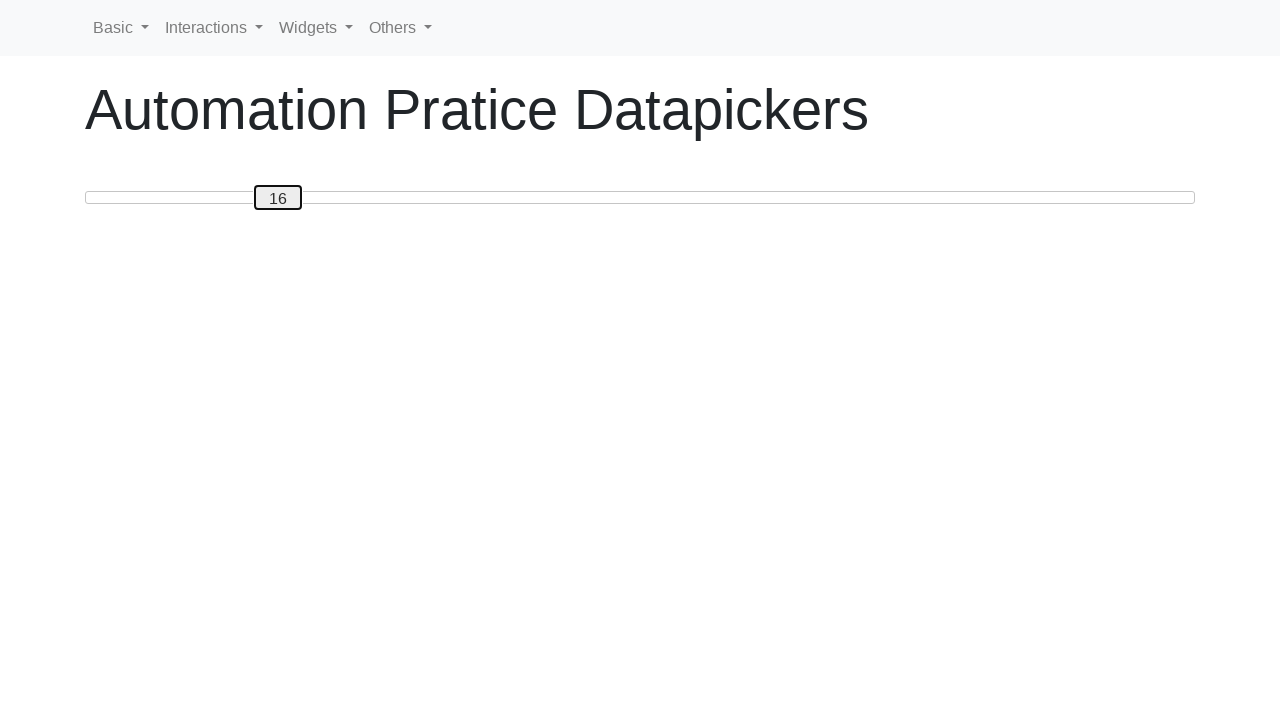

Pressed ArrowRight to move slider towards 50 on #custom-handle
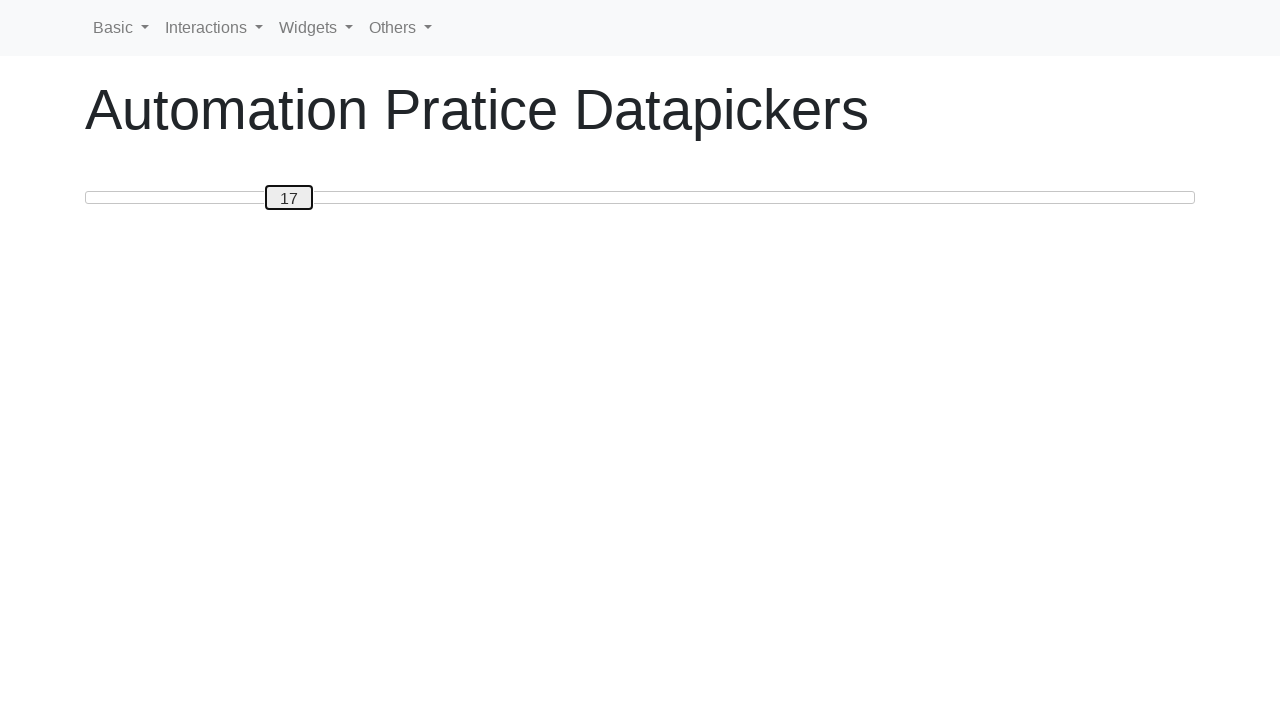

Pressed ArrowRight to move slider towards 50 on #custom-handle
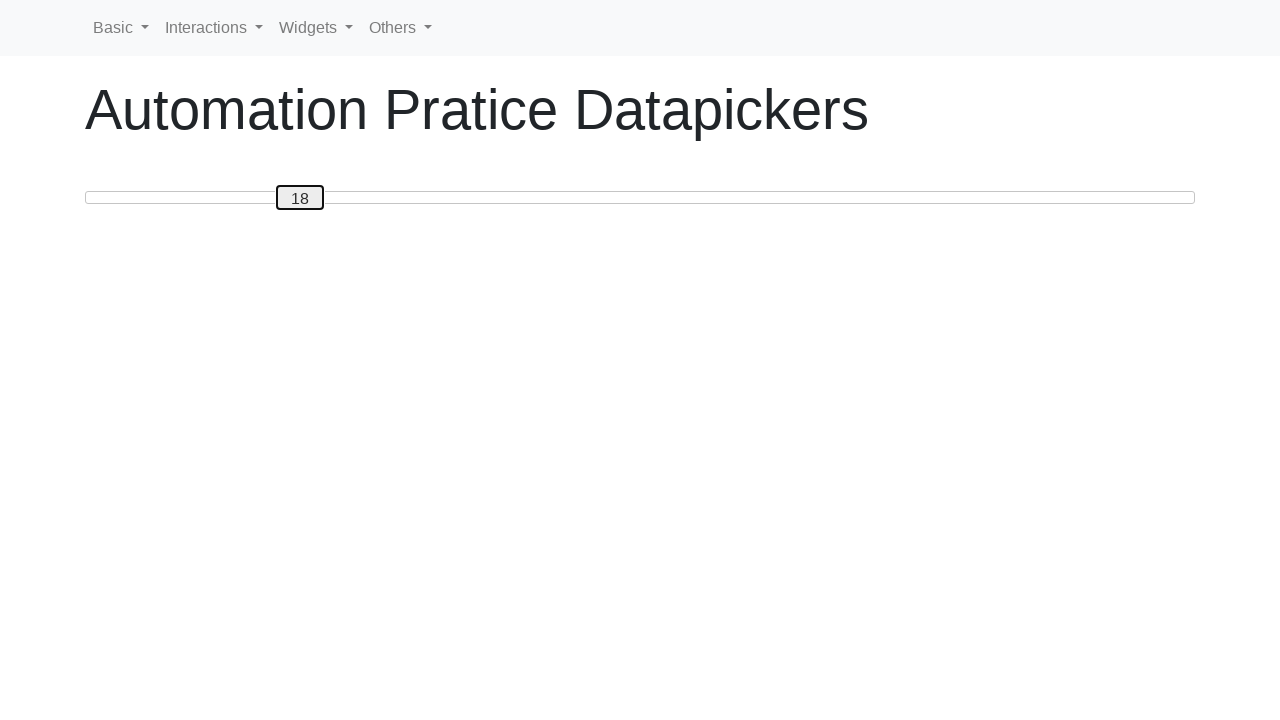

Pressed ArrowRight to move slider towards 50 on #custom-handle
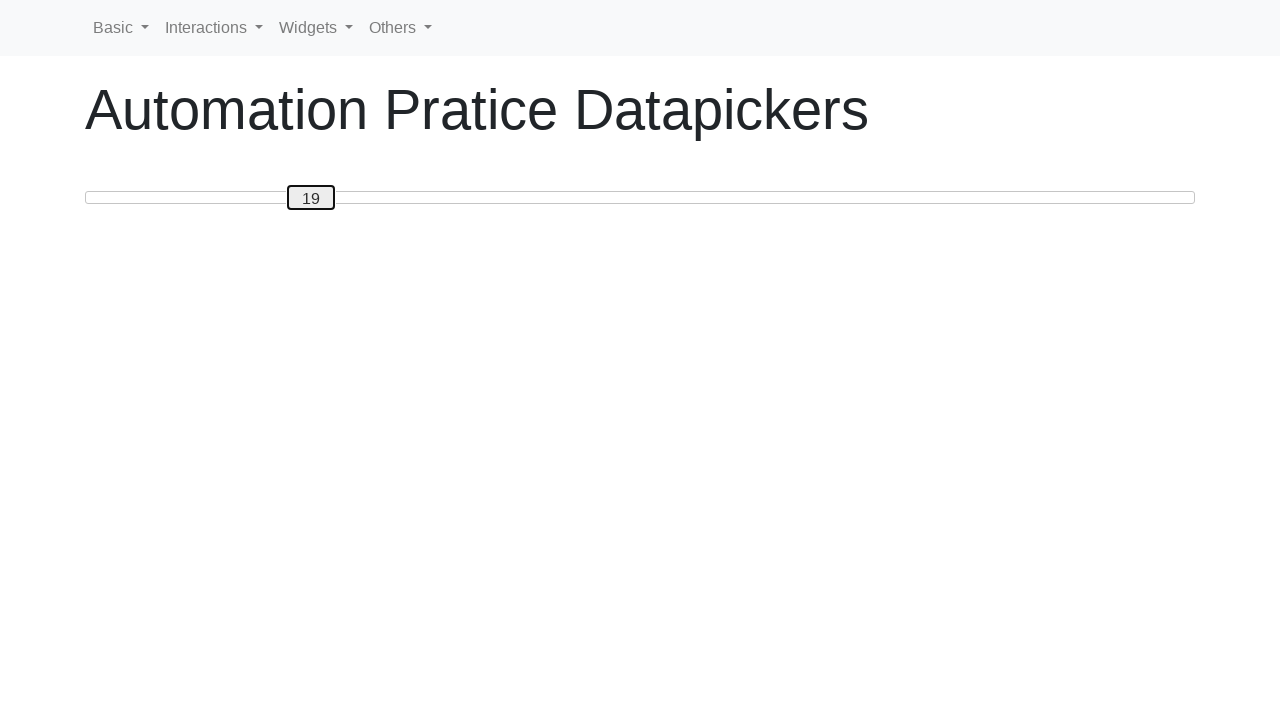

Pressed ArrowRight to move slider towards 50 on #custom-handle
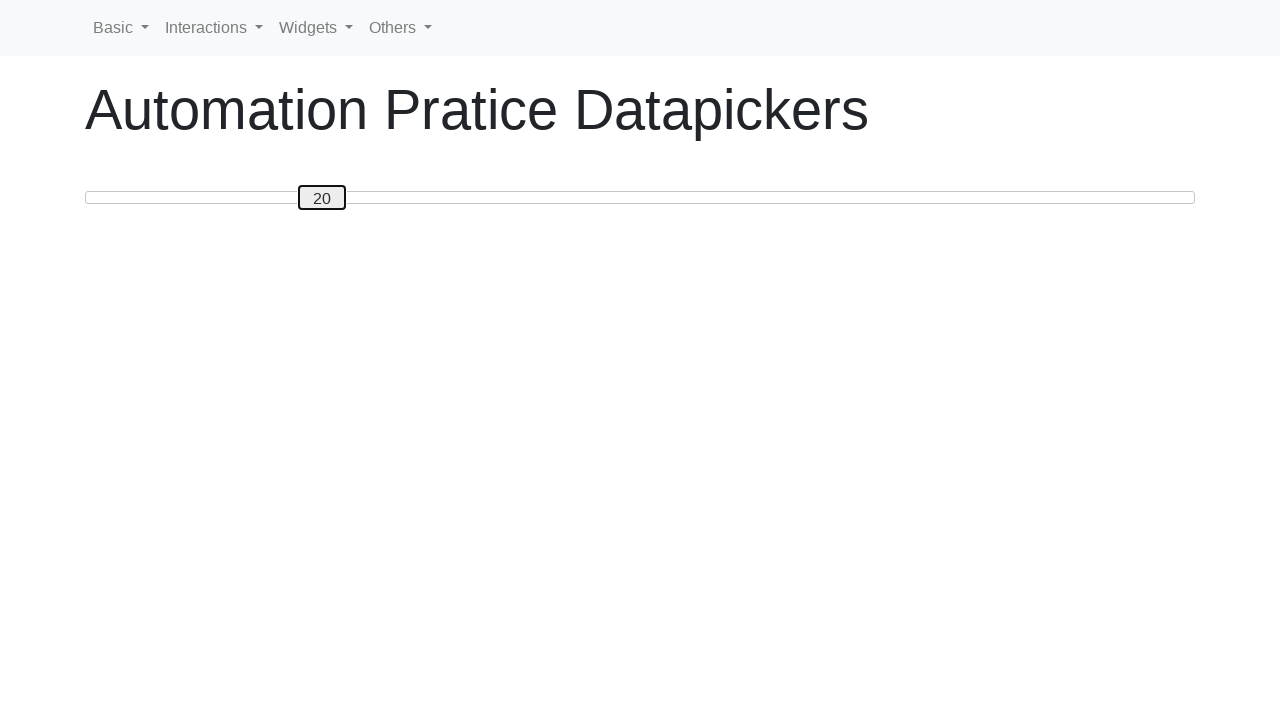

Pressed ArrowRight to move slider towards 50 on #custom-handle
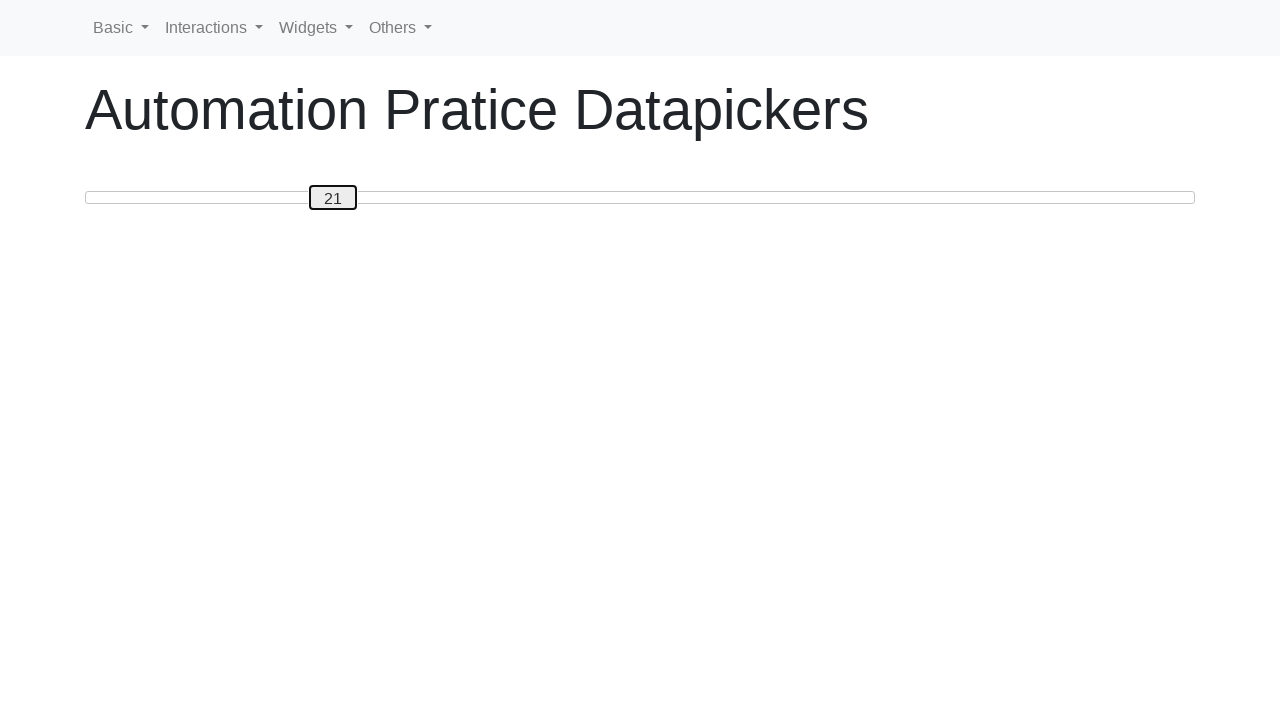

Pressed ArrowRight to move slider towards 50 on #custom-handle
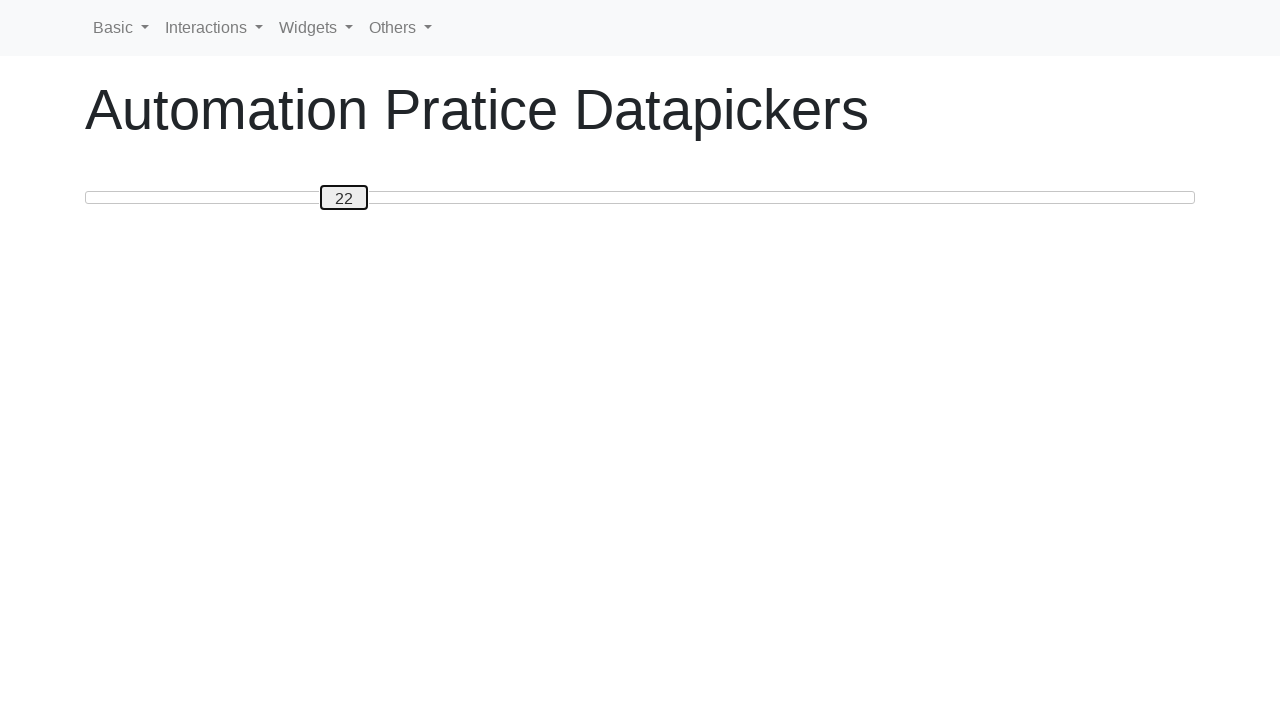

Pressed ArrowRight to move slider towards 50 on #custom-handle
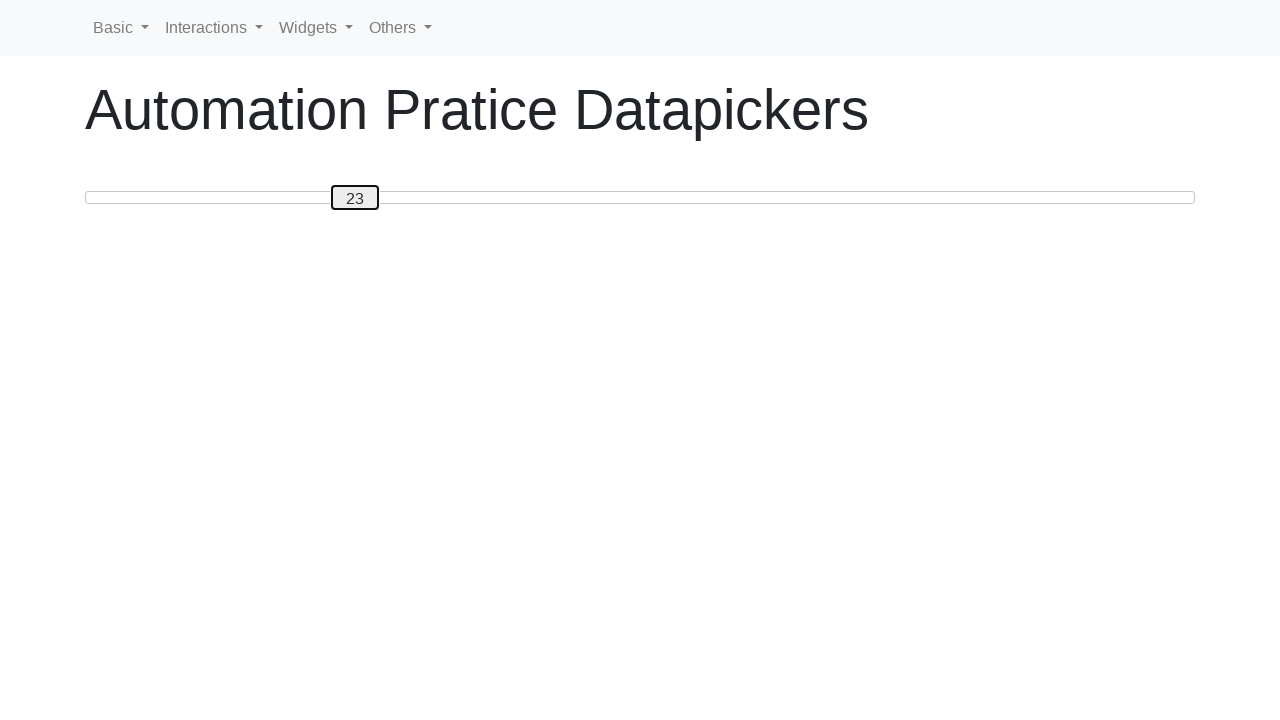

Pressed ArrowRight to move slider towards 50 on #custom-handle
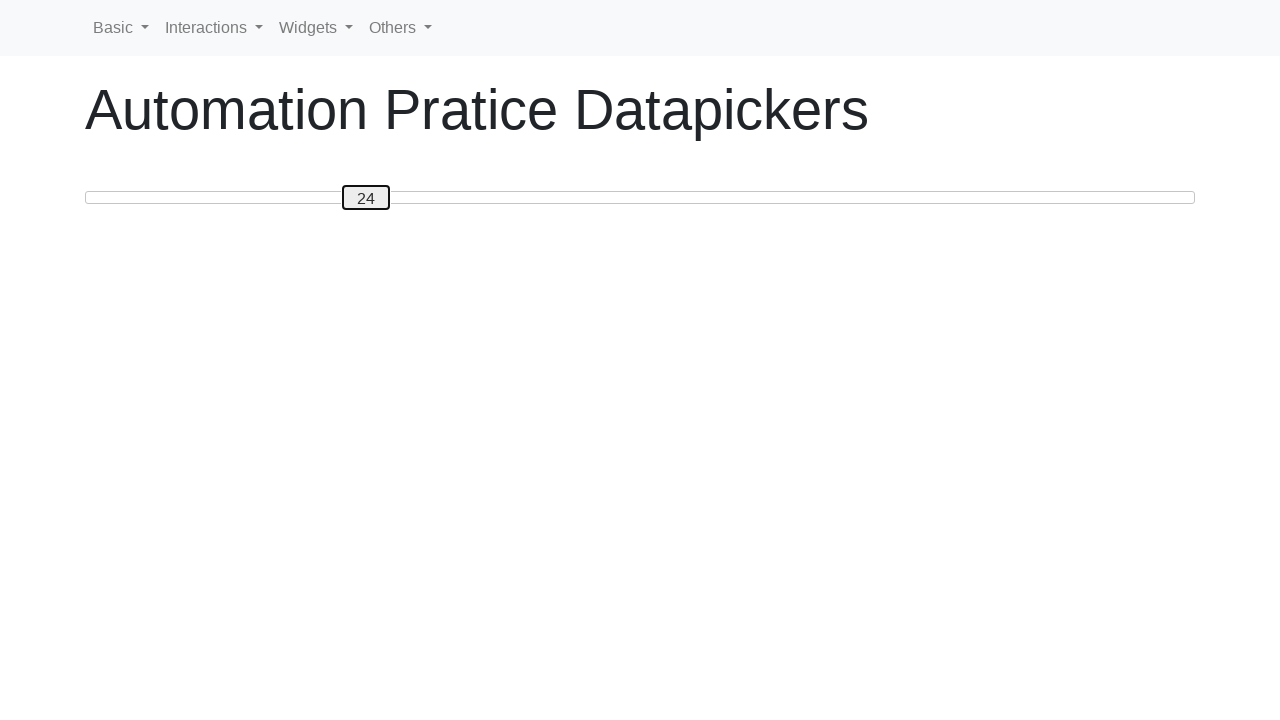

Pressed ArrowRight to move slider towards 50 on #custom-handle
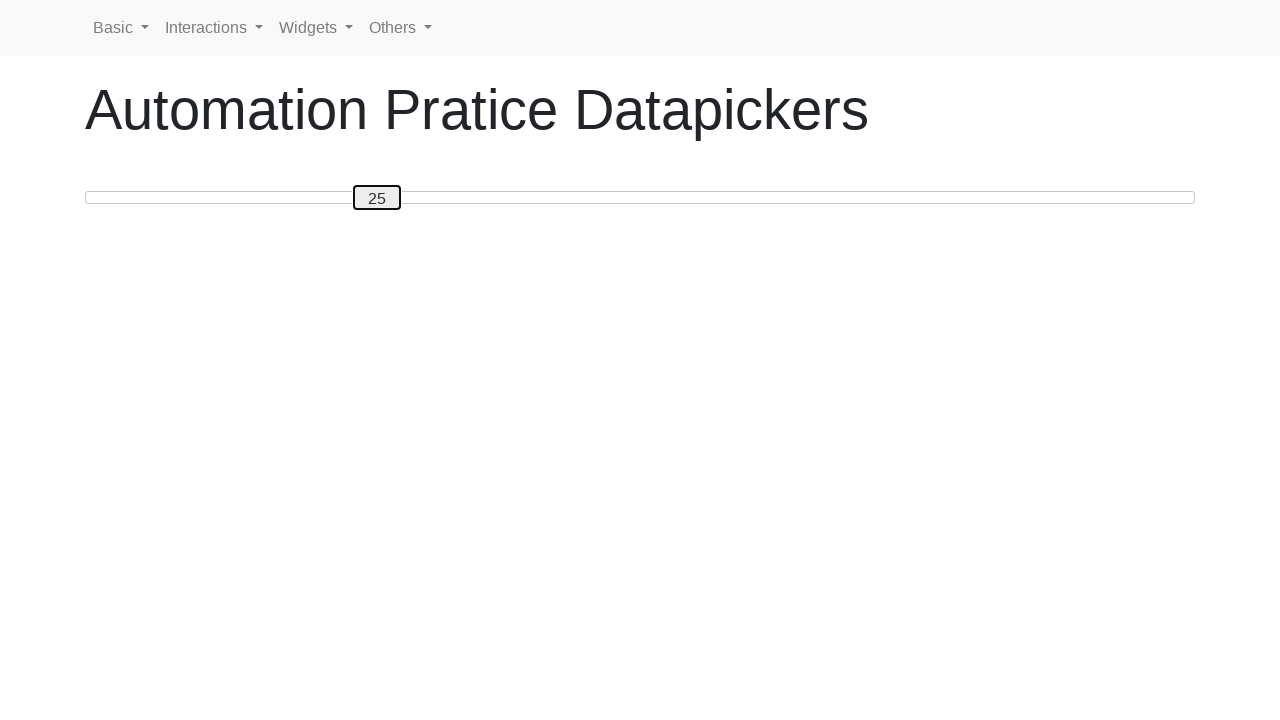

Pressed ArrowRight to move slider towards 50 on #custom-handle
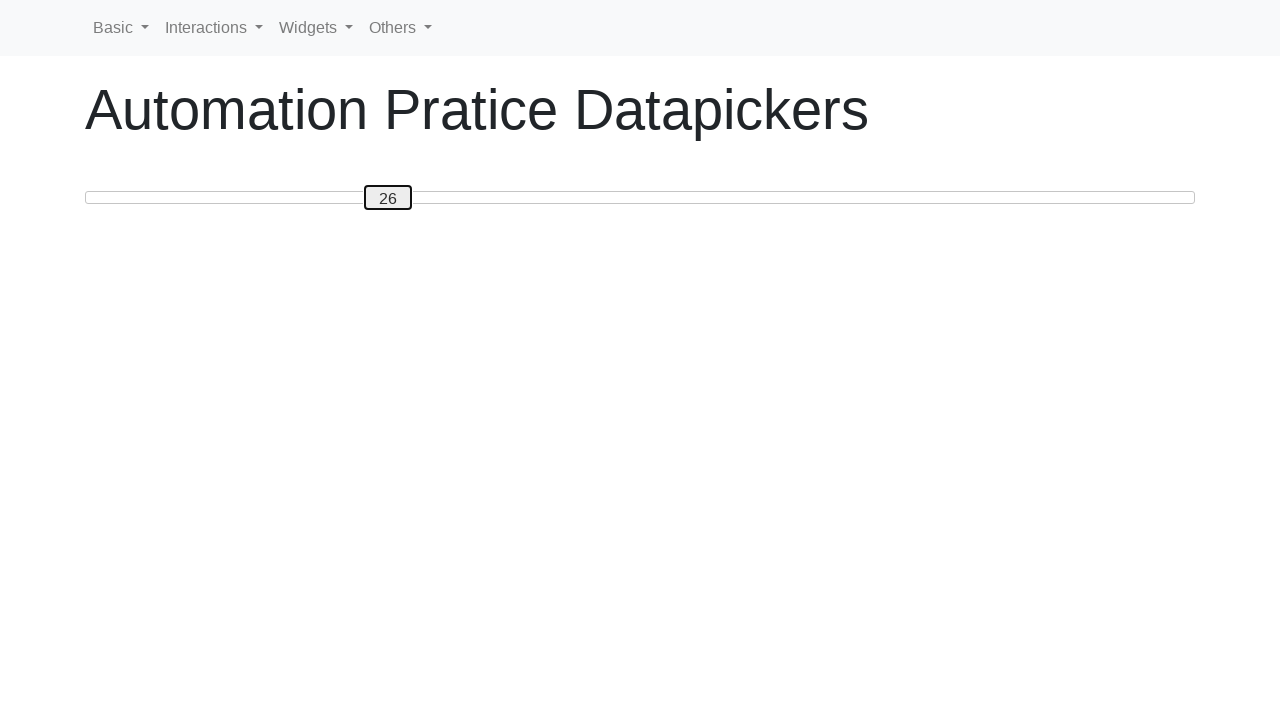

Pressed ArrowRight to move slider towards 50 on #custom-handle
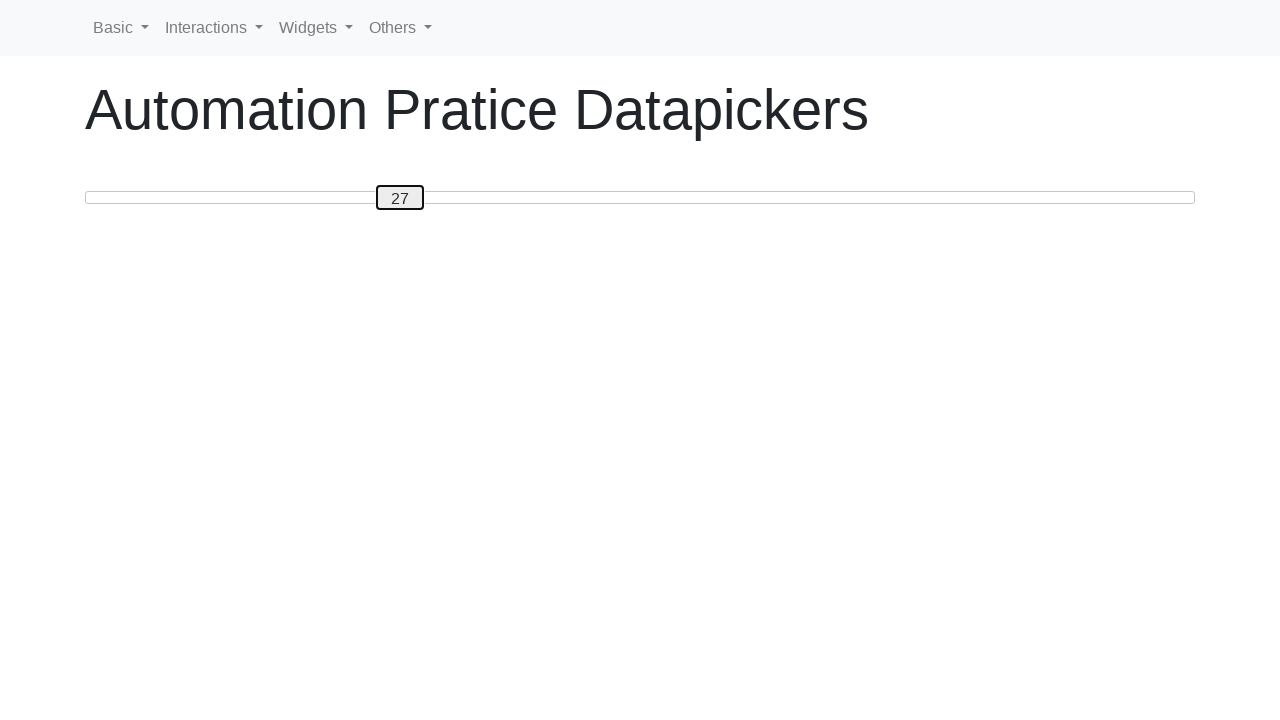

Pressed ArrowRight to move slider towards 50 on #custom-handle
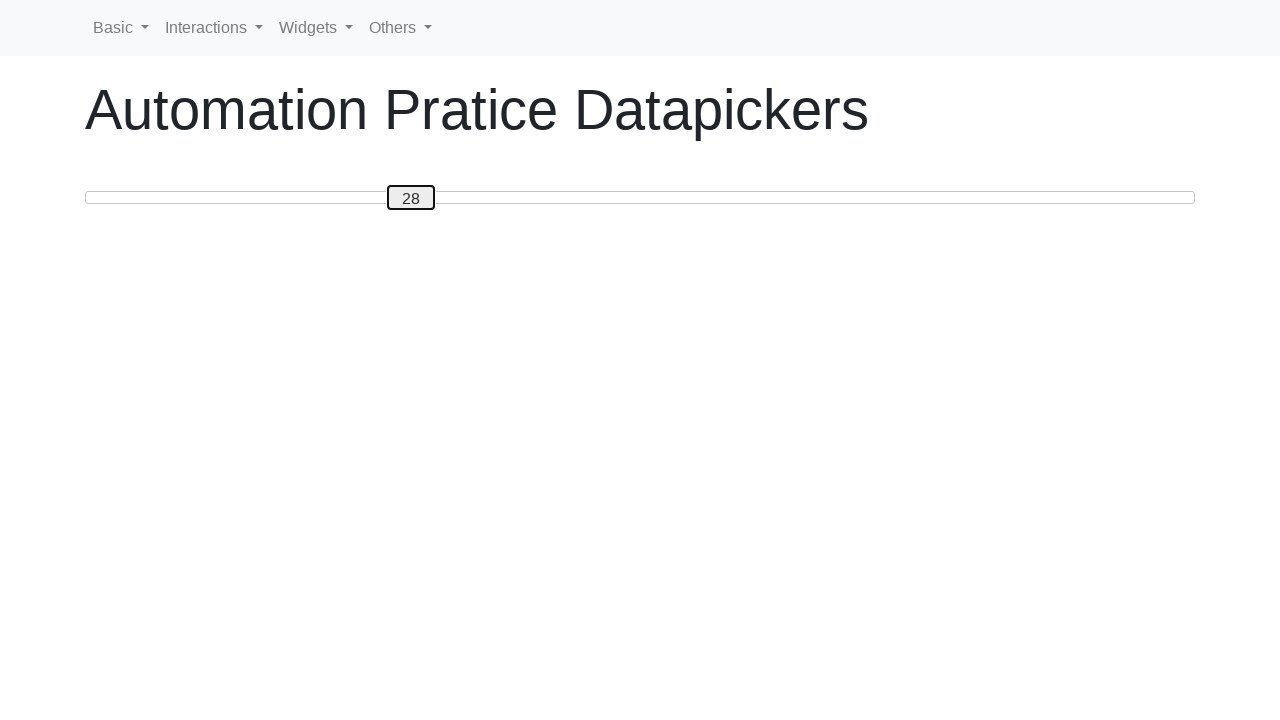

Pressed ArrowRight to move slider towards 50 on #custom-handle
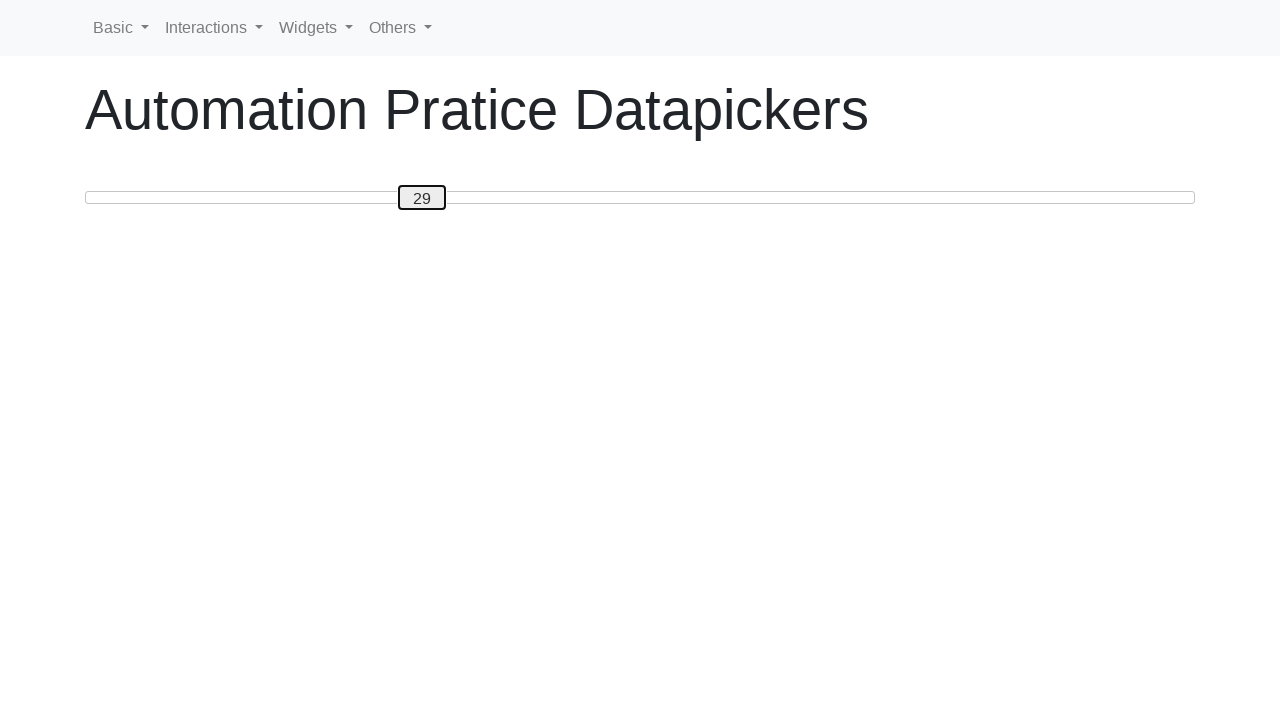

Pressed ArrowRight to move slider towards 50 on #custom-handle
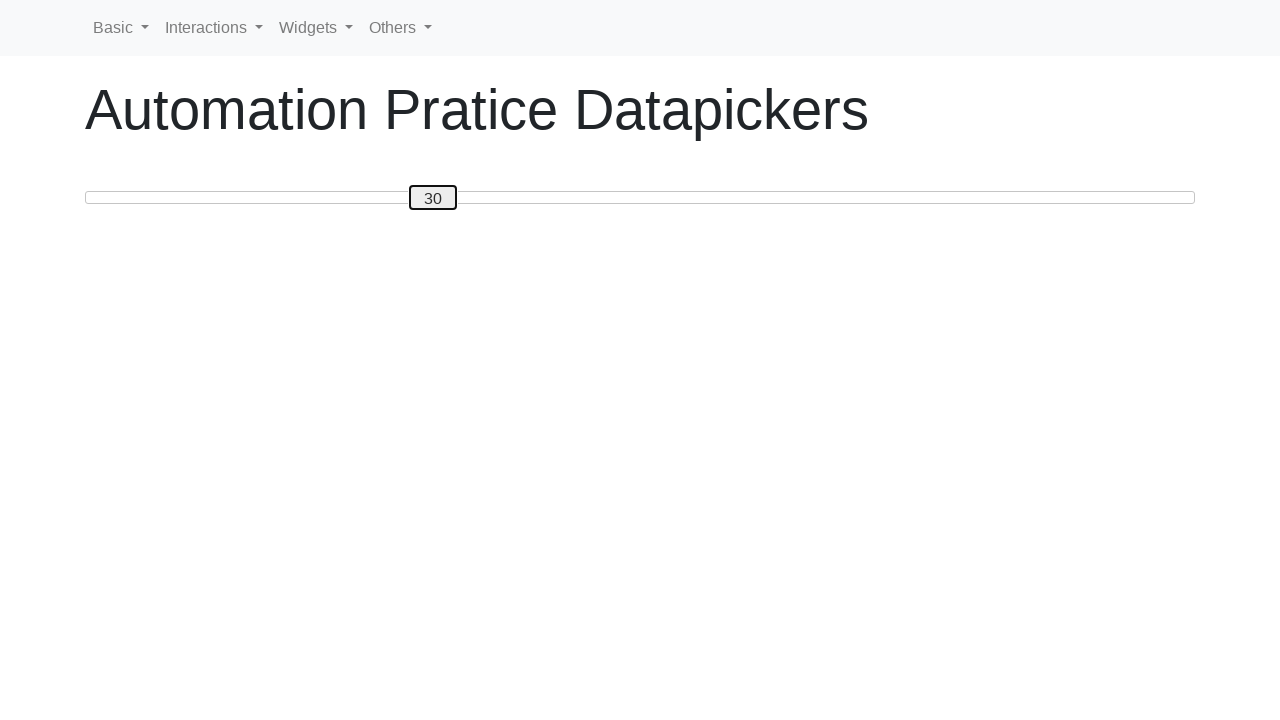

Pressed ArrowRight to move slider towards 50 on #custom-handle
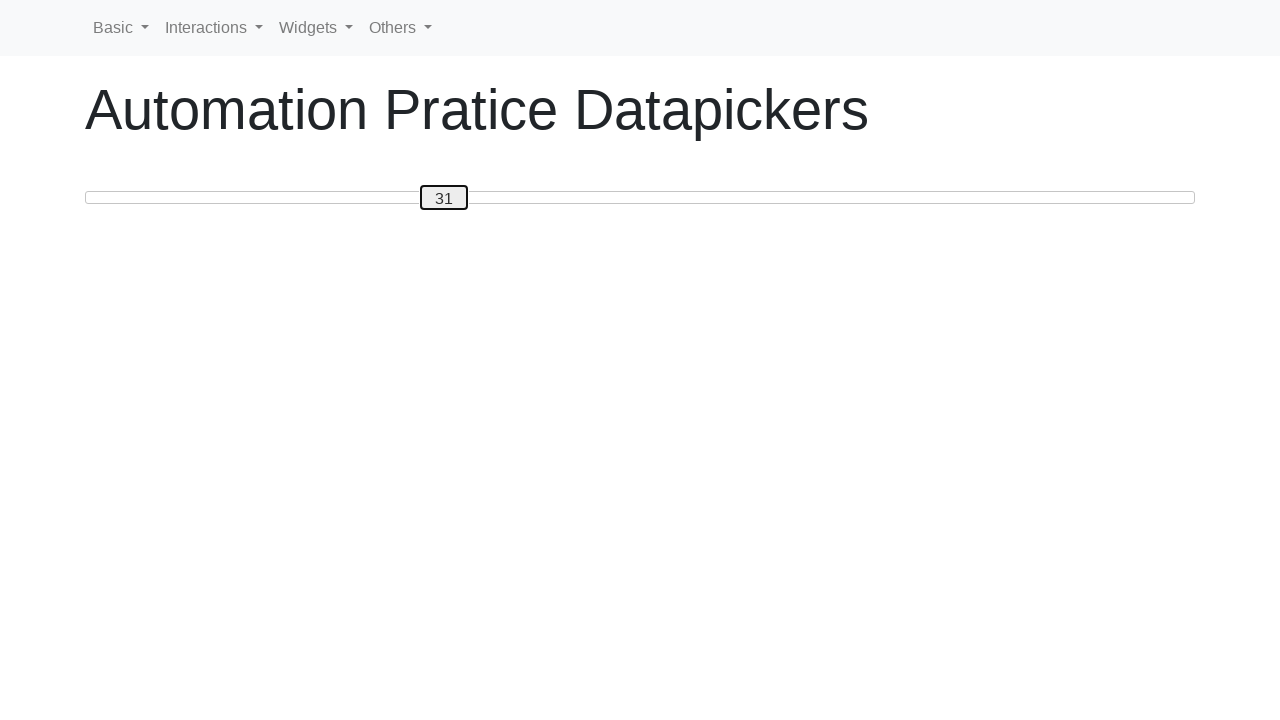

Pressed ArrowRight to move slider towards 50 on #custom-handle
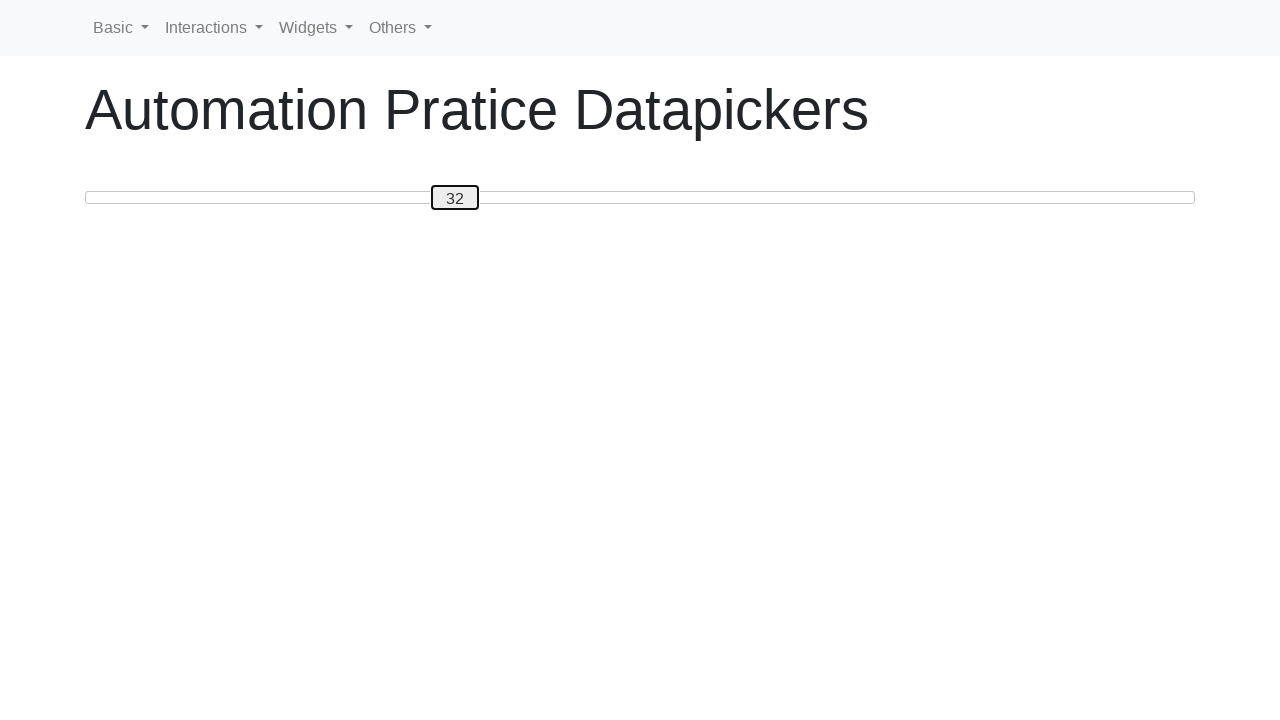

Pressed ArrowRight to move slider towards 50 on #custom-handle
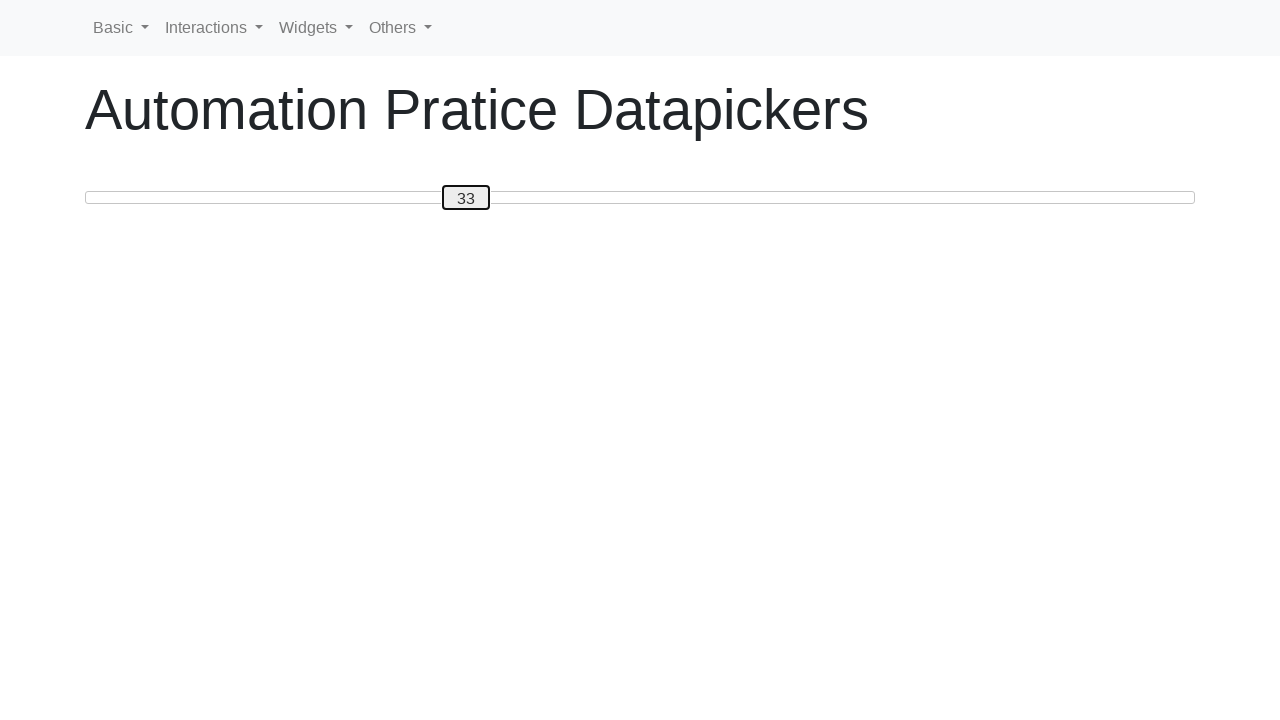

Pressed ArrowRight to move slider towards 50 on #custom-handle
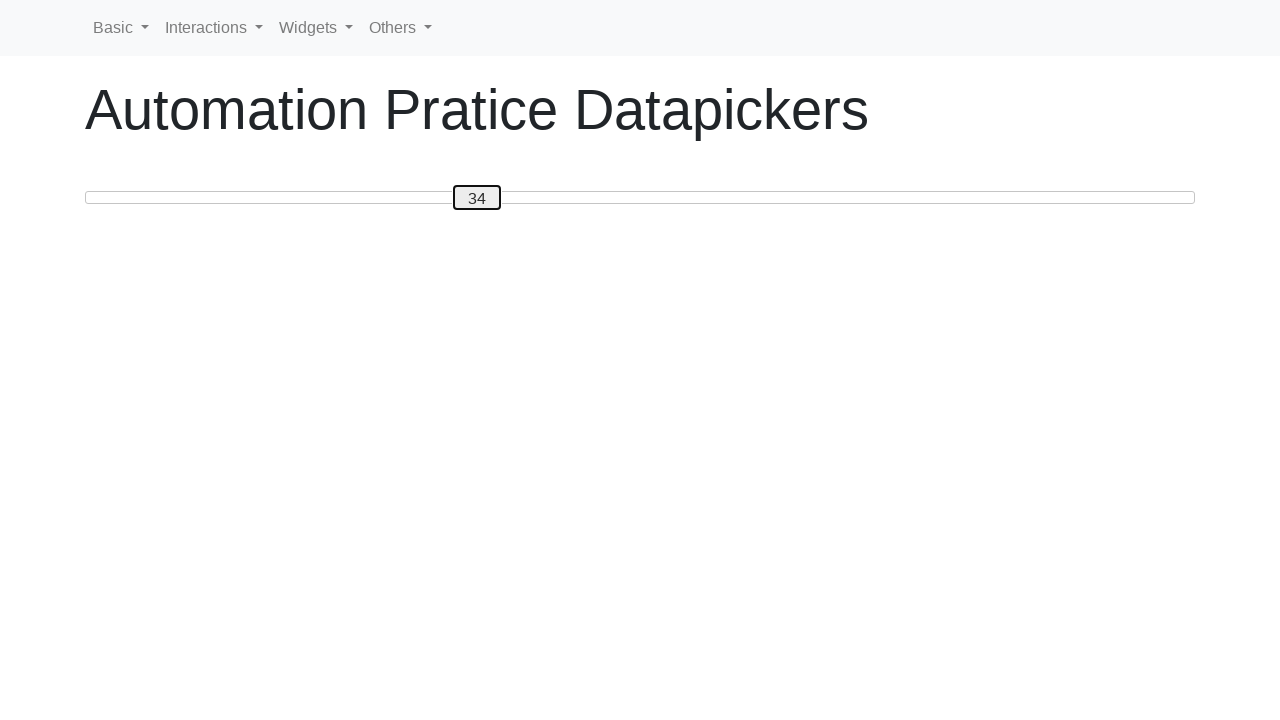

Pressed ArrowRight to move slider towards 50 on #custom-handle
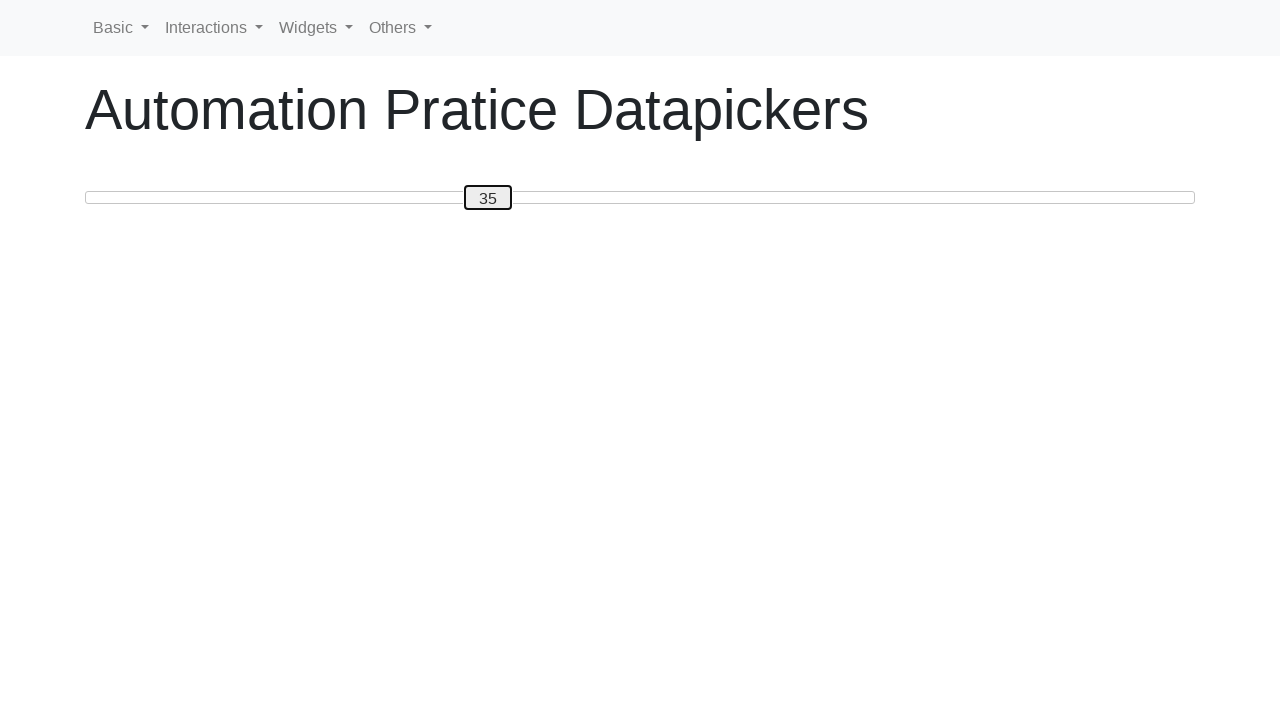

Pressed ArrowRight to move slider towards 50 on #custom-handle
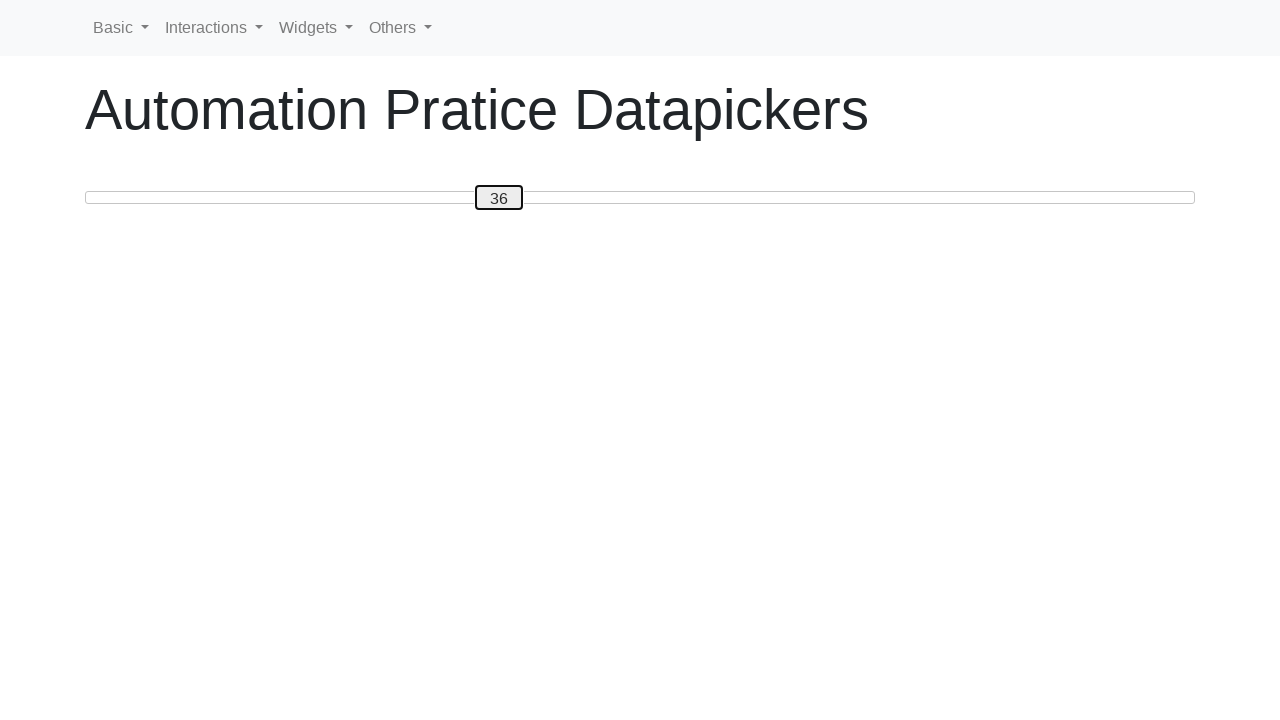

Pressed ArrowRight to move slider towards 50 on #custom-handle
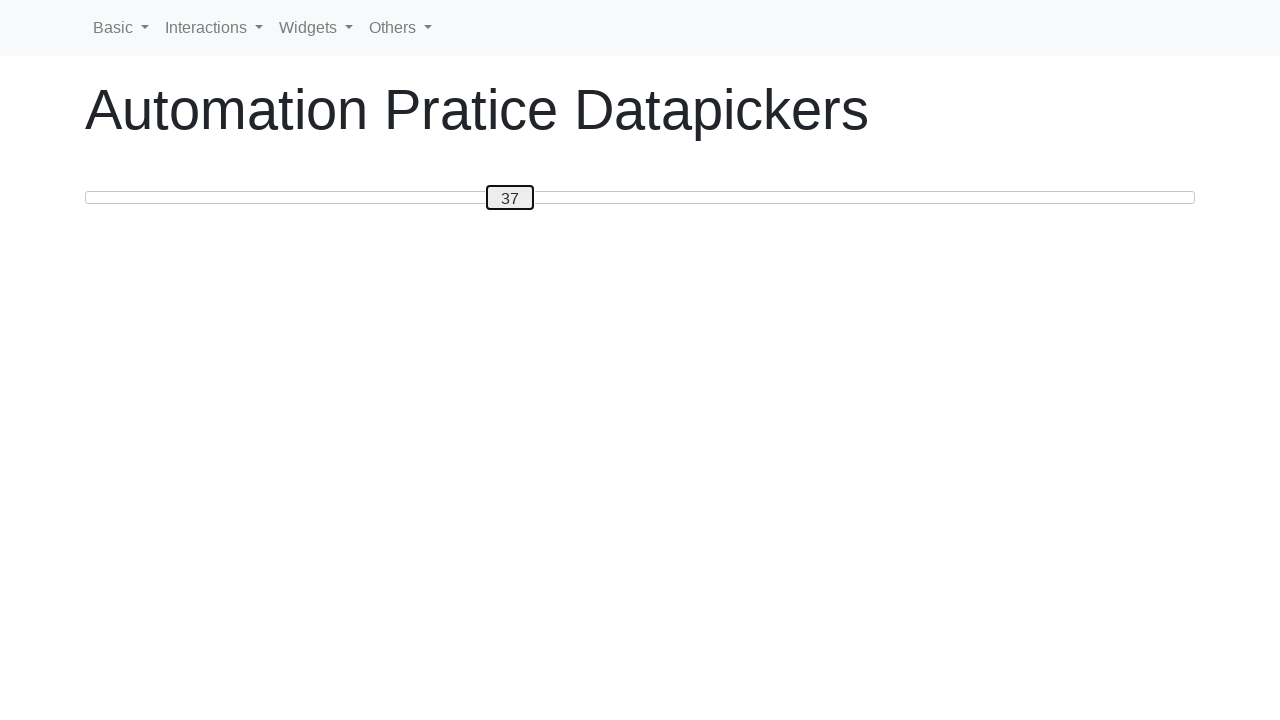

Pressed ArrowRight to move slider towards 50 on #custom-handle
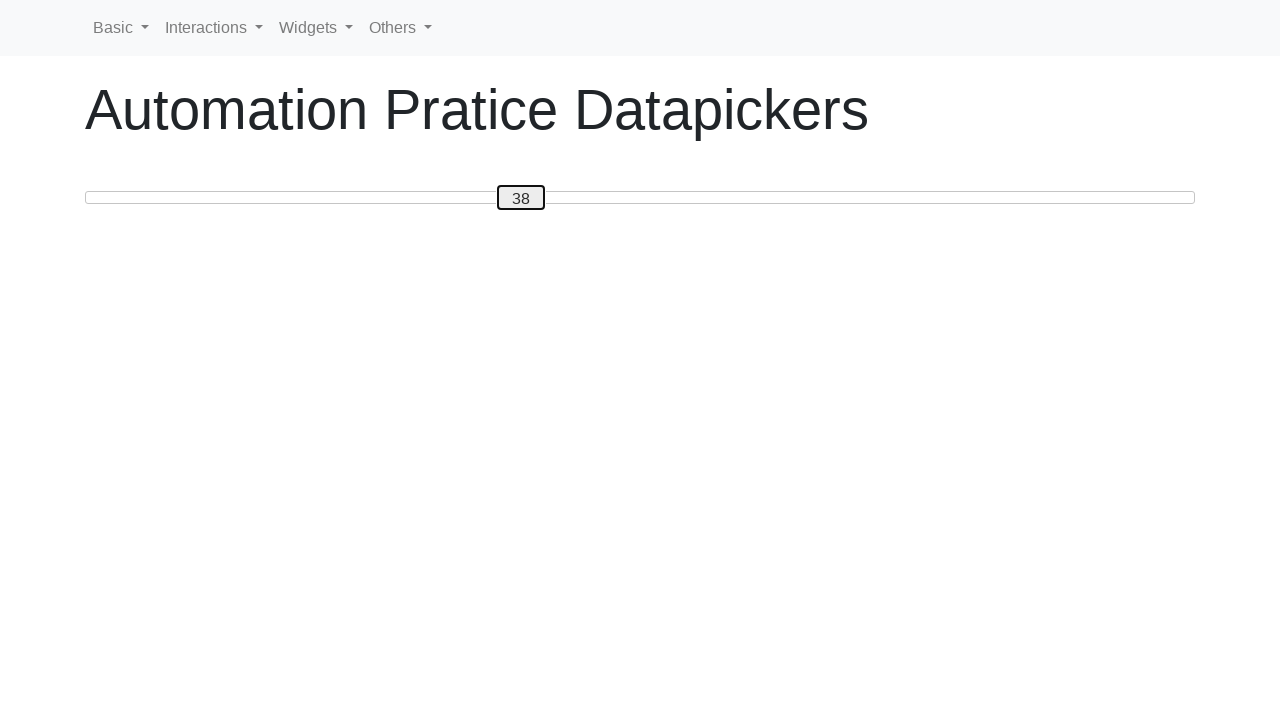

Pressed ArrowRight to move slider towards 50 on #custom-handle
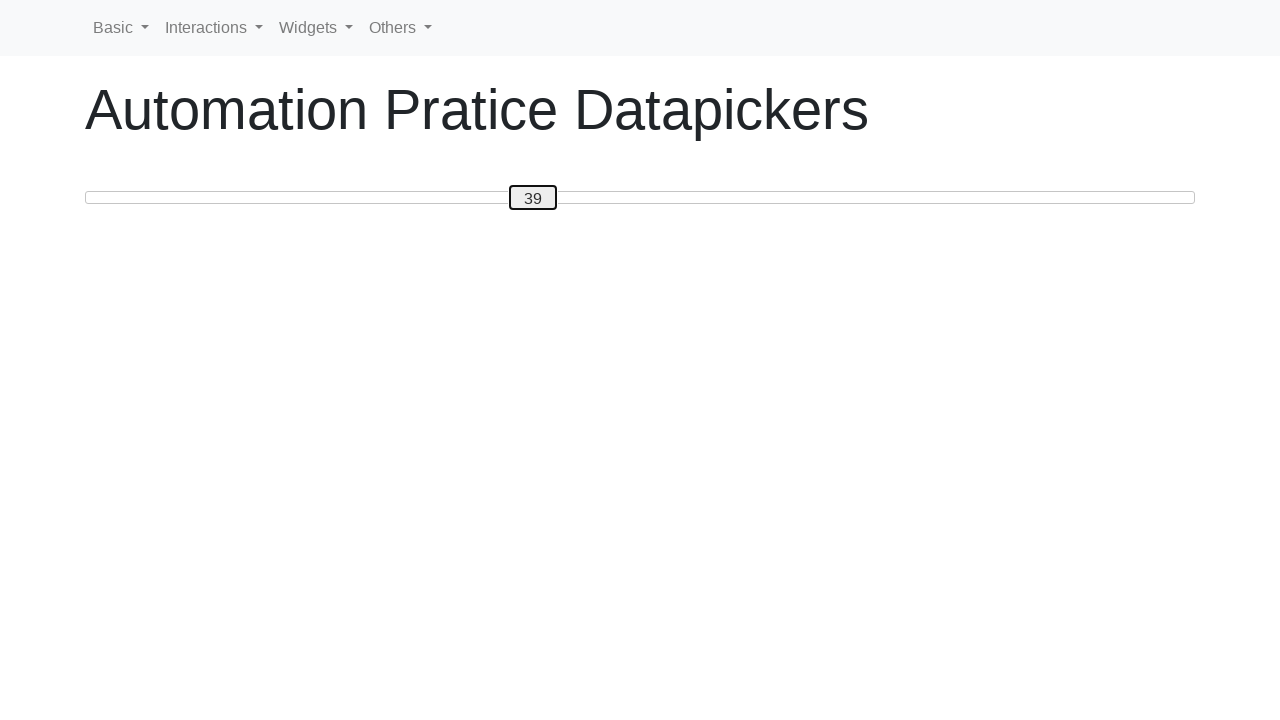

Pressed ArrowRight to move slider towards 50 on #custom-handle
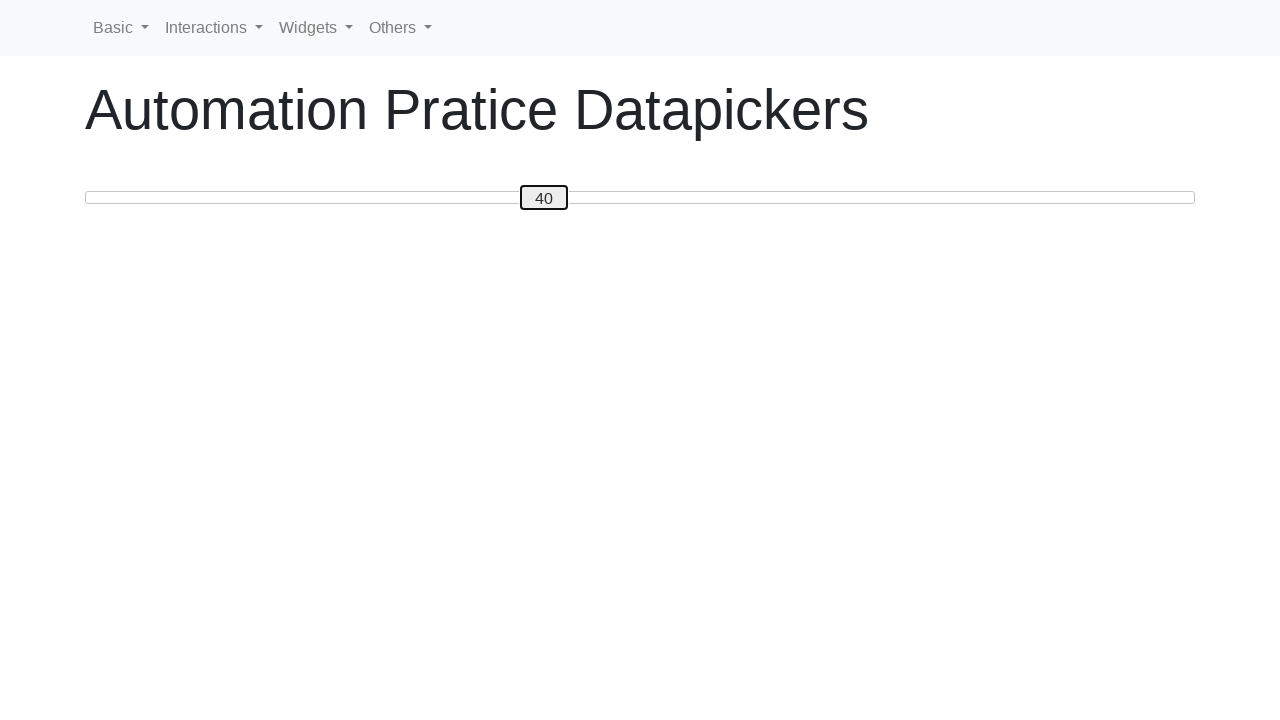

Pressed ArrowRight to move slider towards 50 on #custom-handle
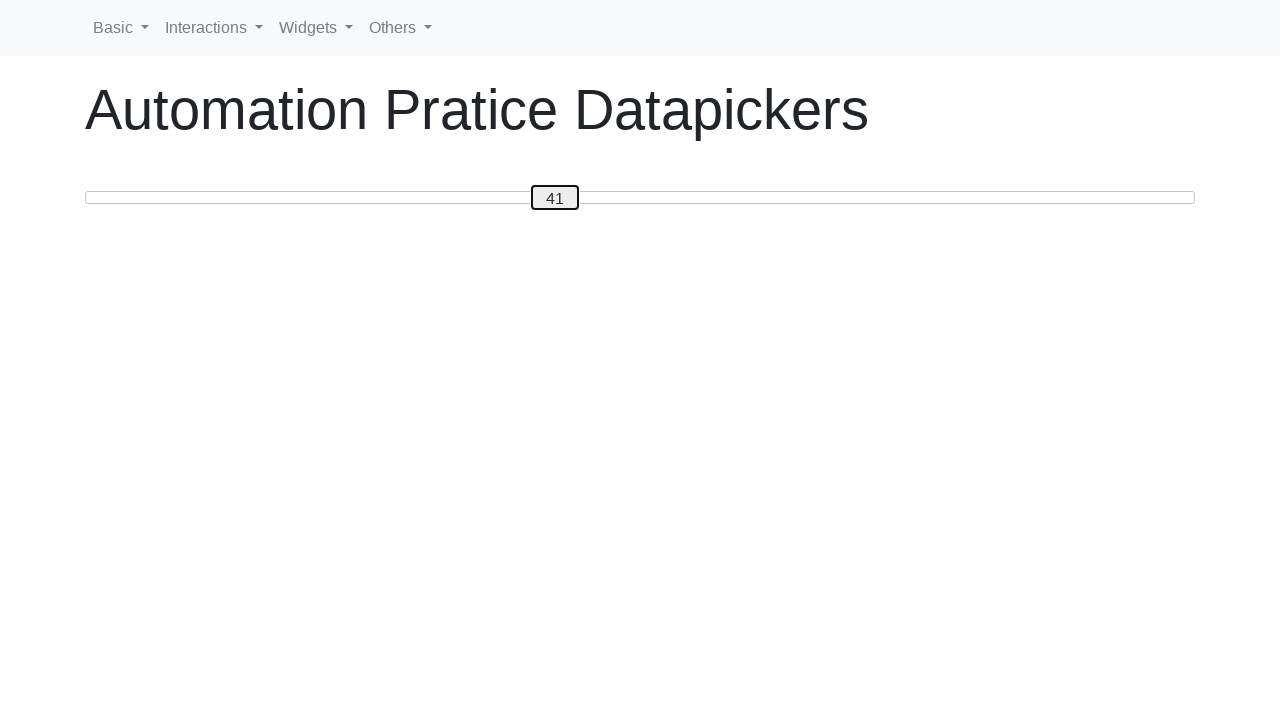

Pressed ArrowRight to move slider towards 50 on #custom-handle
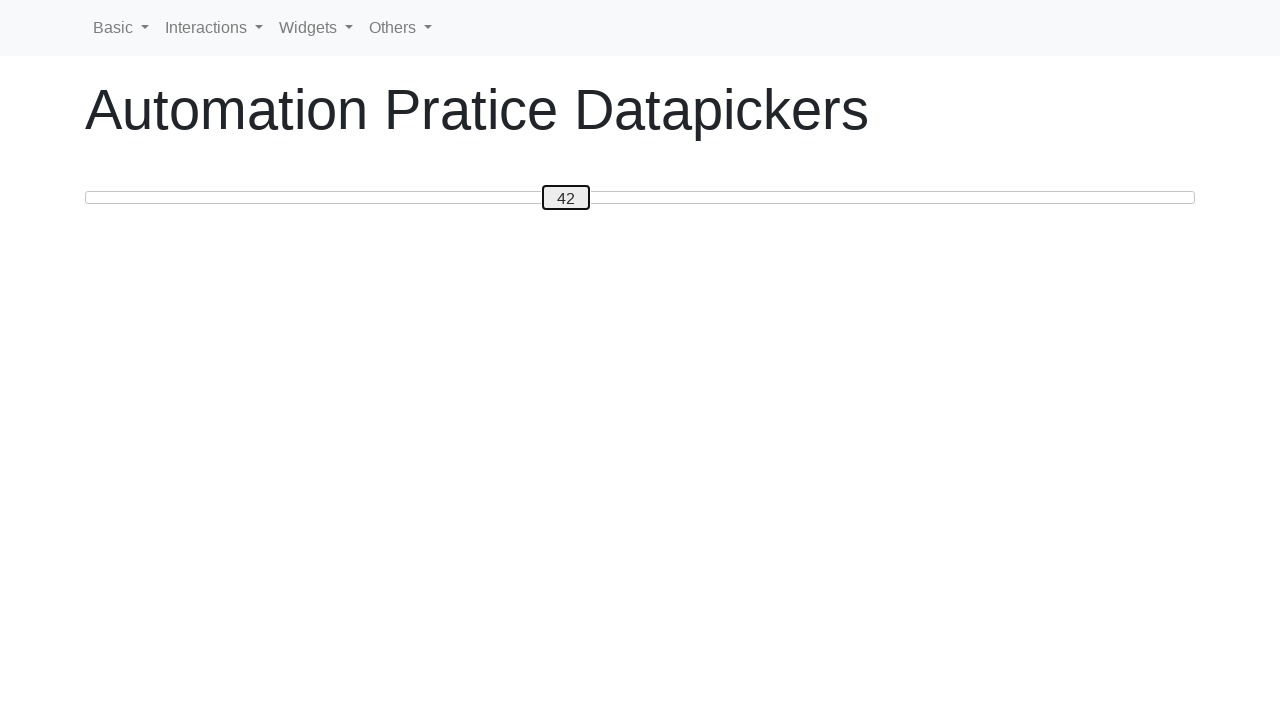

Pressed ArrowRight to move slider towards 50 on #custom-handle
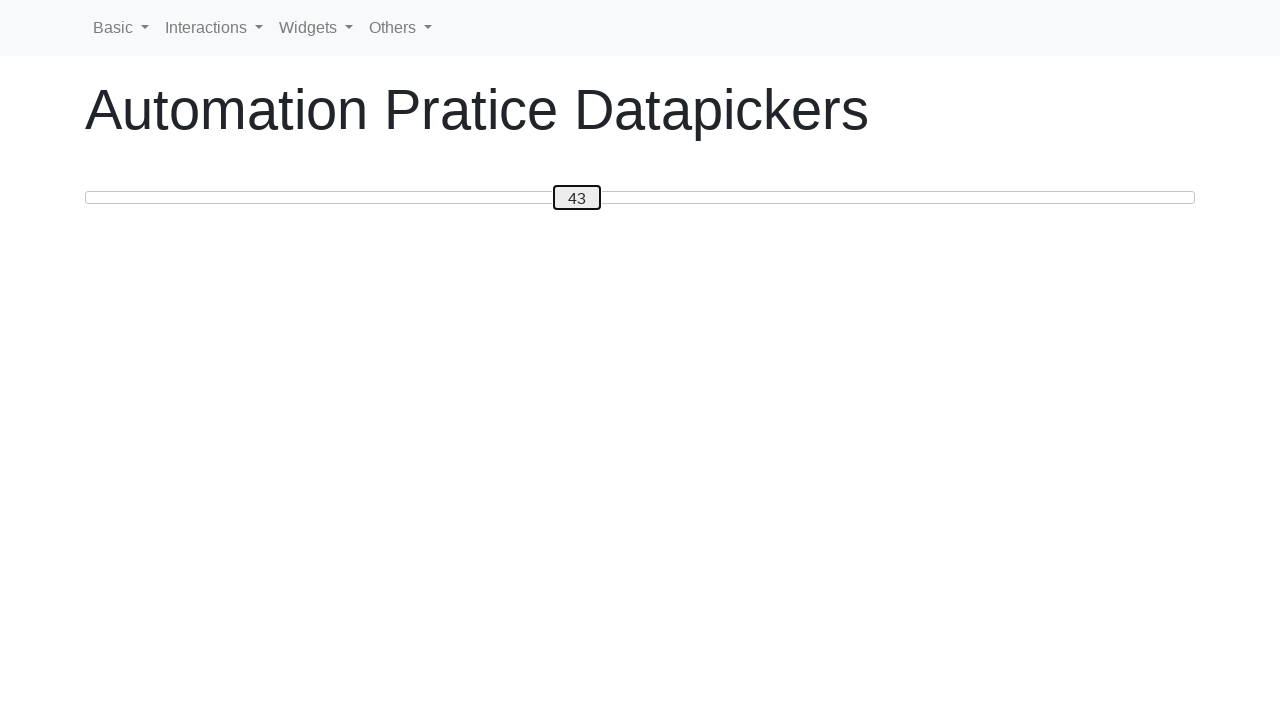

Pressed ArrowRight to move slider towards 50 on #custom-handle
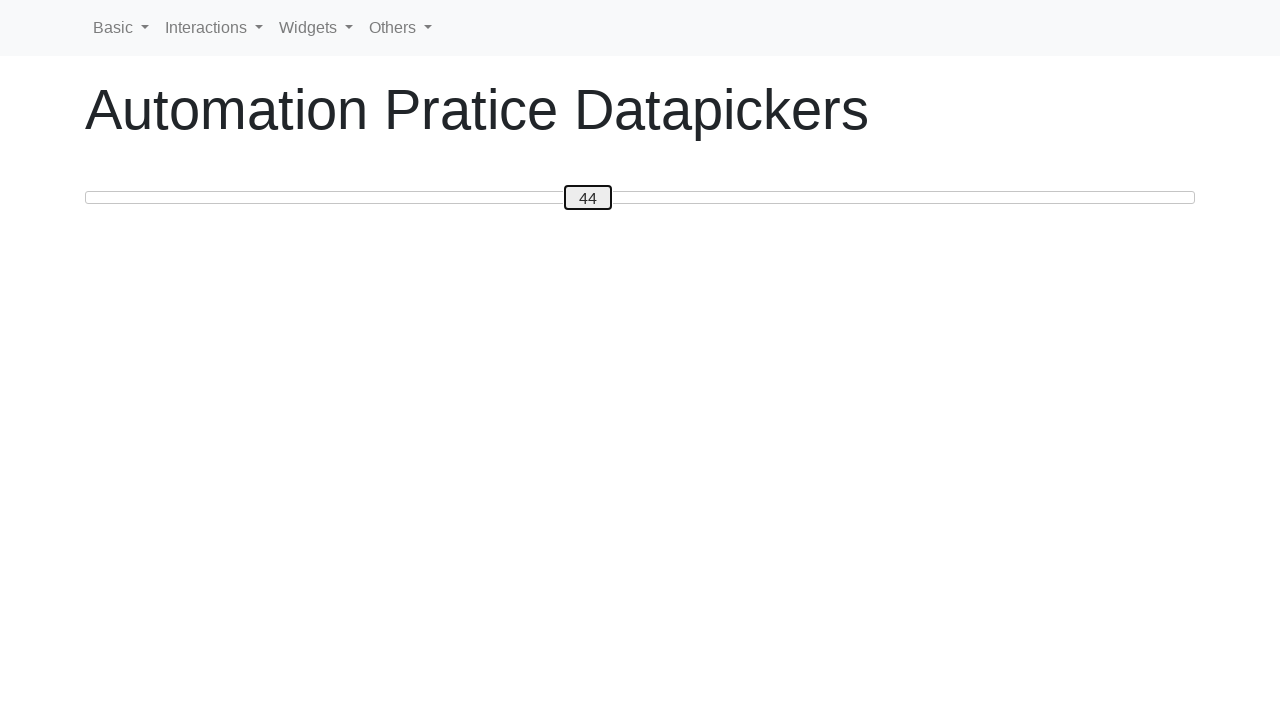

Pressed ArrowRight to move slider towards 50 on #custom-handle
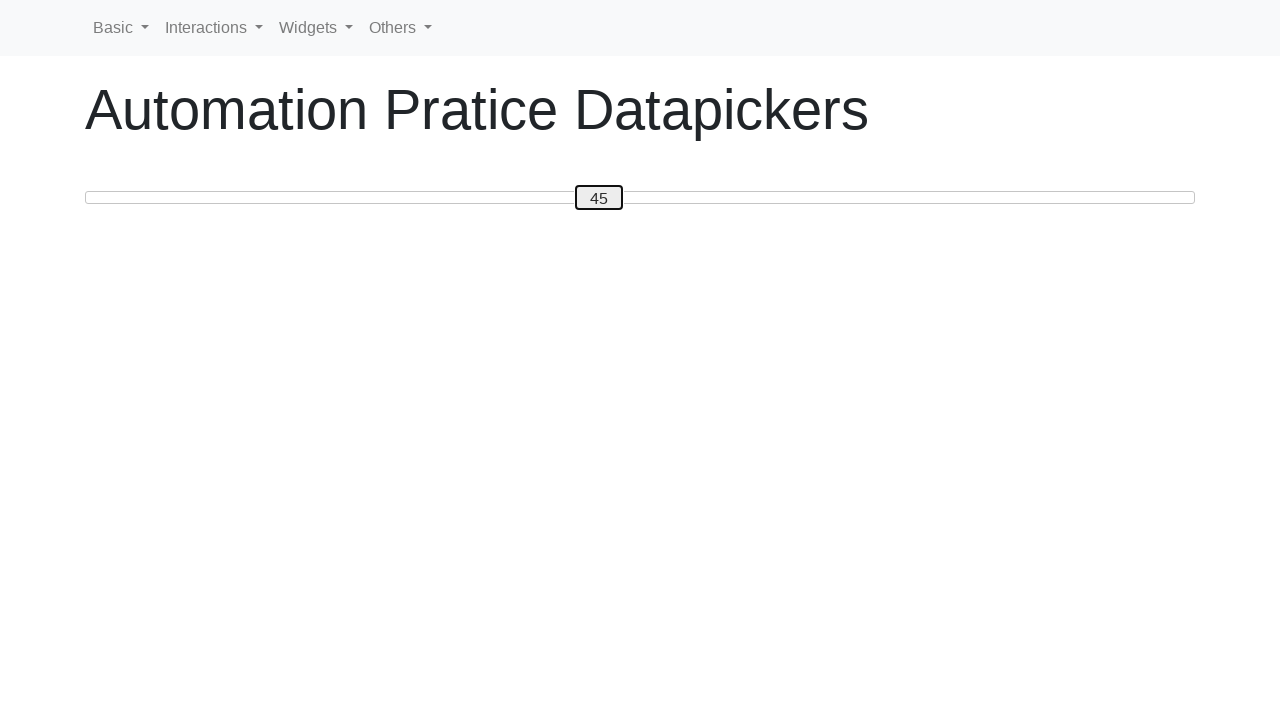

Pressed ArrowRight to move slider towards 50 on #custom-handle
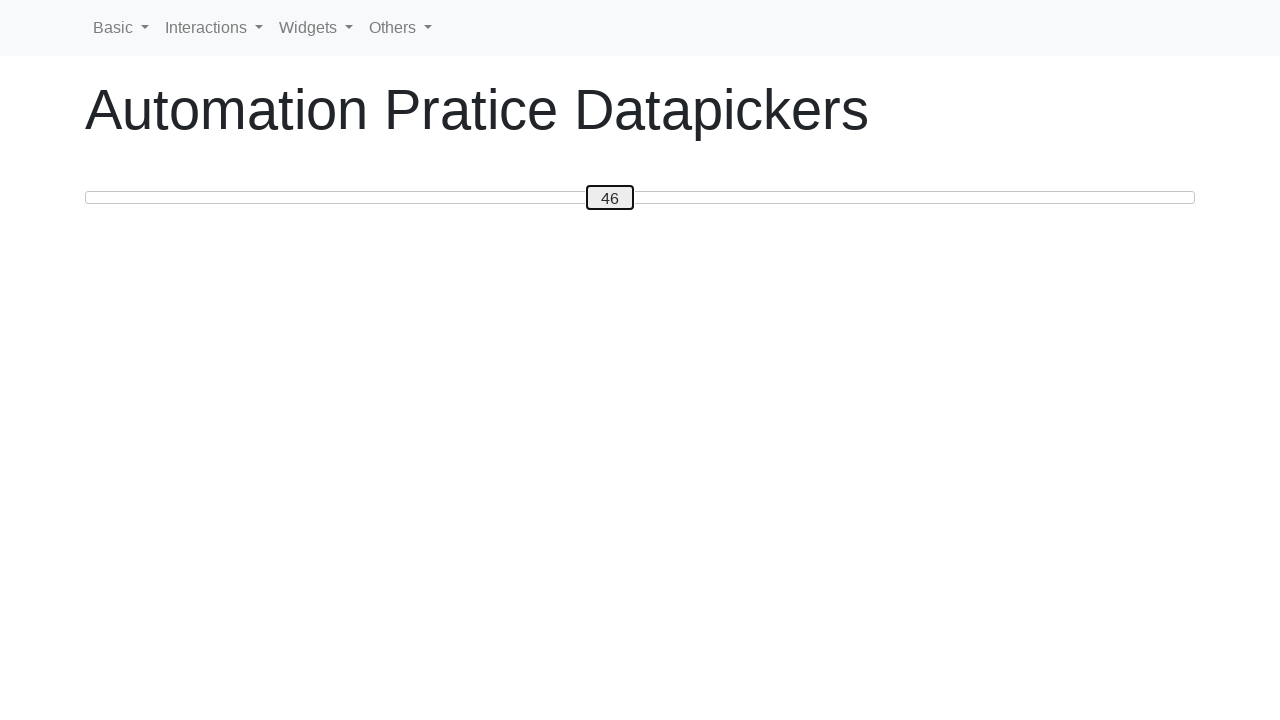

Pressed ArrowRight to move slider towards 50 on #custom-handle
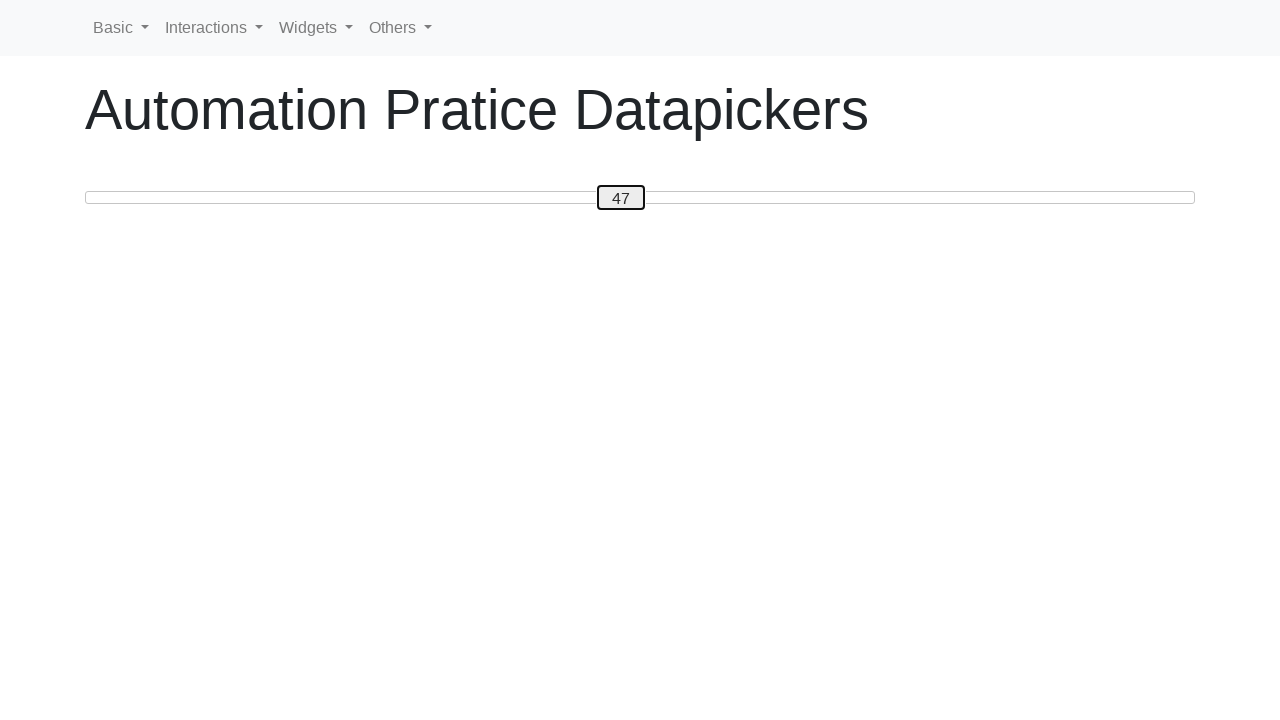

Pressed ArrowRight to move slider towards 50 on #custom-handle
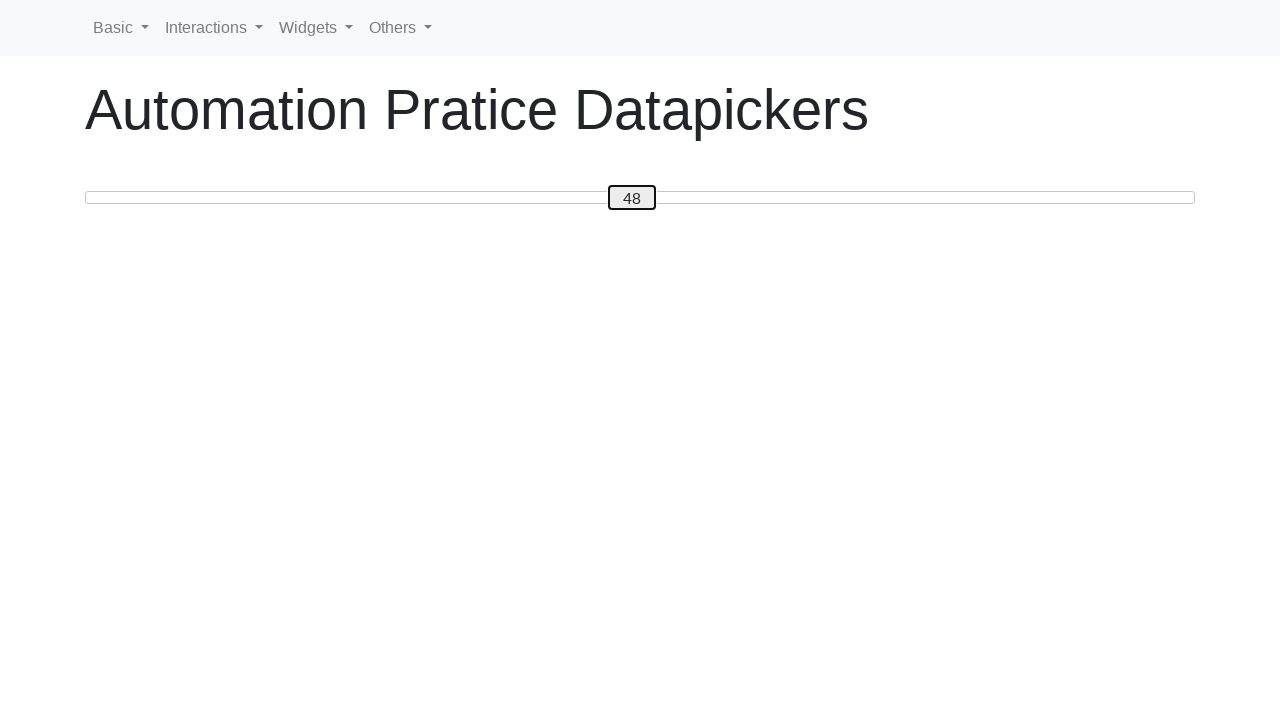

Pressed ArrowRight to move slider towards 50 on #custom-handle
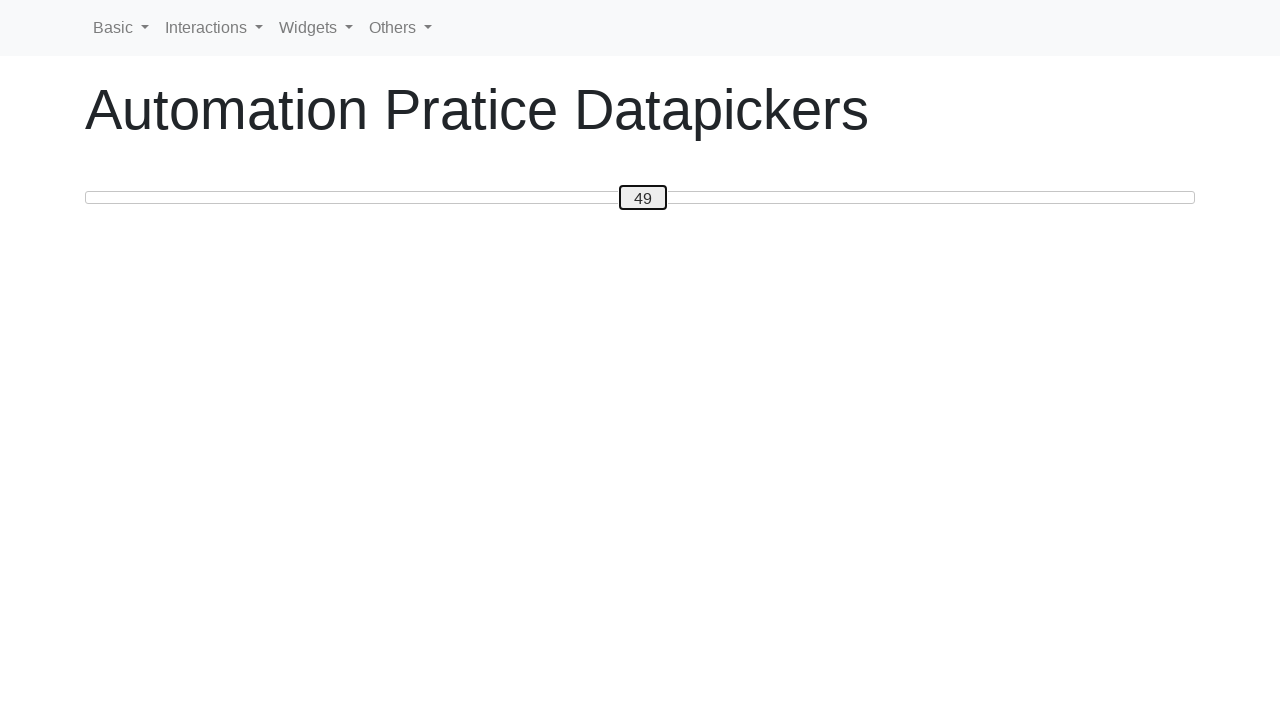

Pressed ArrowRight to move slider towards 50 on #custom-handle
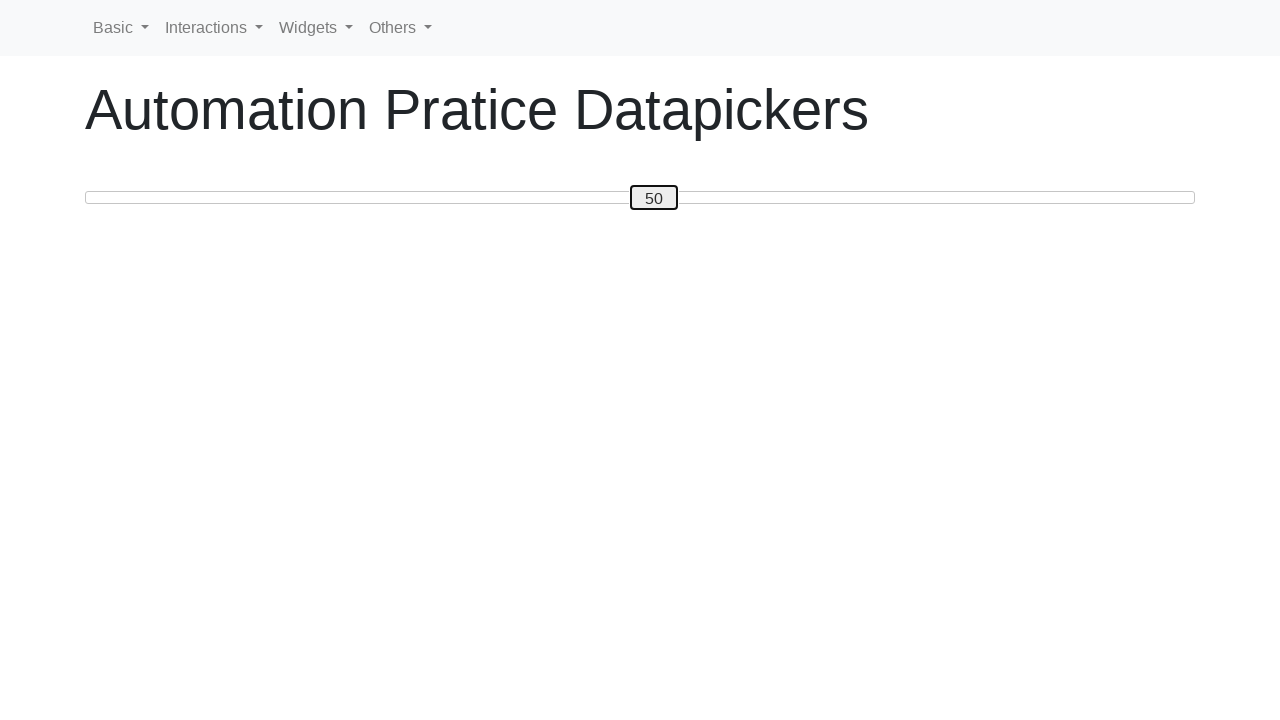

Verified slider reached target value of 50
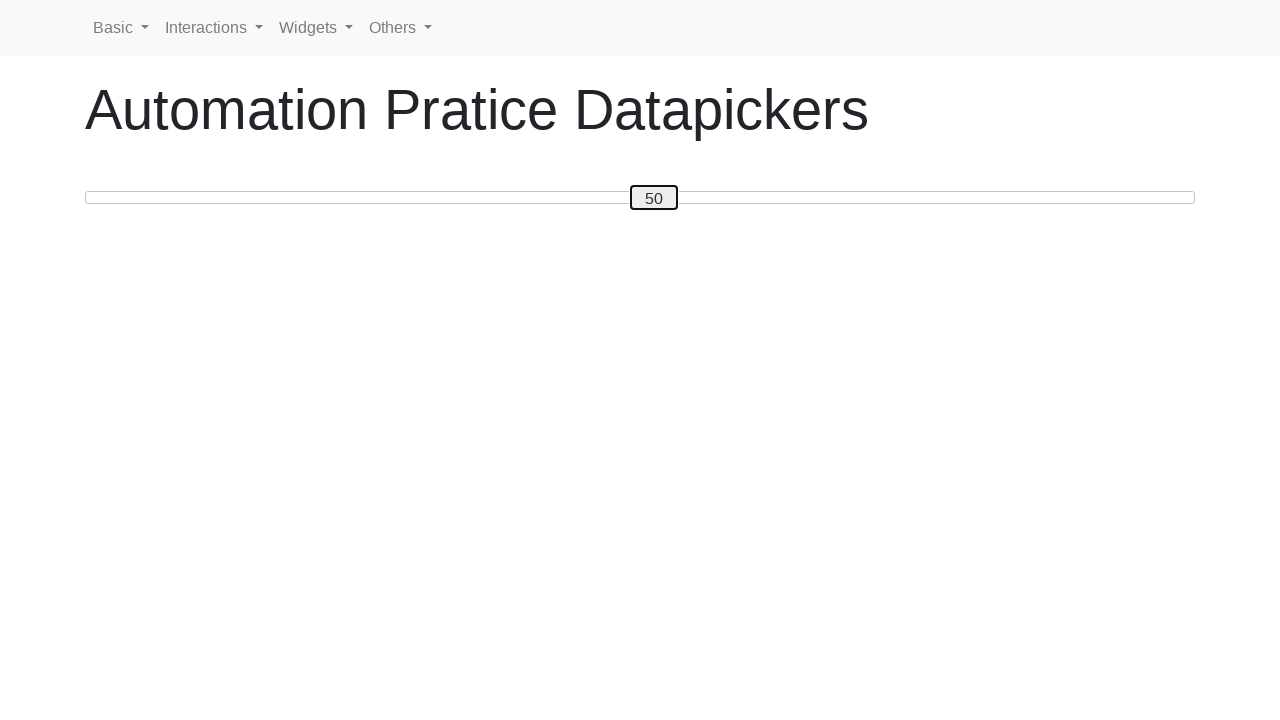

Pressed ArrowLeft to move slider towards 30 on #custom-handle
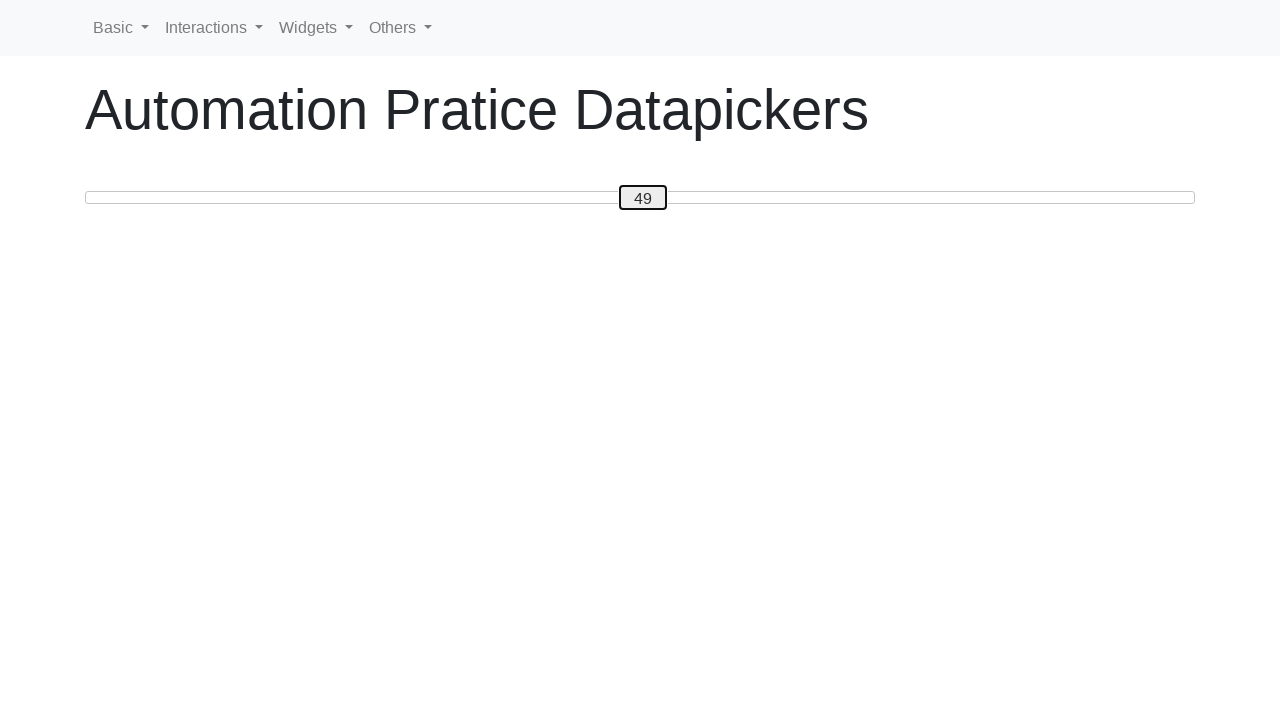

Pressed ArrowLeft to move slider towards 30 on #custom-handle
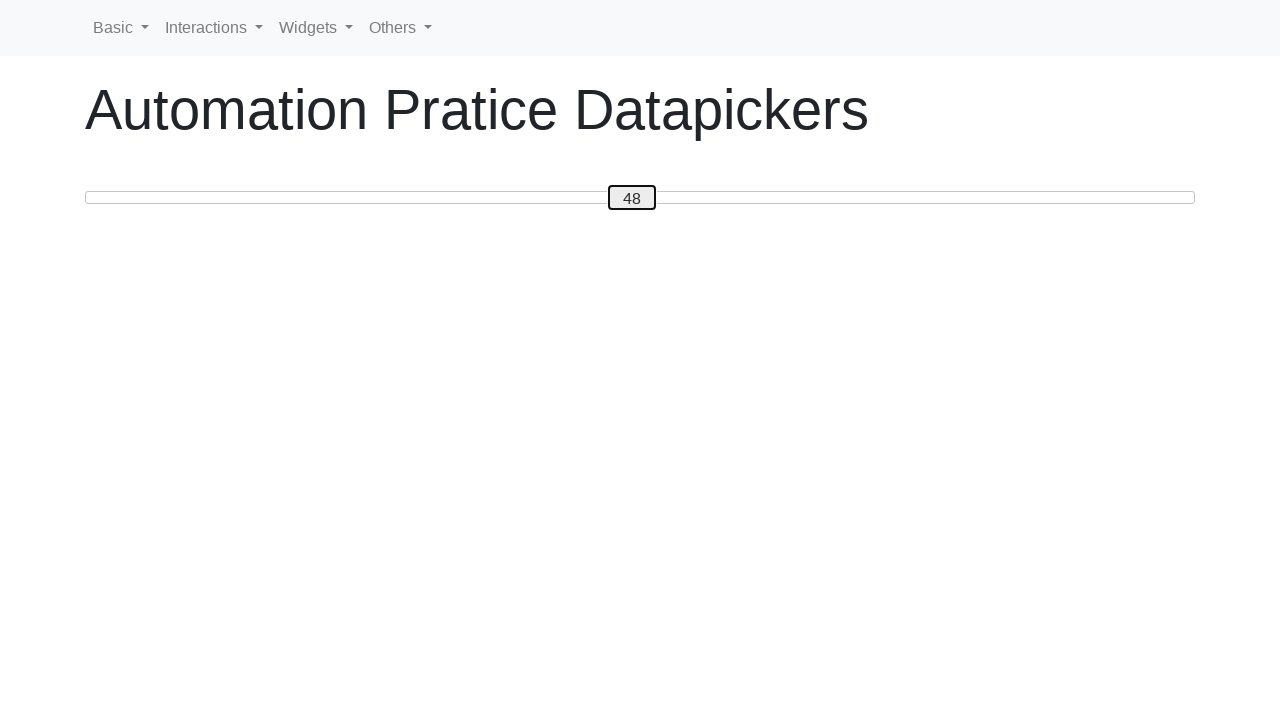

Pressed ArrowLeft to move slider towards 30 on #custom-handle
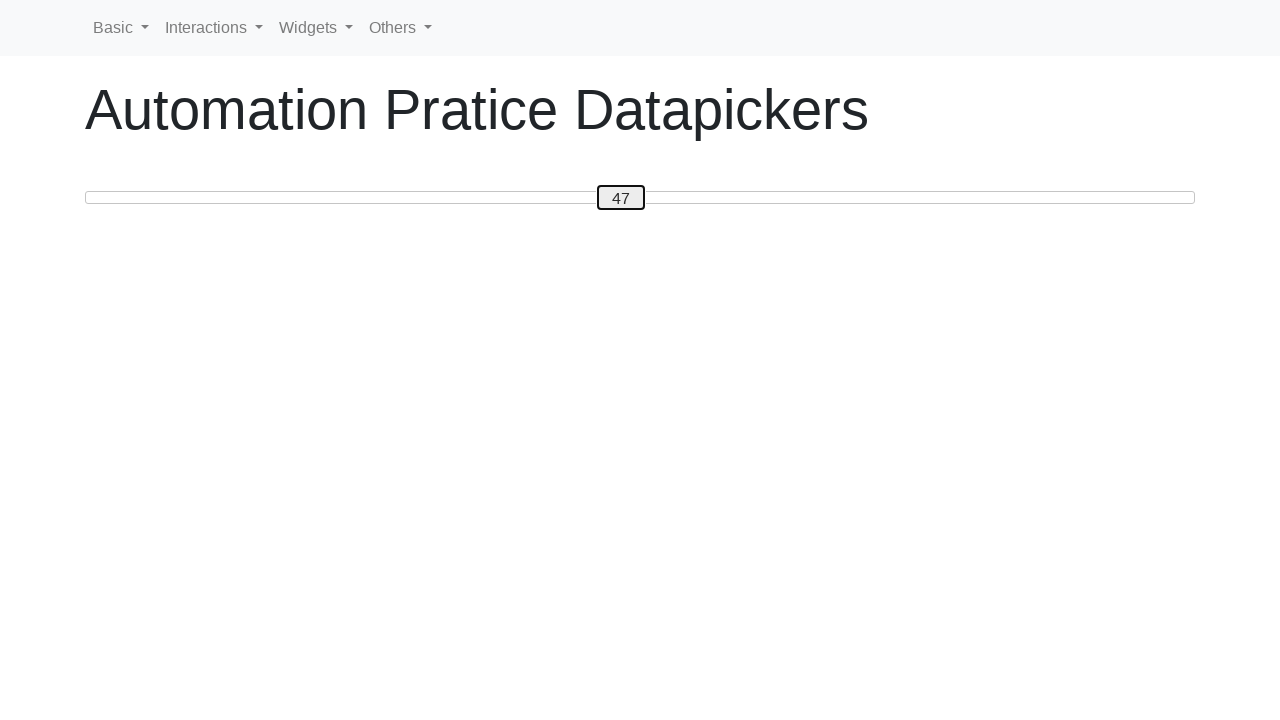

Pressed ArrowLeft to move slider towards 30 on #custom-handle
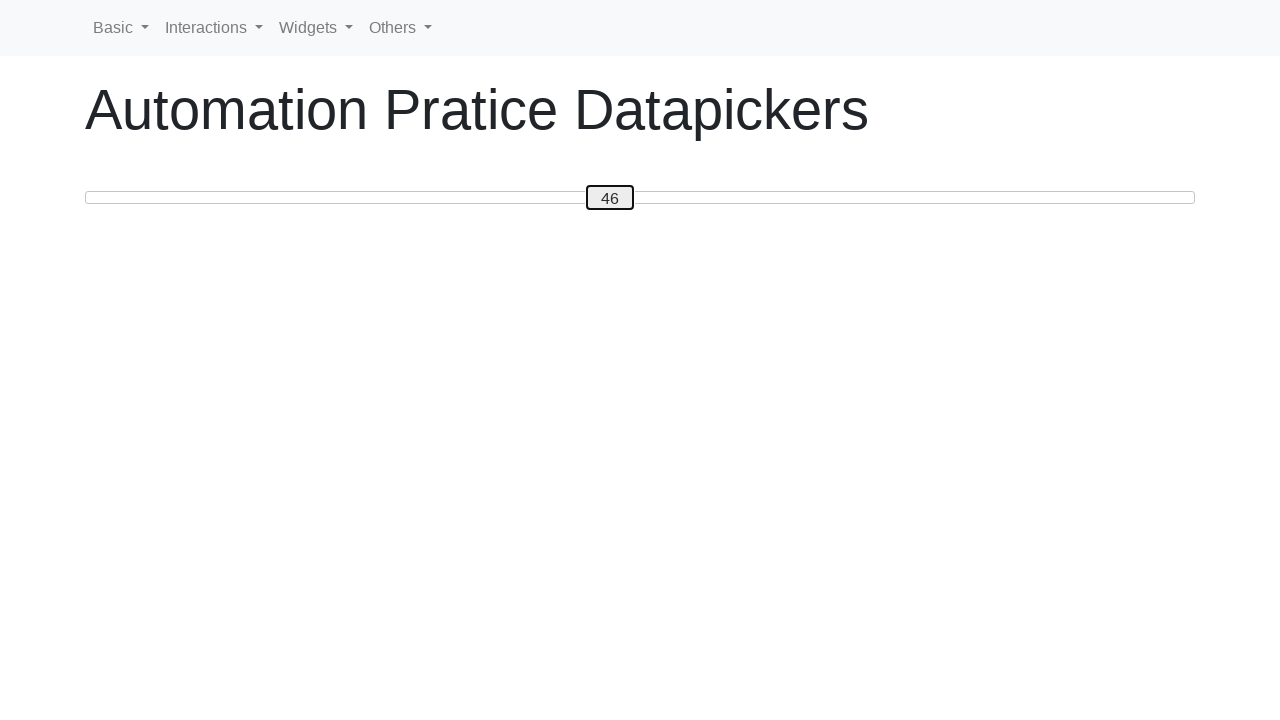

Pressed ArrowLeft to move slider towards 30 on #custom-handle
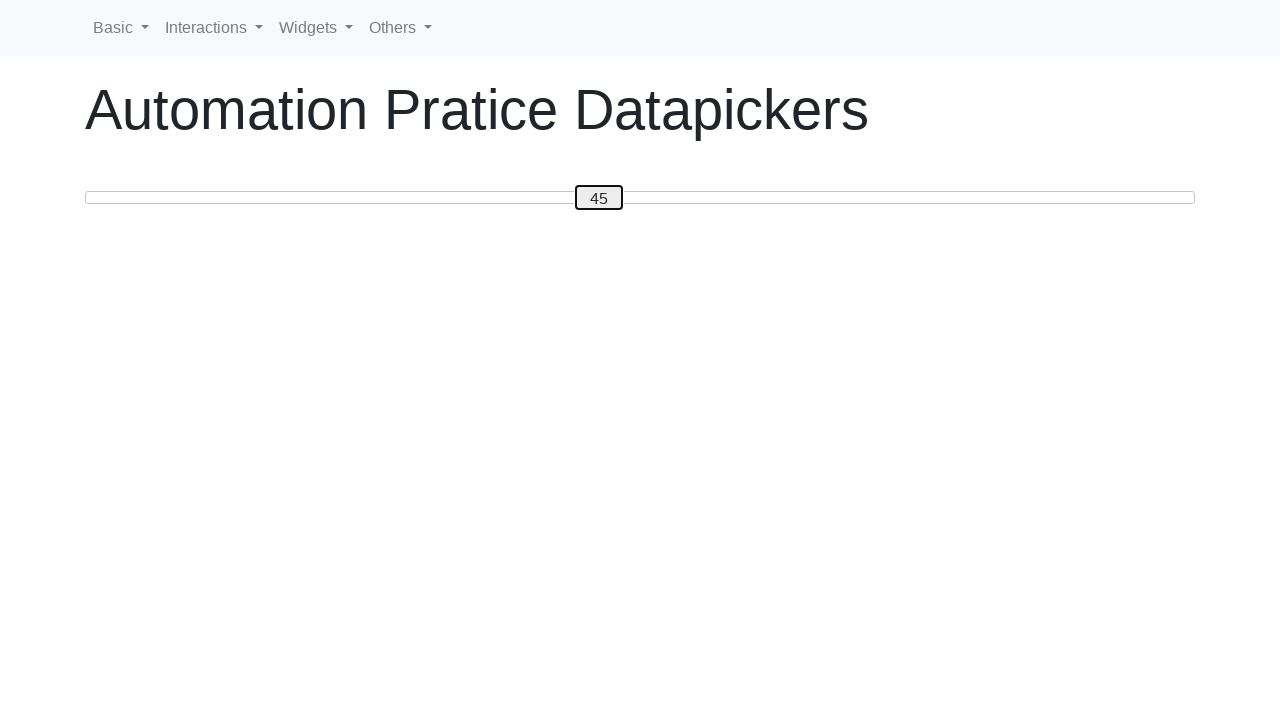

Pressed ArrowLeft to move slider towards 30 on #custom-handle
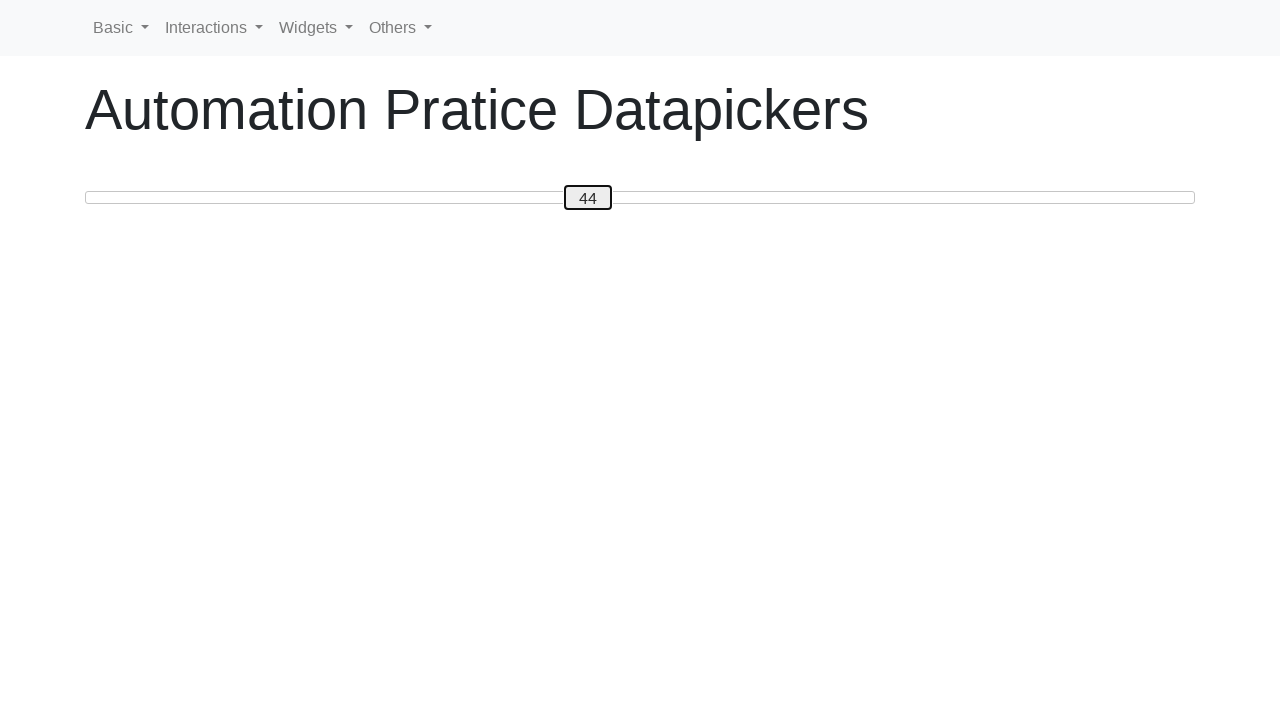

Pressed ArrowLeft to move slider towards 30 on #custom-handle
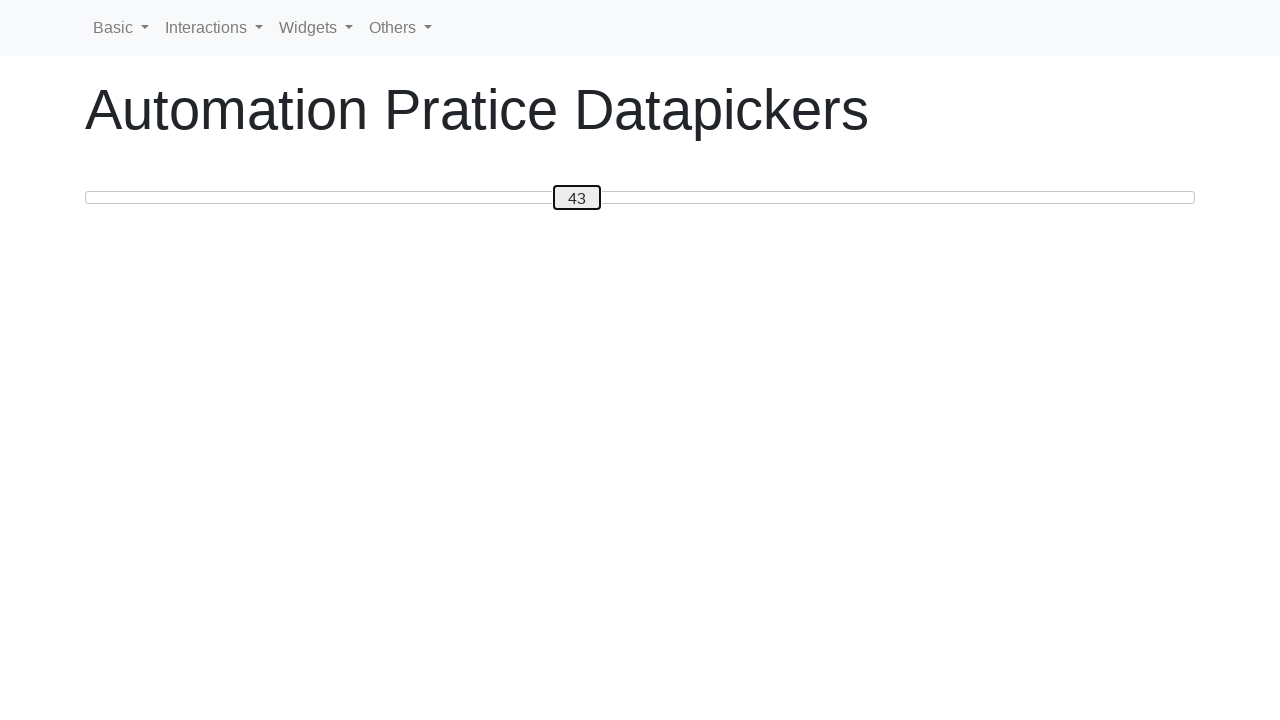

Pressed ArrowLeft to move slider towards 30 on #custom-handle
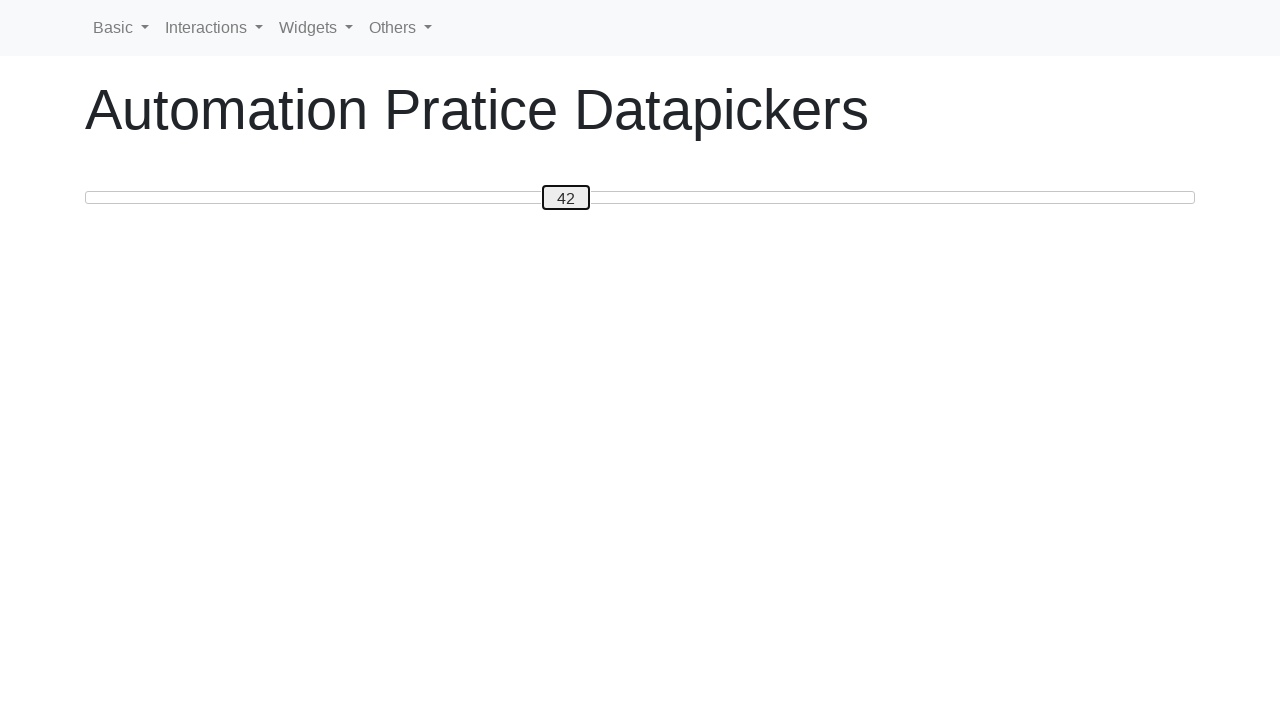

Pressed ArrowLeft to move slider towards 30 on #custom-handle
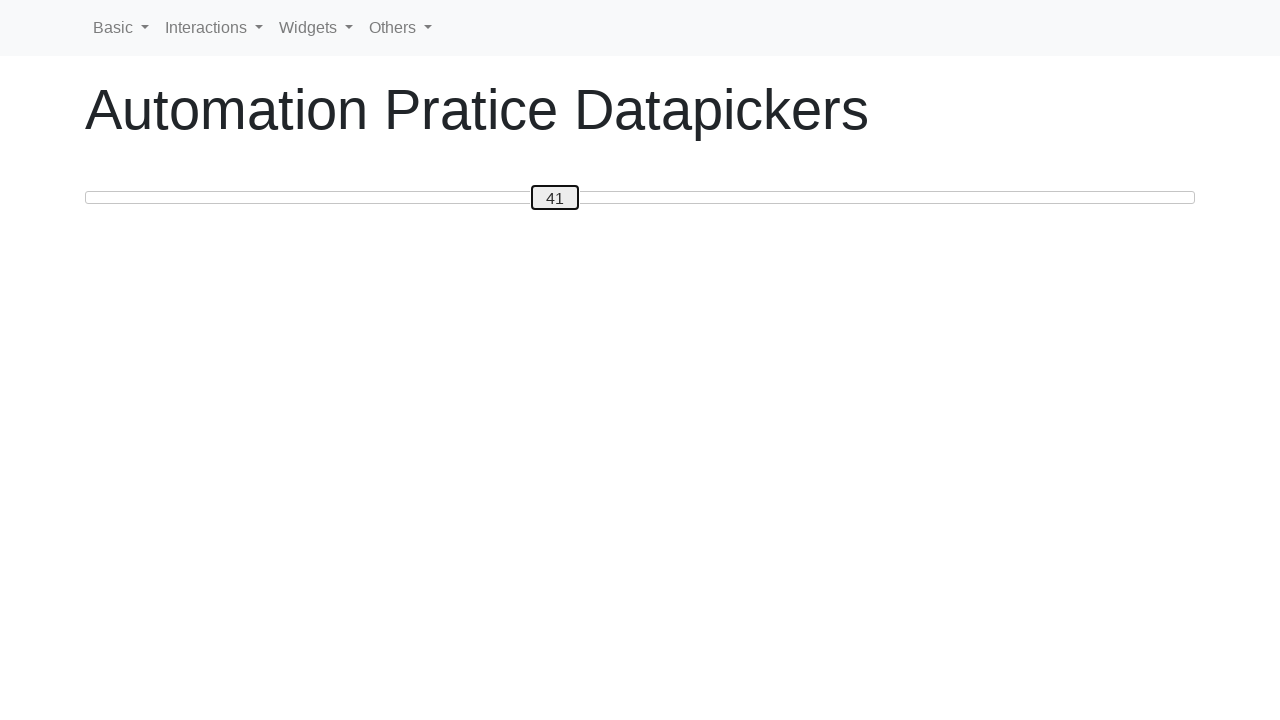

Pressed ArrowLeft to move slider towards 30 on #custom-handle
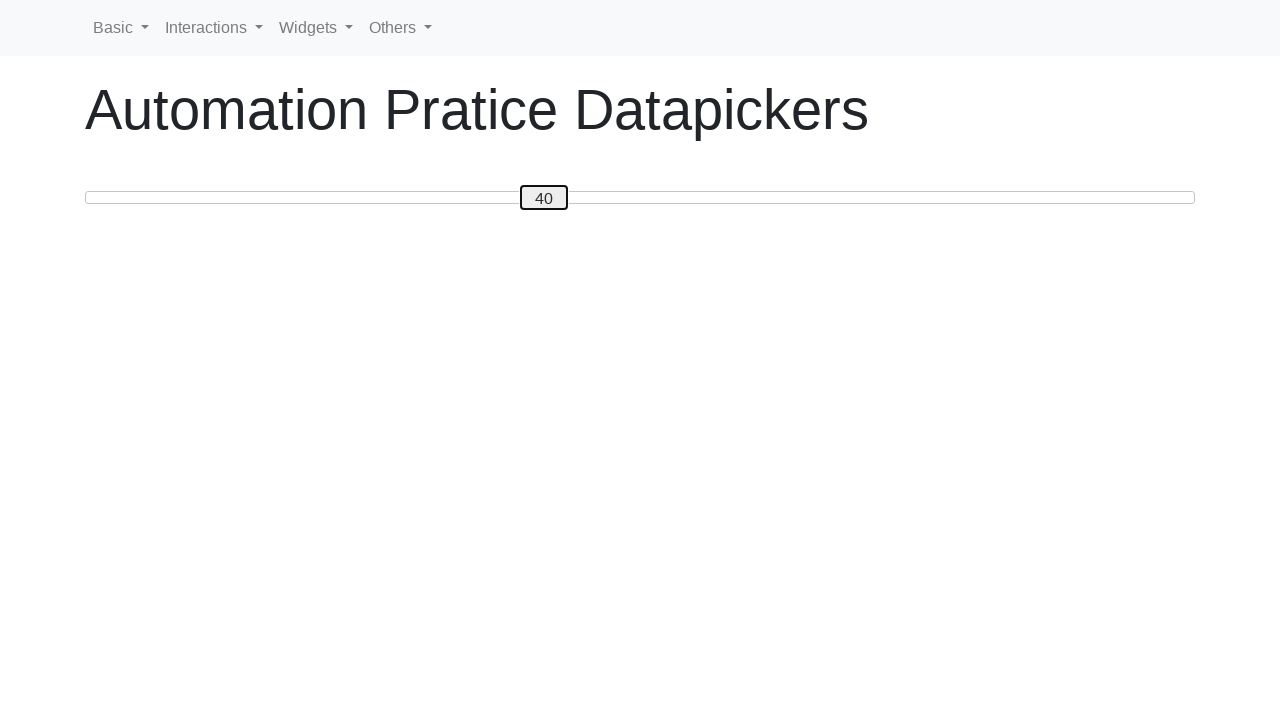

Pressed ArrowLeft to move slider towards 30 on #custom-handle
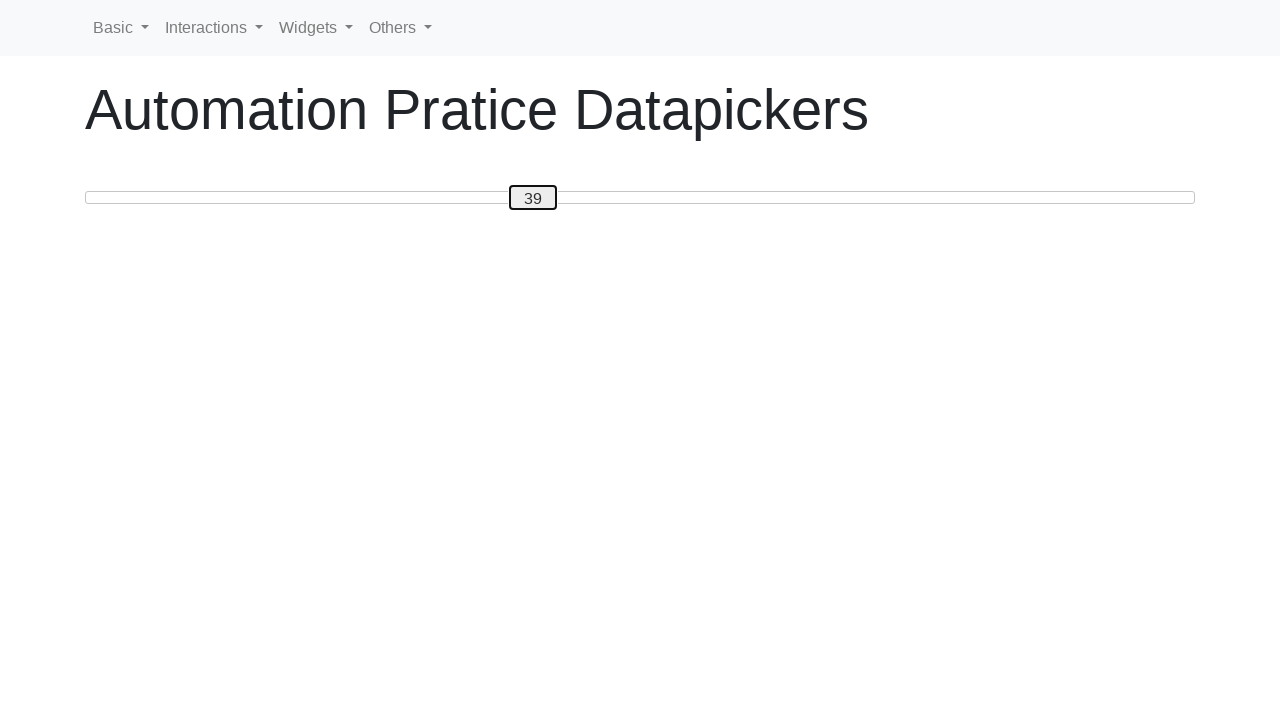

Pressed ArrowLeft to move slider towards 30 on #custom-handle
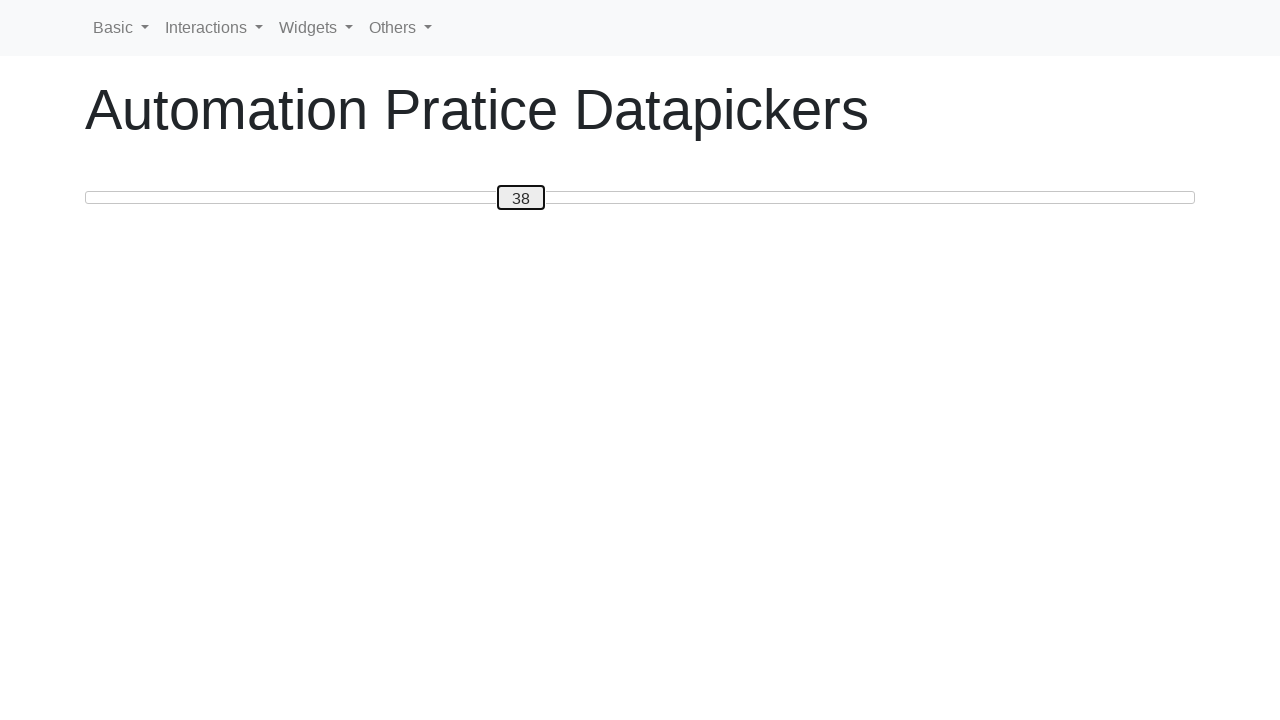

Pressed ArrowLeft to move slider towards 30 on #custom-handle
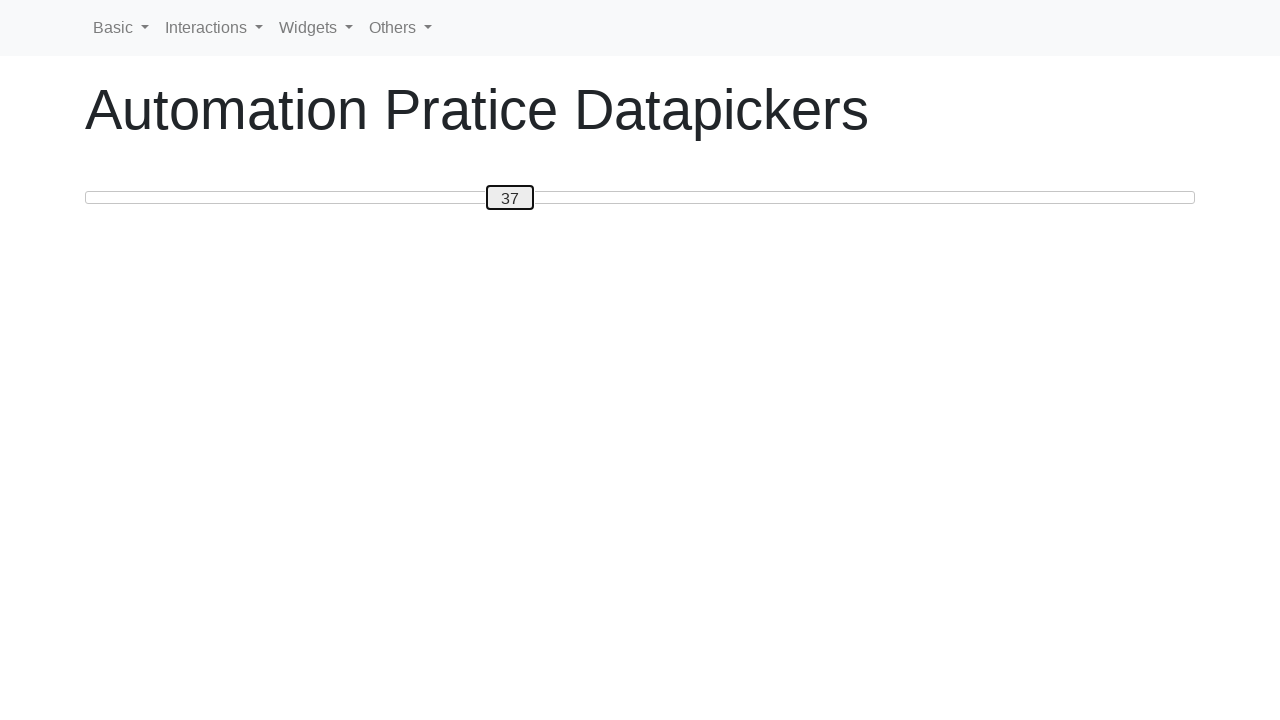

Pressed ArrowLeft to move slider towards 30 on #custom-handle
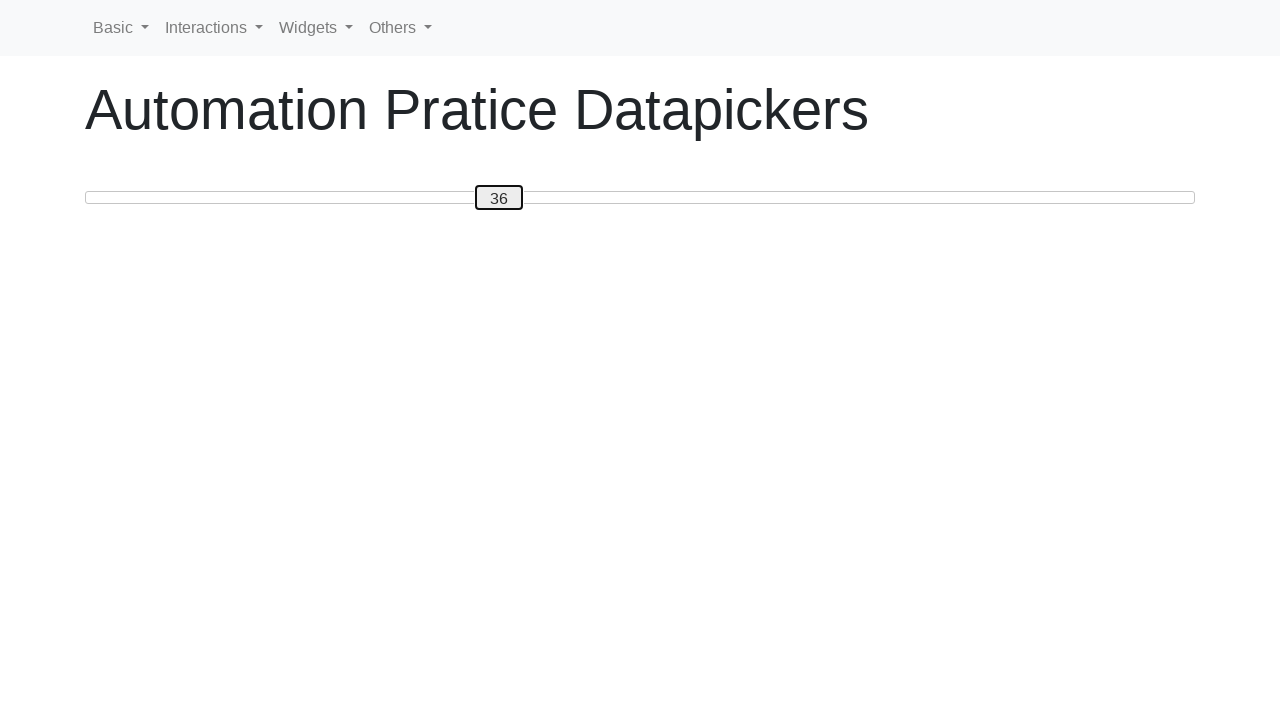

Pressed ArrowLeft to move slider towards 30 on #custom-handle
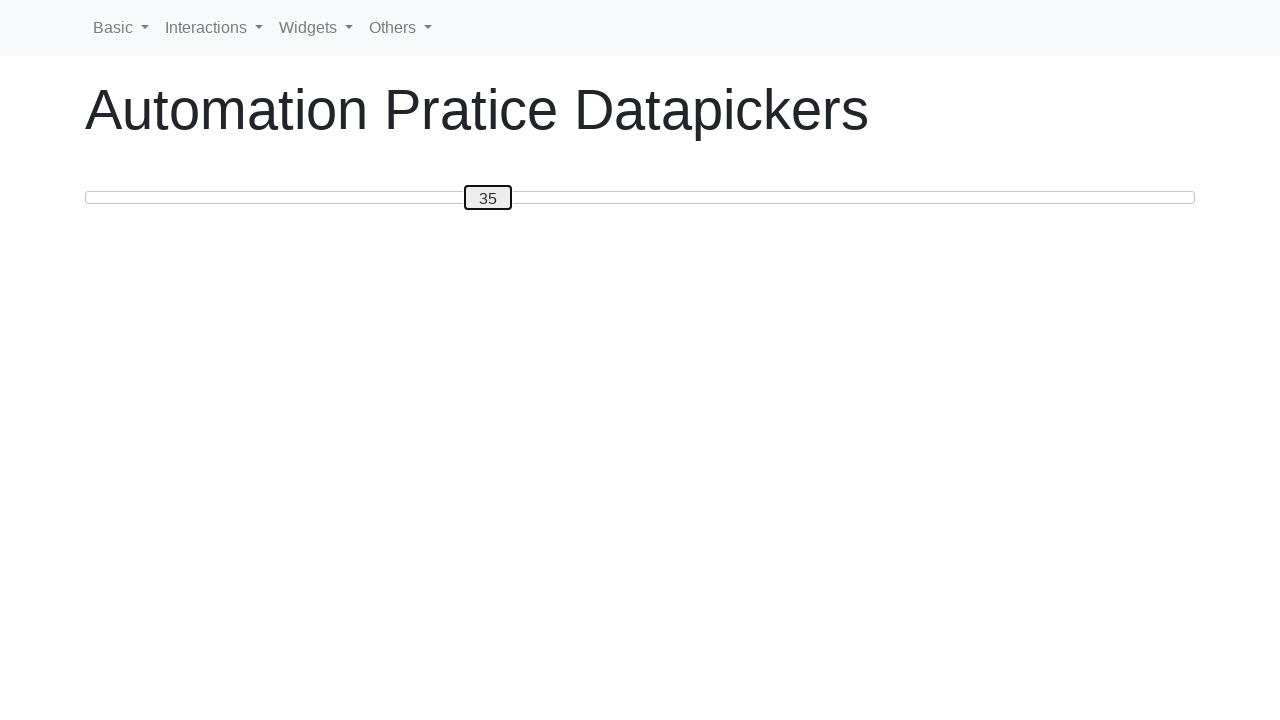

Pressed ArrowLeft to move slider towards 30 on #custom-handle
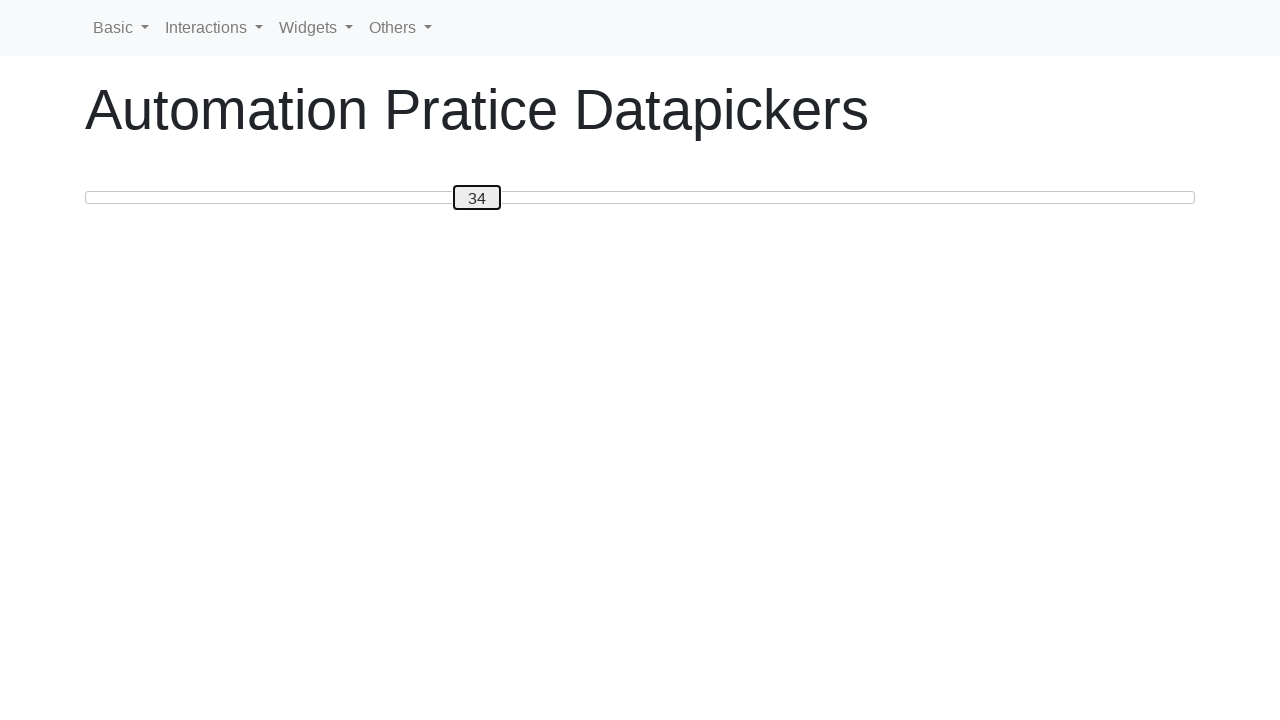

Pressed ArrowLeft to move slider towards 30 on #custom-handle
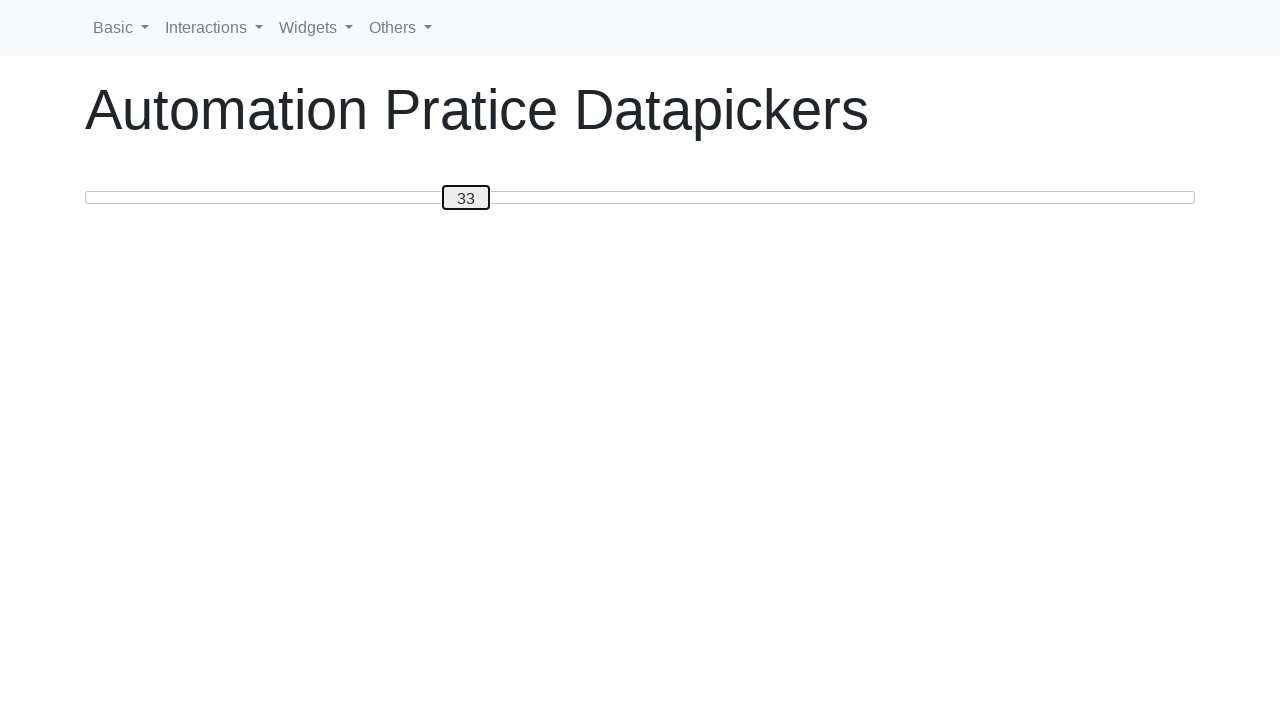

Pressed ArrowLeft to move slider towards 30 on #custom-handle
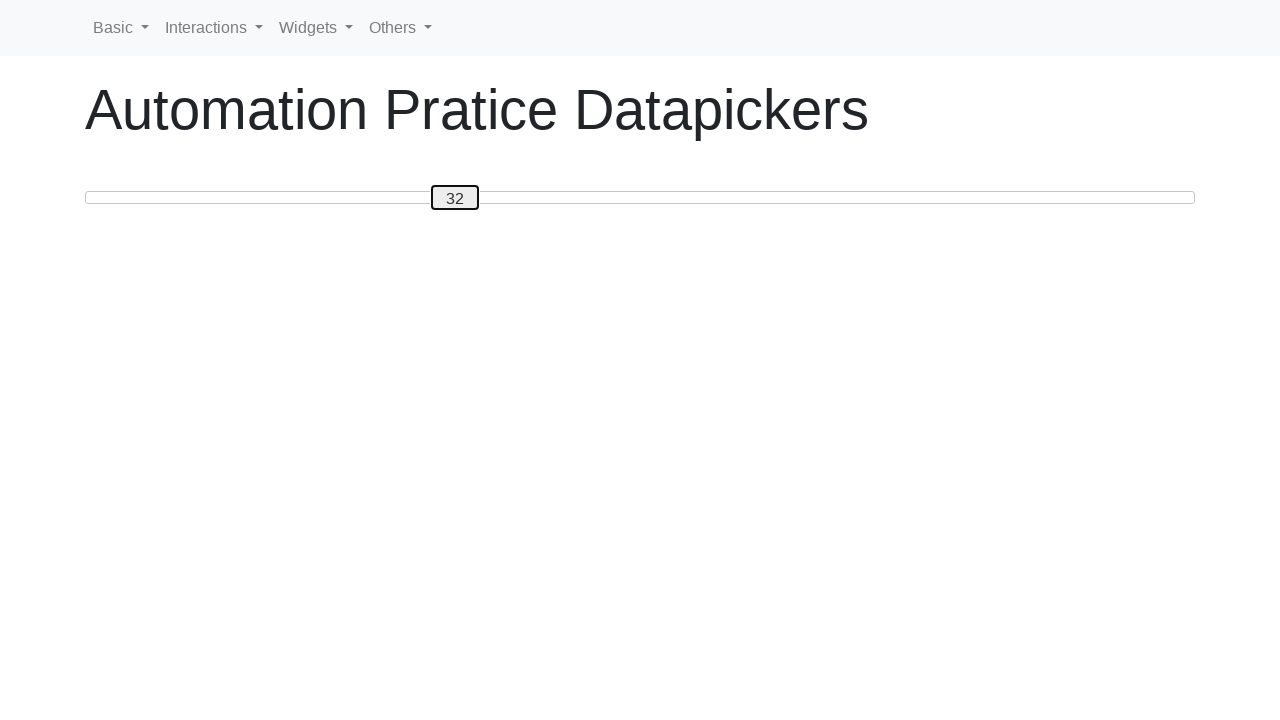

Pressed ArrowLeft to move slider towards 30 on #custom-handle
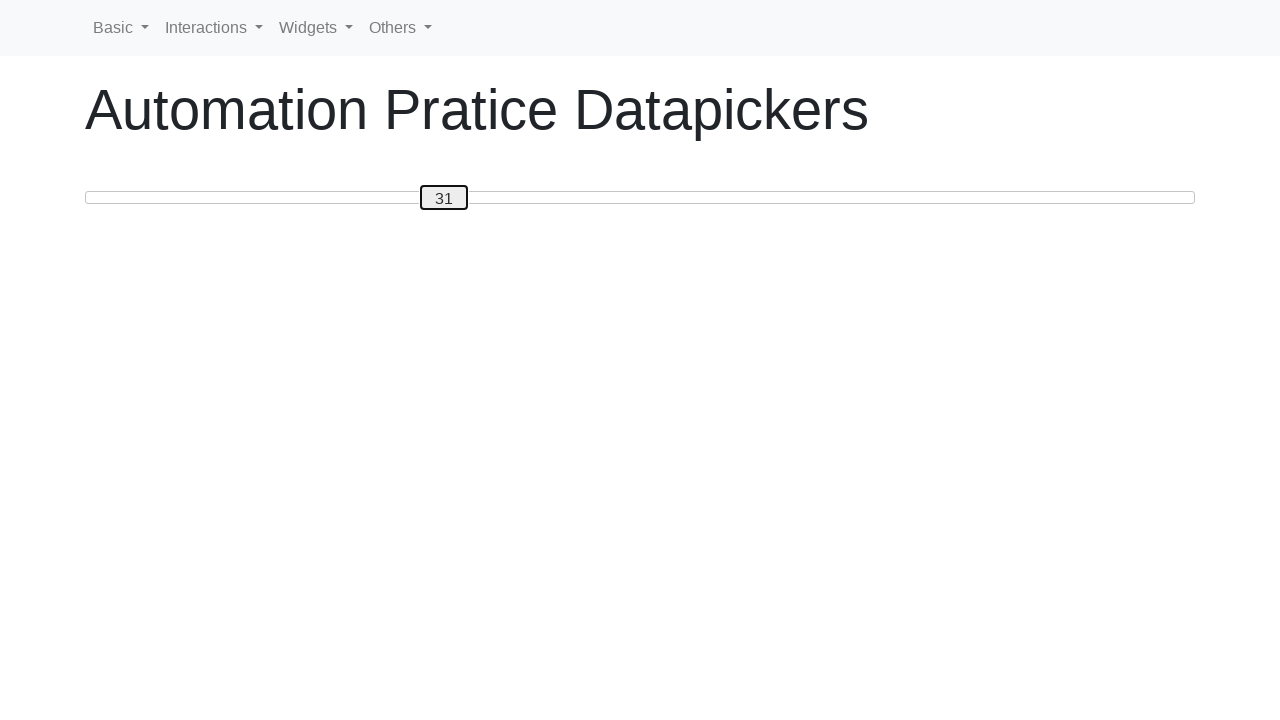

Pressed ArrowLeft to move slider towards 30 on #custom-handle
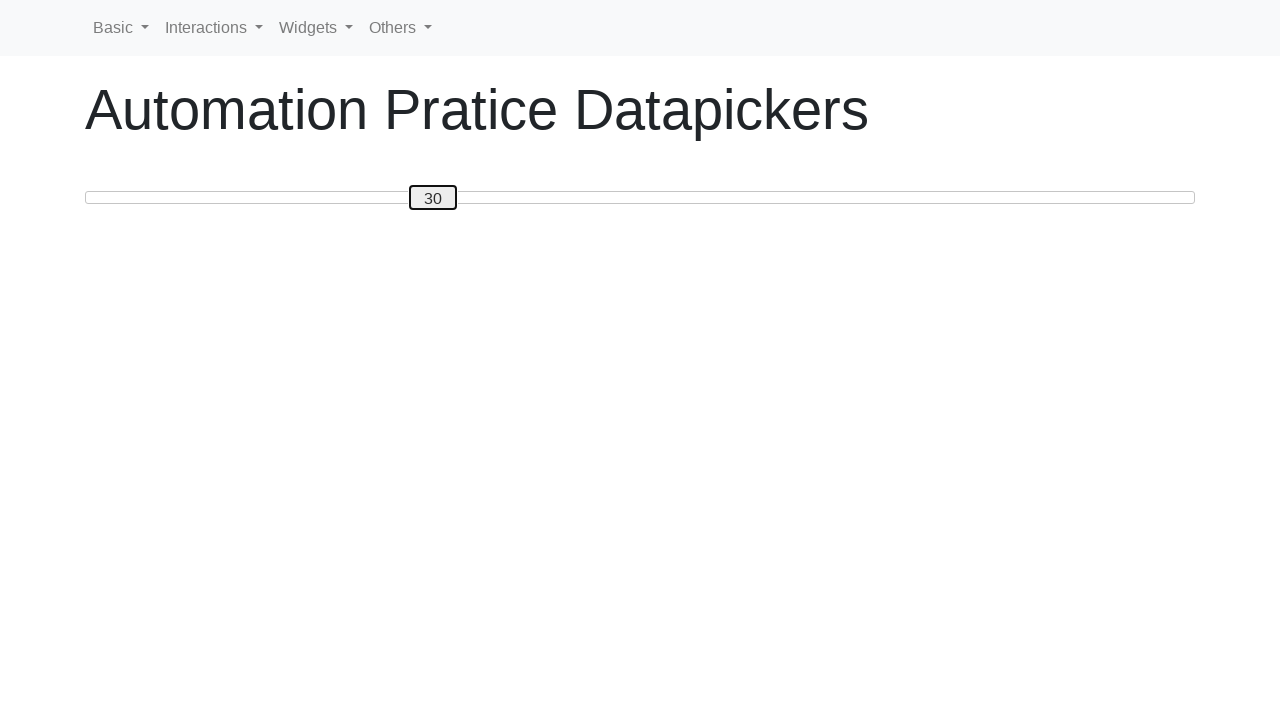

Verified slider reached target value of 30
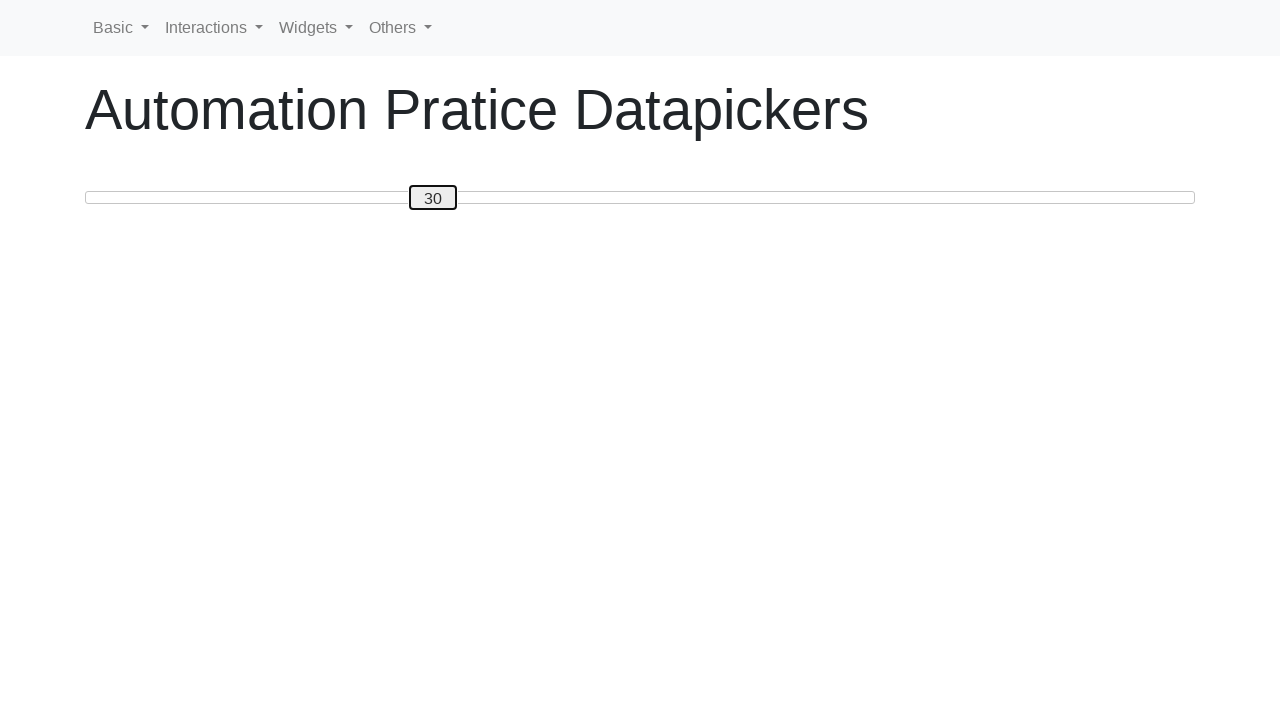

Verified slider reached target value of 30
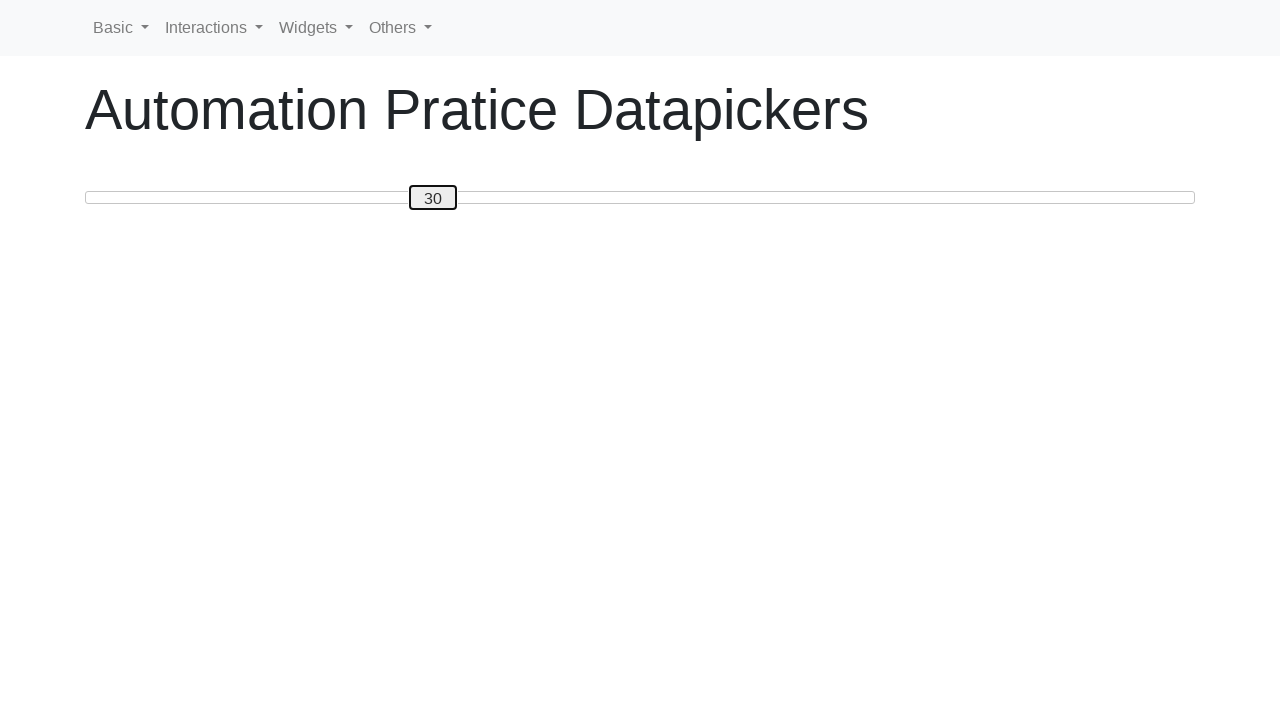

Pressed ArrowRight to move slider towards 80 on #custom-handle
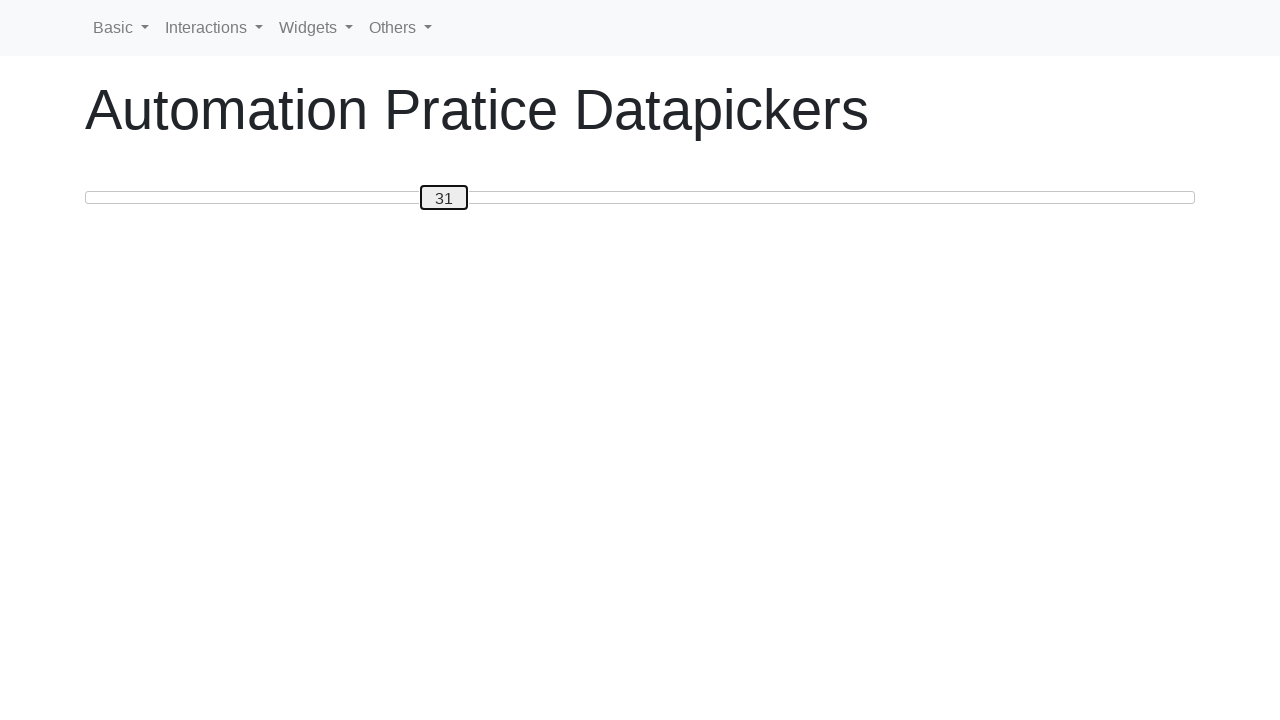

Pressed ArrowRight to move slider towards 80 on #custom-handle
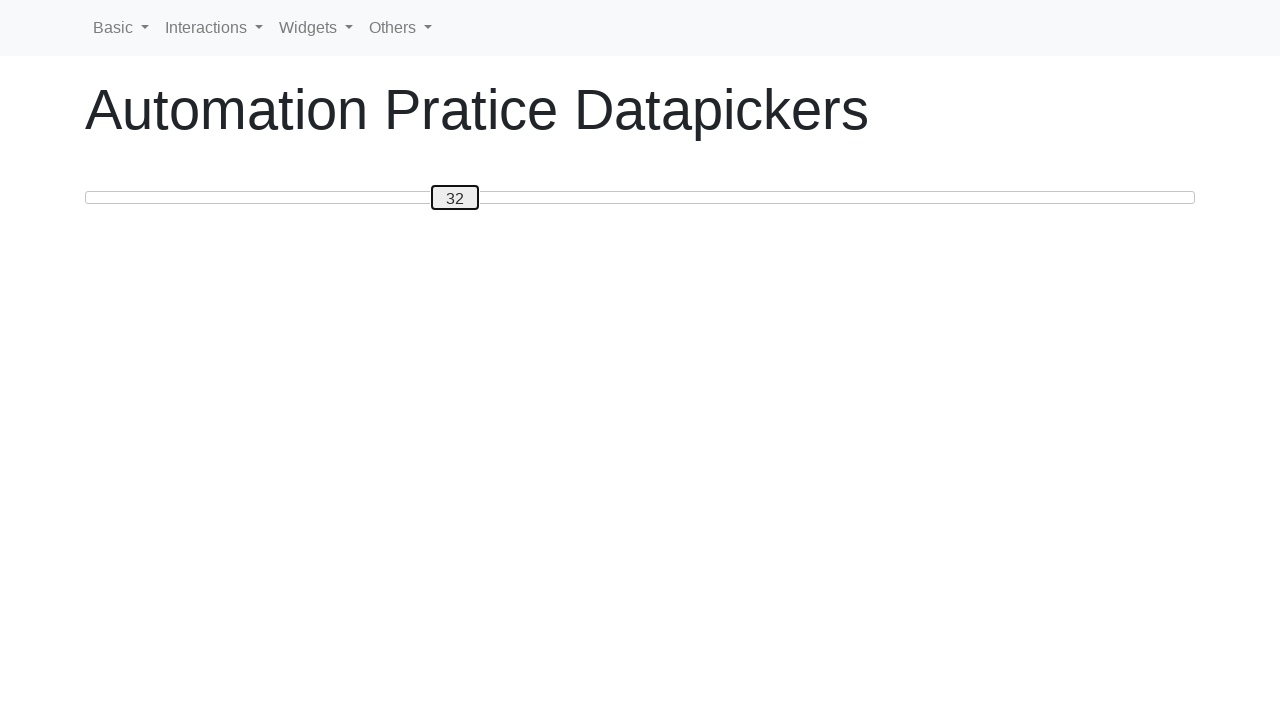

Pressed ArrowRight to move slider towards 80 on #custom-handle
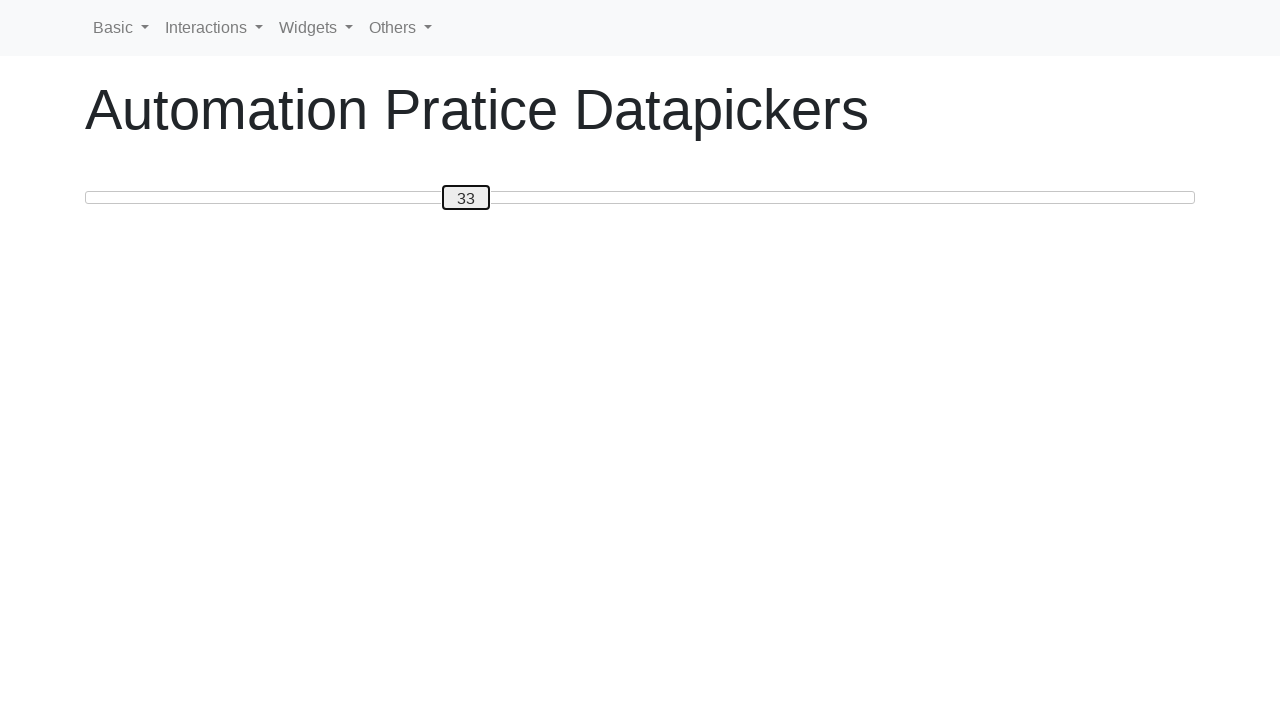

Pressed ArrowRight to move slider towards 80 on #custom-handle
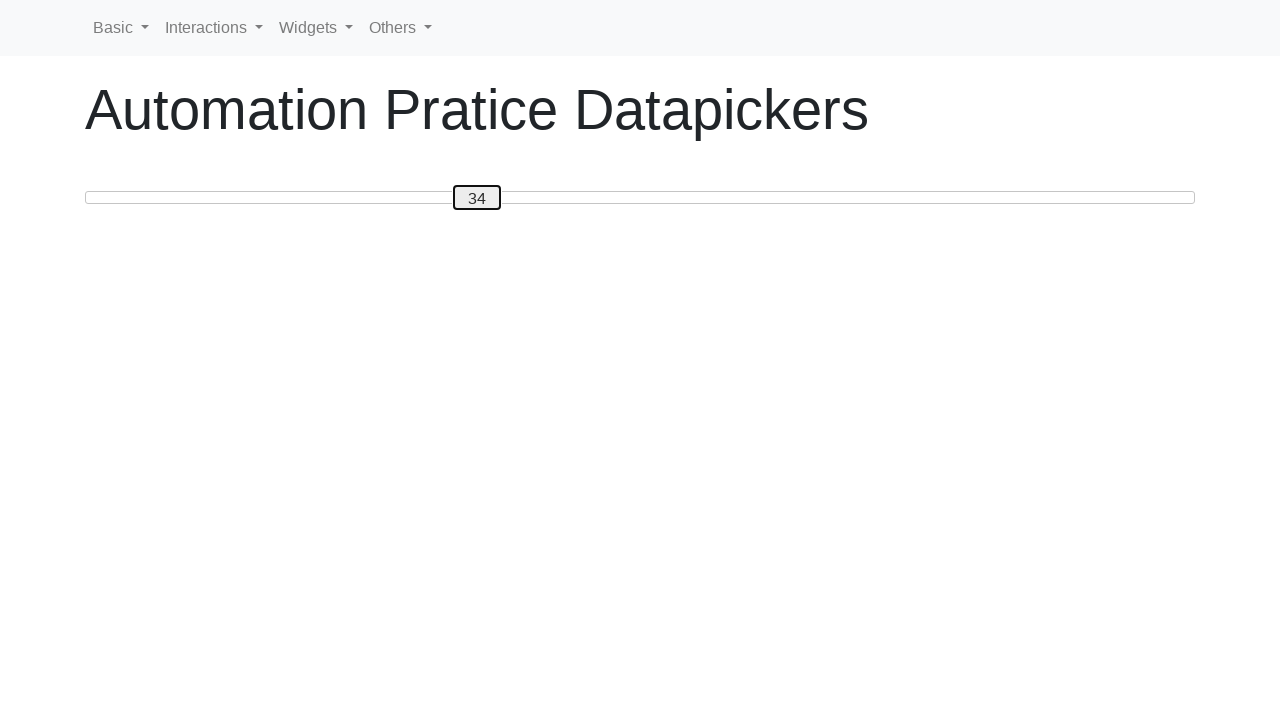

Pressed ArrowRight to move slider towards 80 on #custom-handle
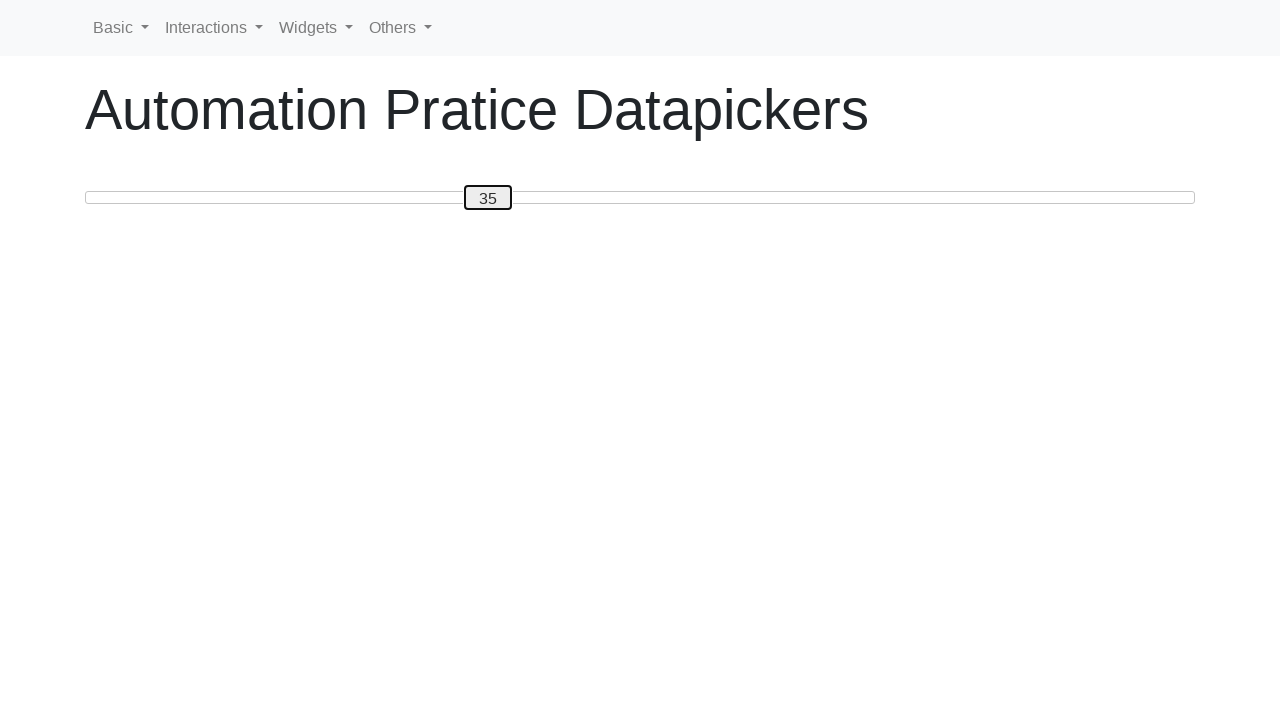

Pressed ArrowRight to move slider towards 80 on #custom-handle
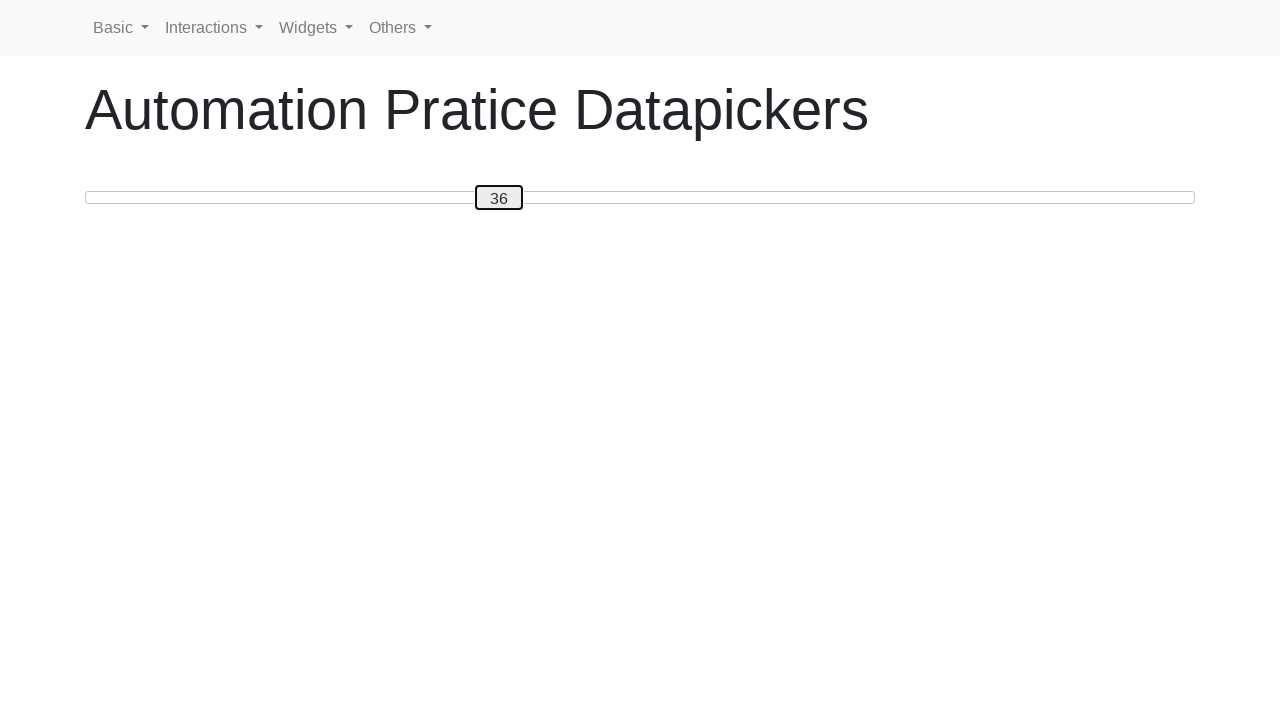

Pressed ArrowRight to move slider towards 80 on #custom-handle
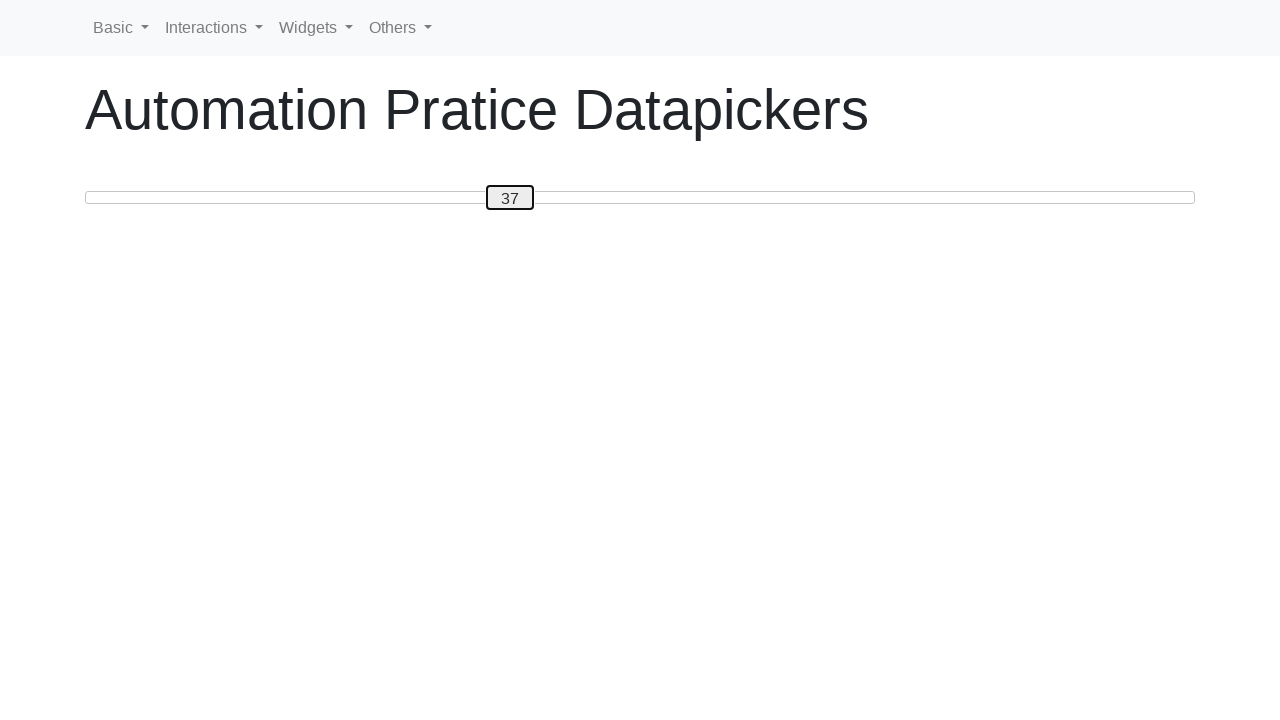

Pressed ArrowRight to move slider towards 80 on #custom-handle
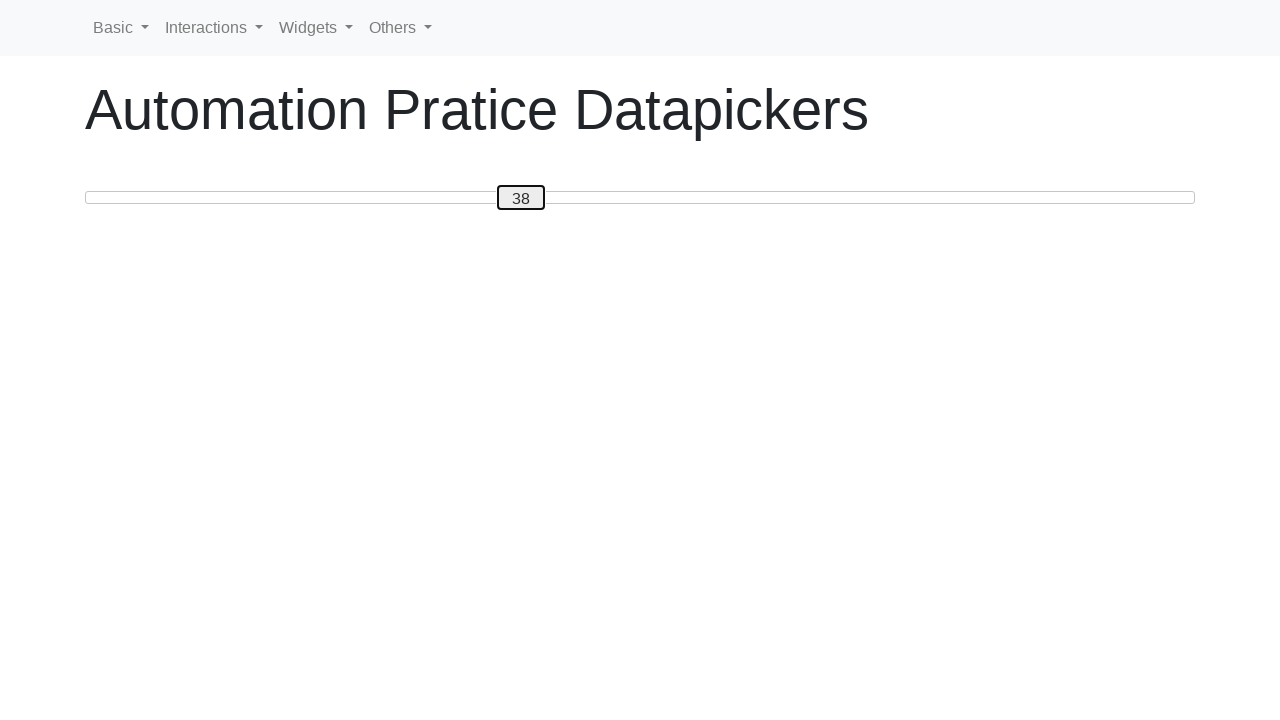

Pressed ArrowRight to move slider towards 80 on #custom-handle
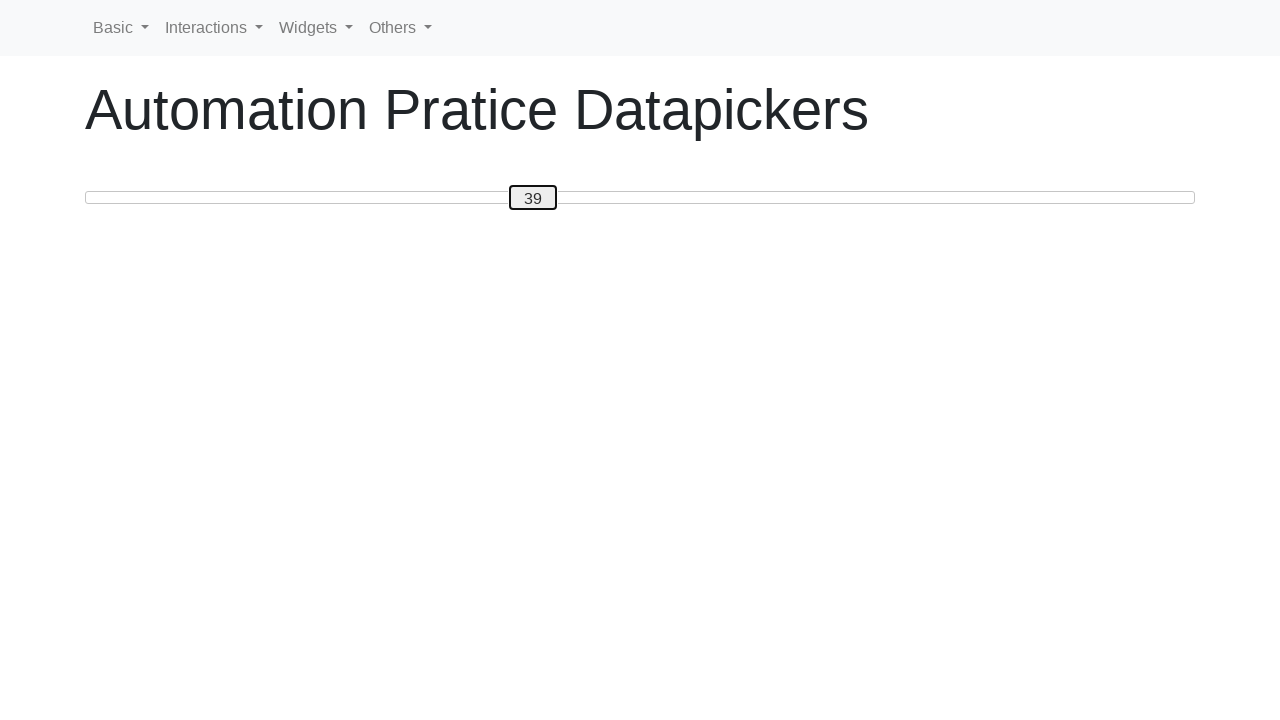

Pressed ArrowRight to move slider towards 80 on #custom-handle
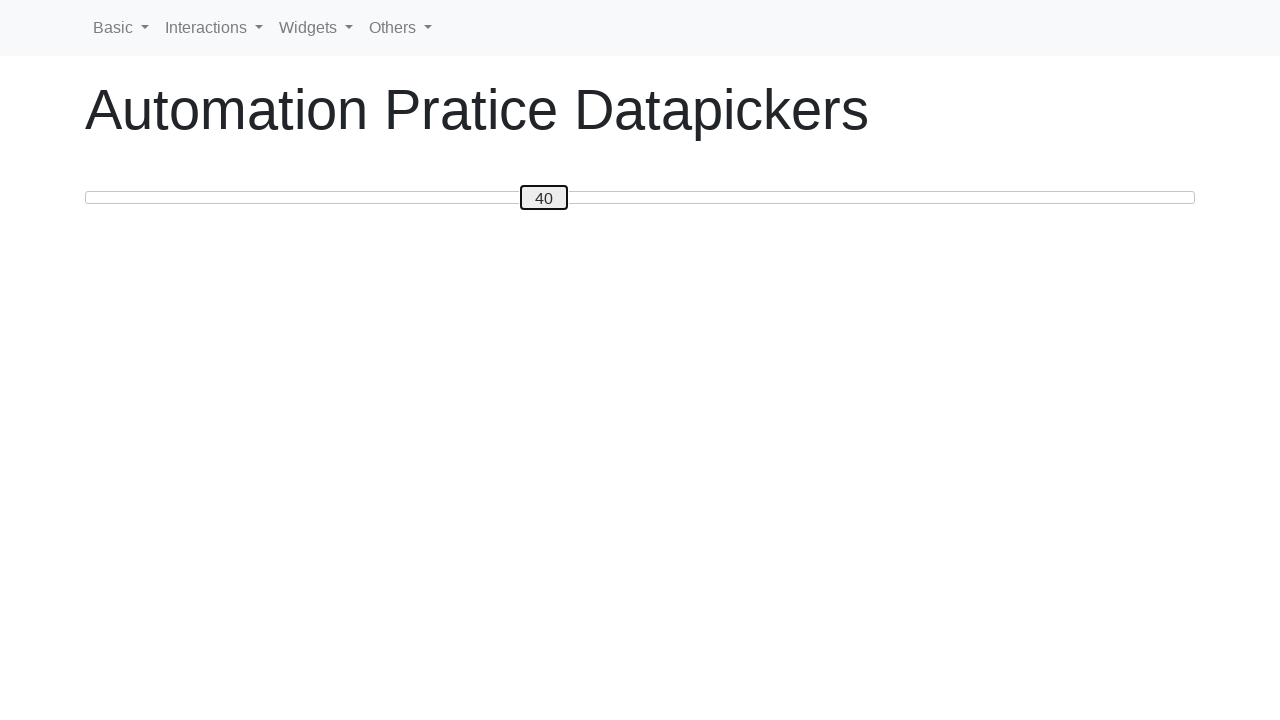

Pressed ArrowRight to move slider towards 80 on #custom-handle
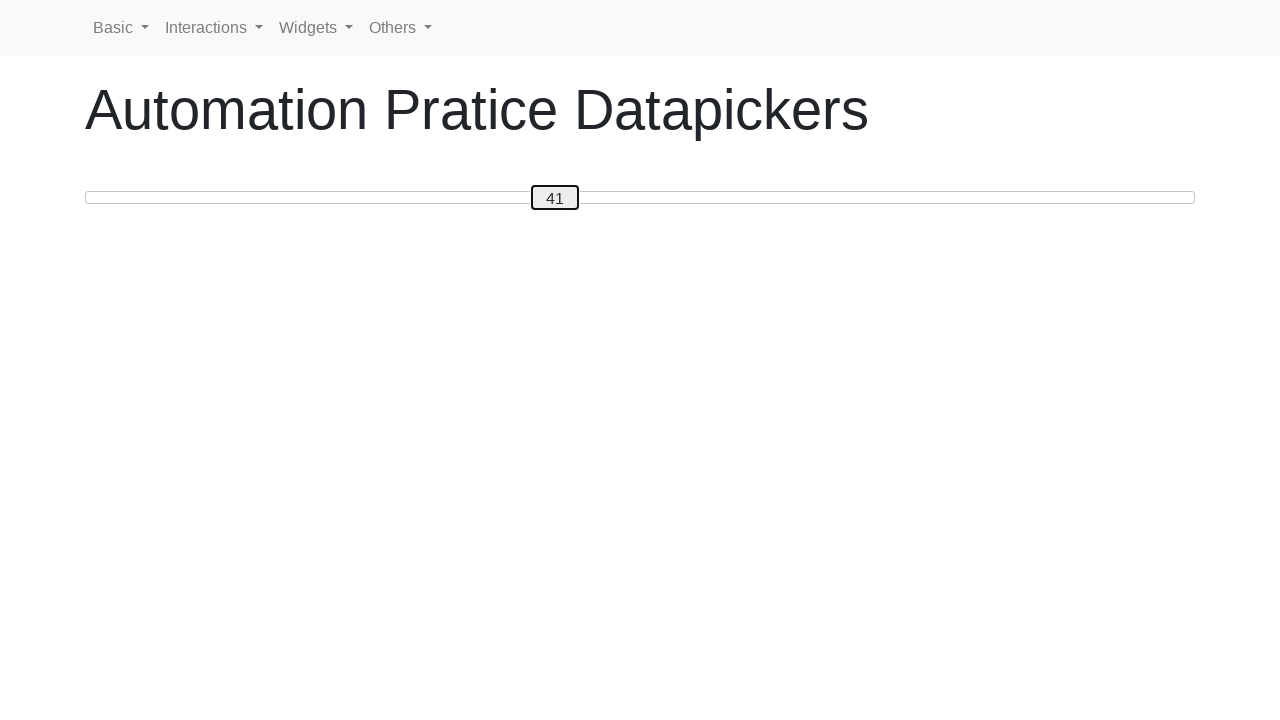

Pressed ArrowRight to move slider towards 80 on #custom-handle
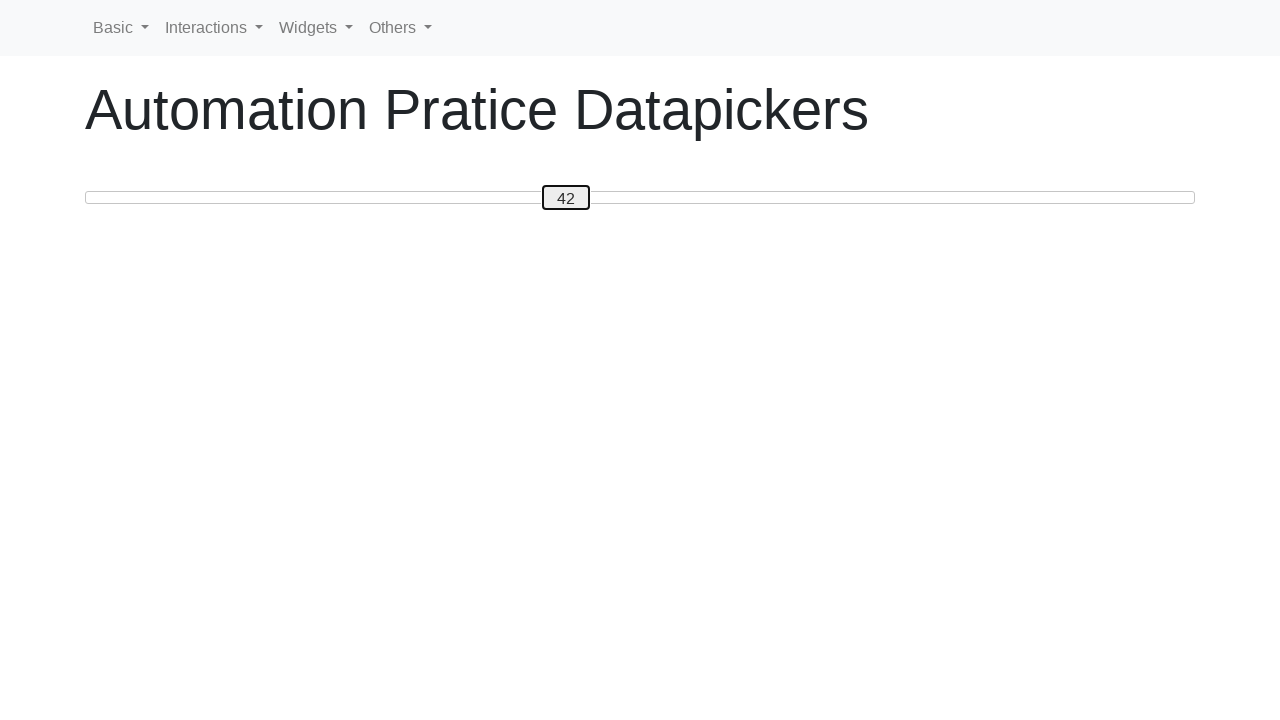

Pressed ArrowRight to move slider towards 80 on #custom-handle
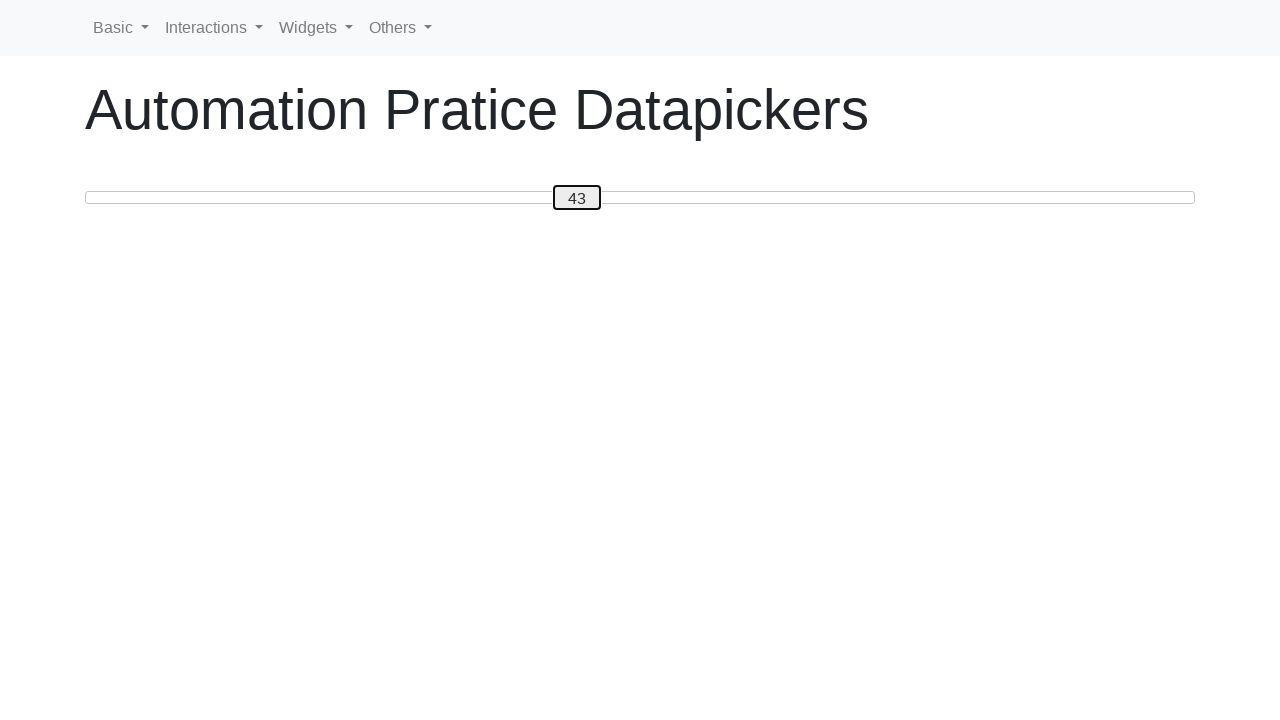

Pressed ArrowRight to move slider towards 80 on #custom-handle
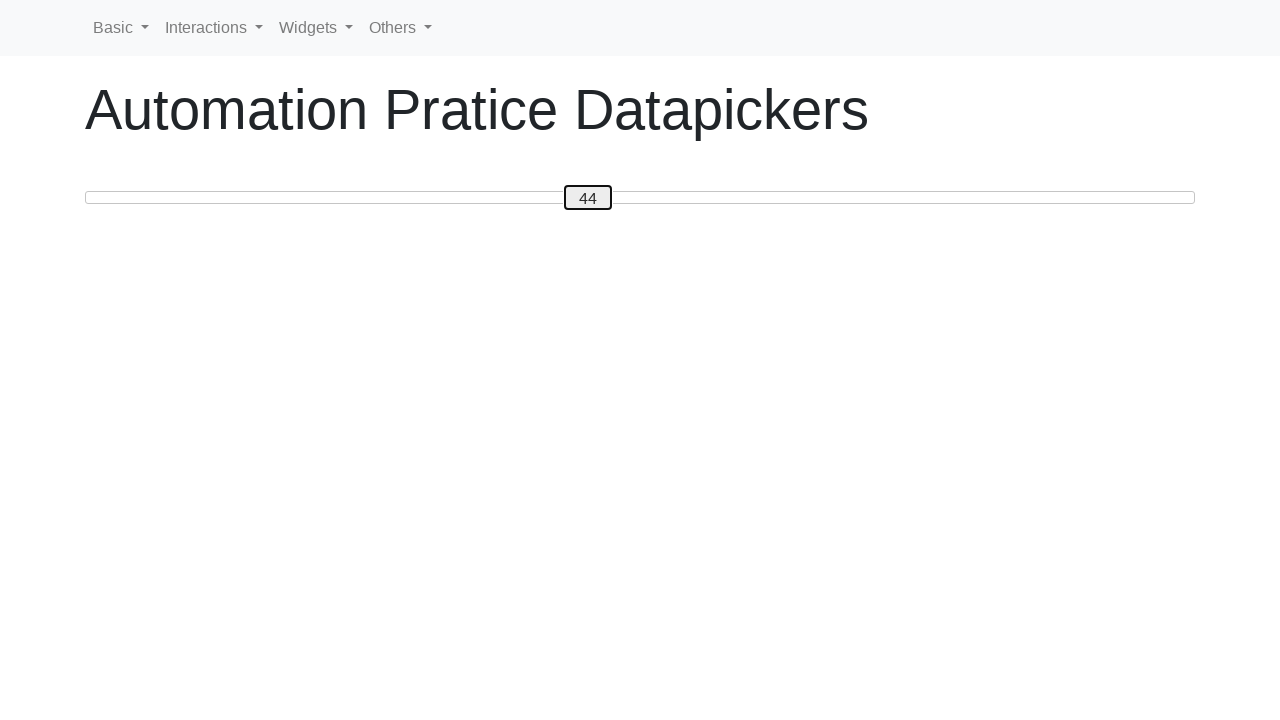

Pressed ArrowRight to move slider towards 80 on #custom-handle
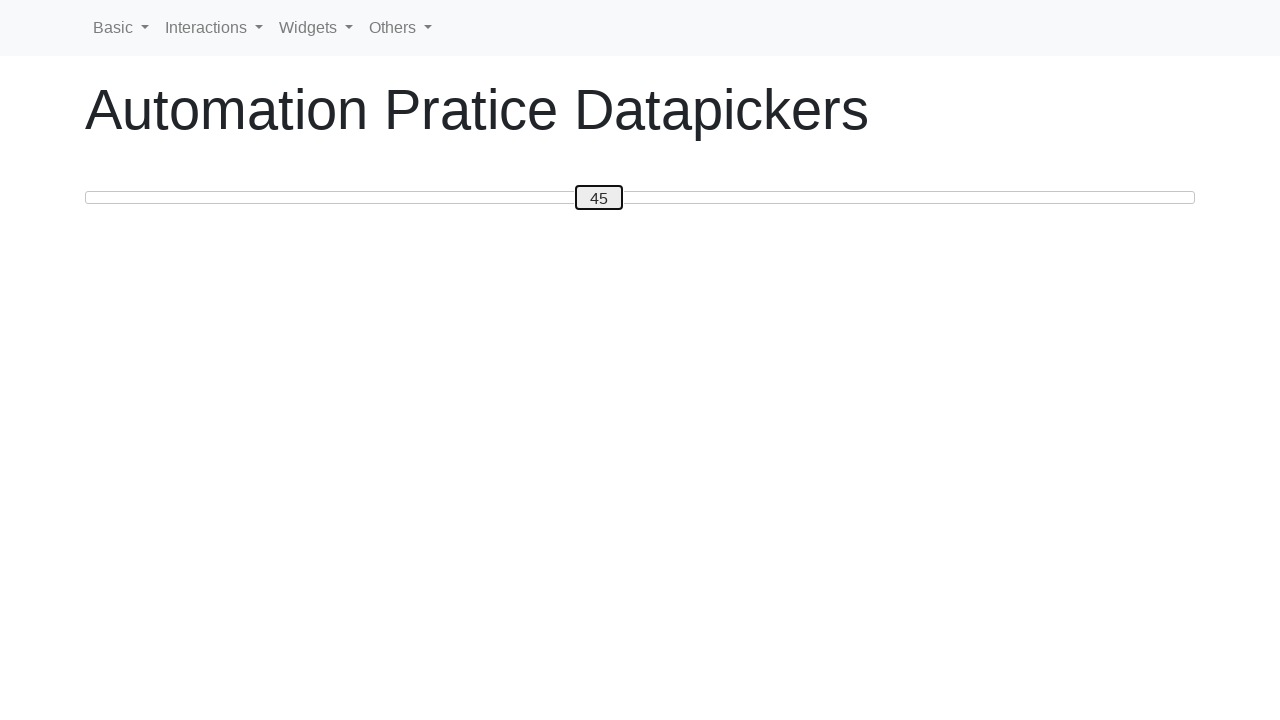

Pressed ArrowRight to move slider towards 80 on #custom-handle
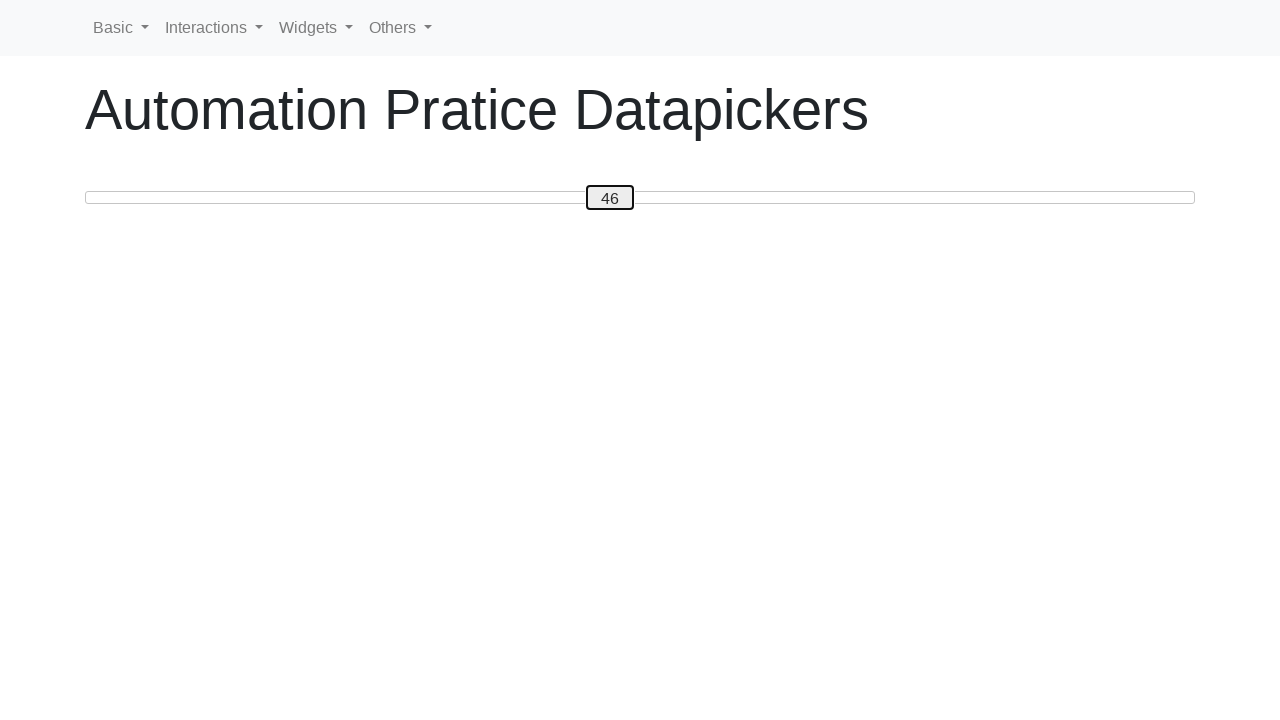

Pressed ArrowRight to move slider towards 80 on #custom-handle
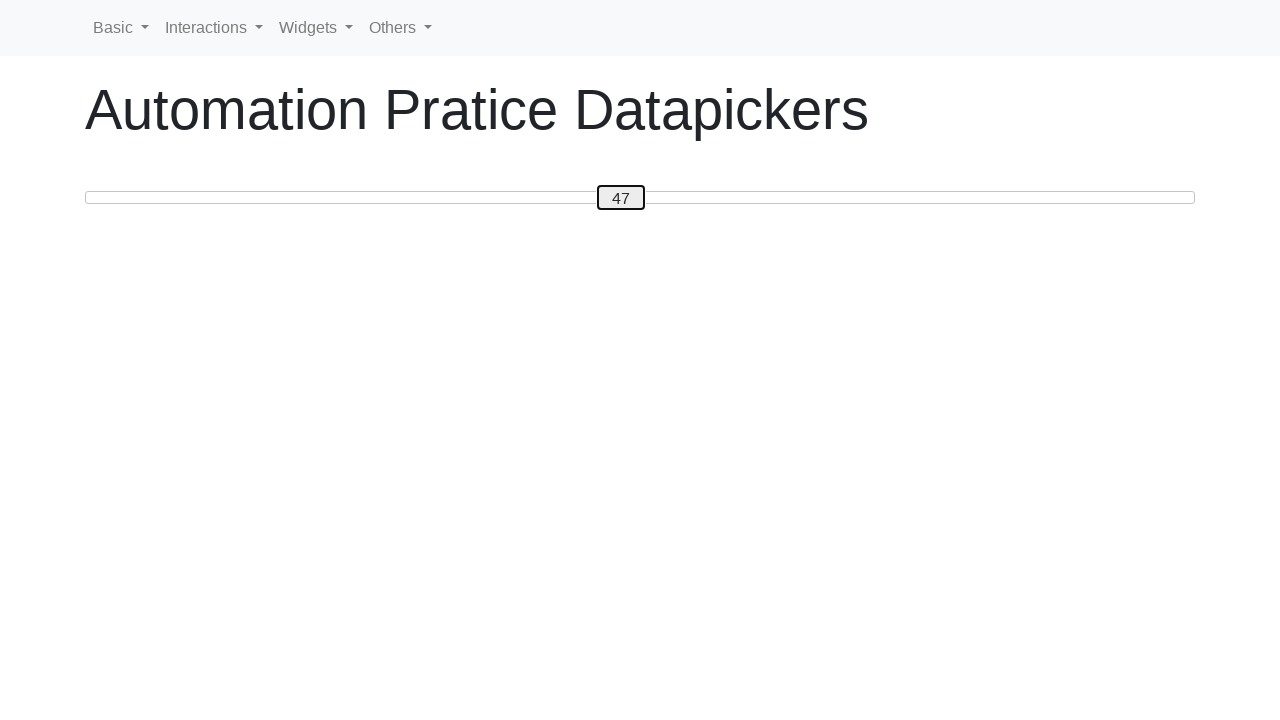

Pressed ArrowRight to move slider towards 80 on #custom-handle
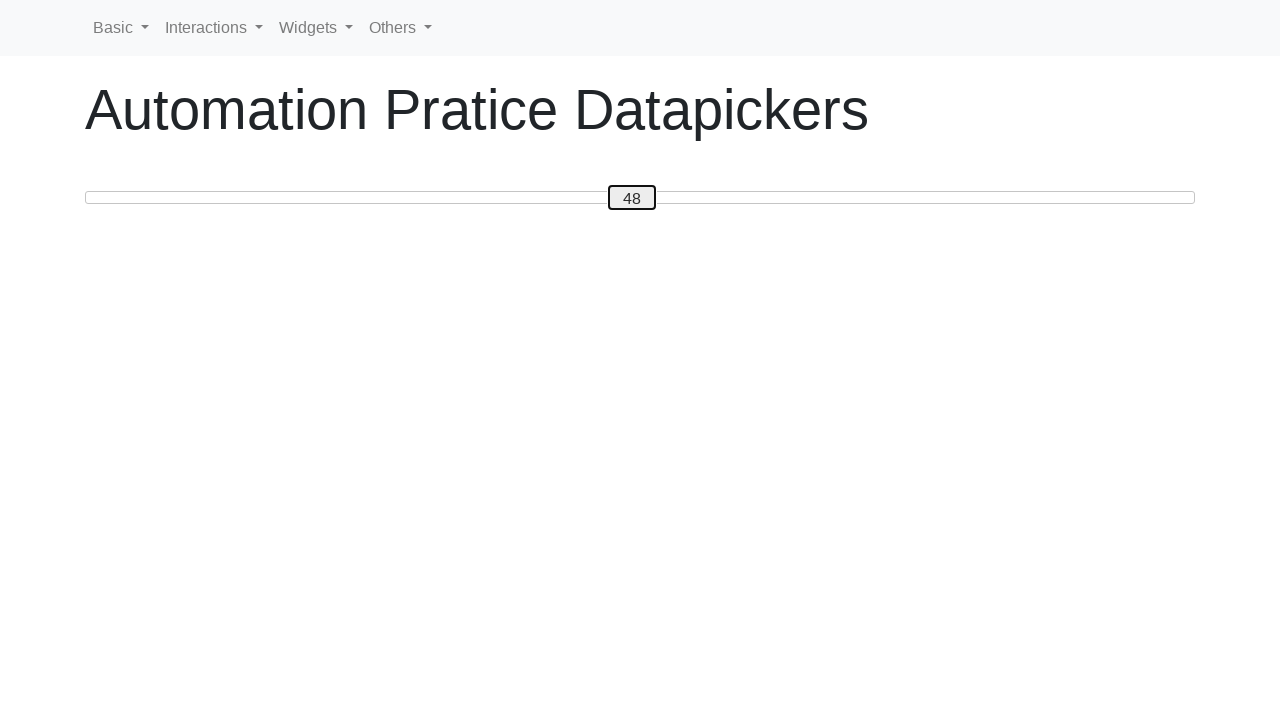

Pressed ArrowRight to move slider towards 80 on #custom-handle
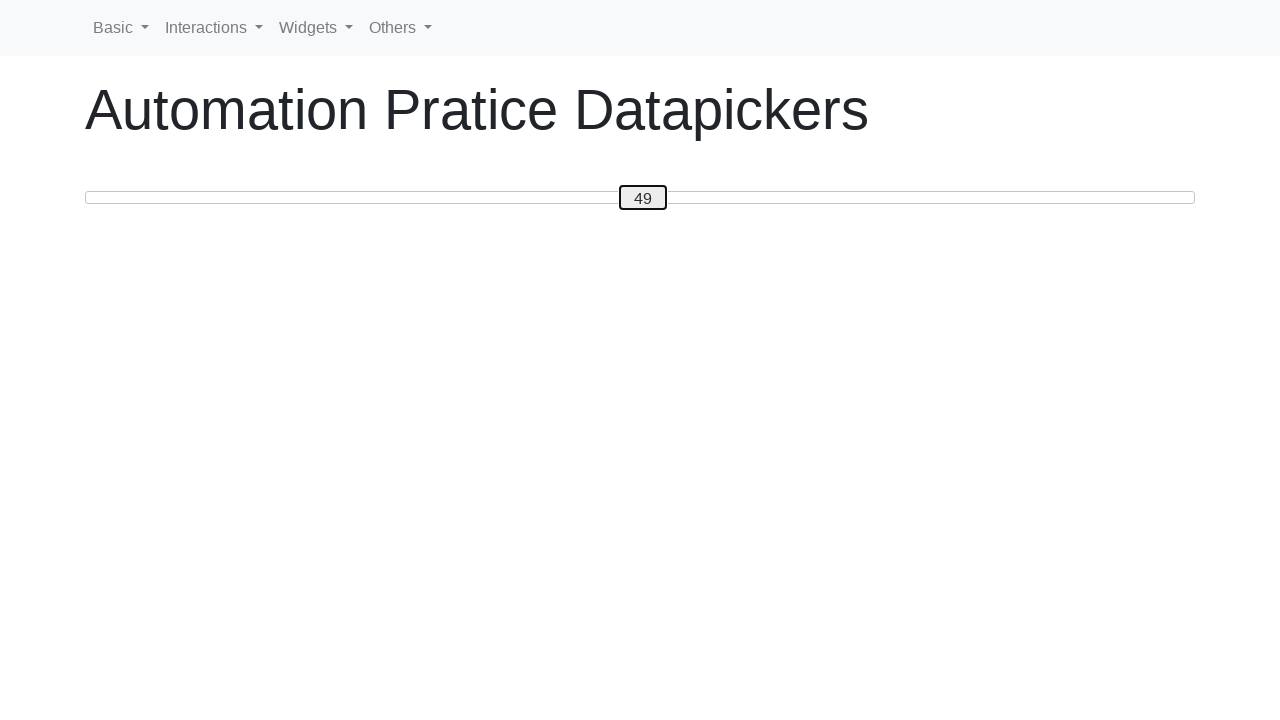

Pressed ArrowRight to move slider towards 80 on #custom-handle
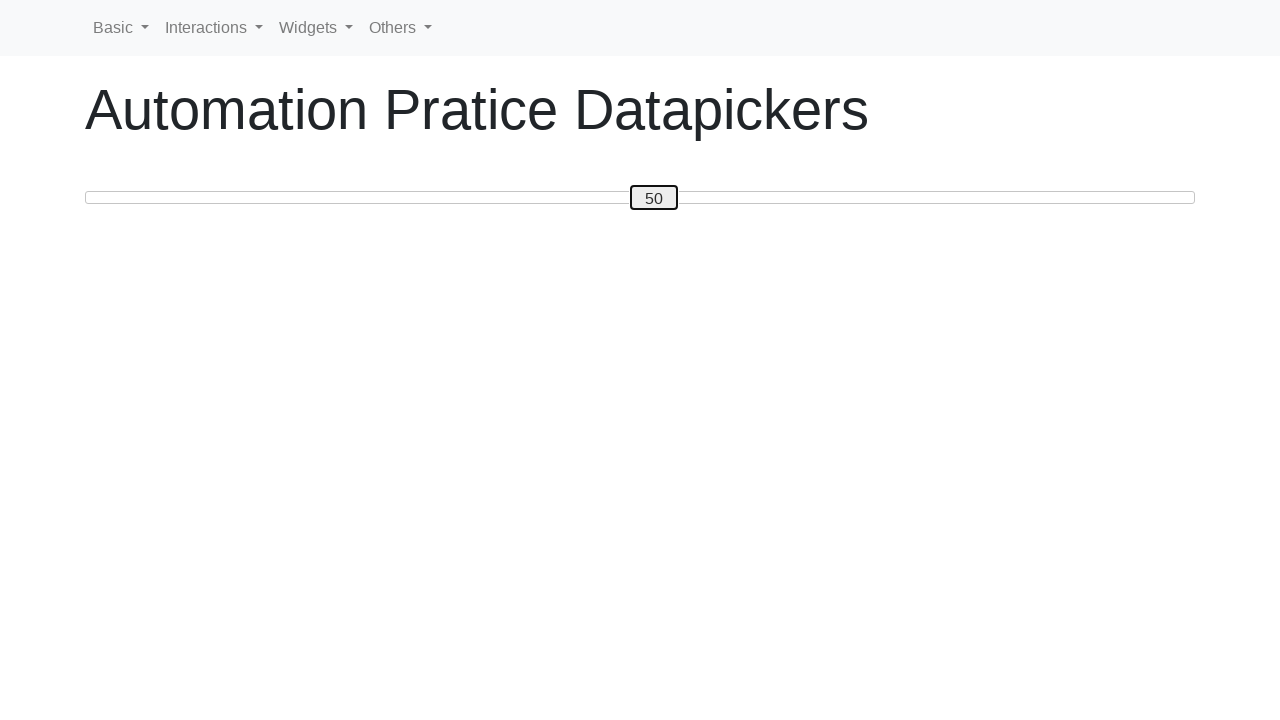

Pressed ArrowRight to move slider towards 80 on #custom-handle
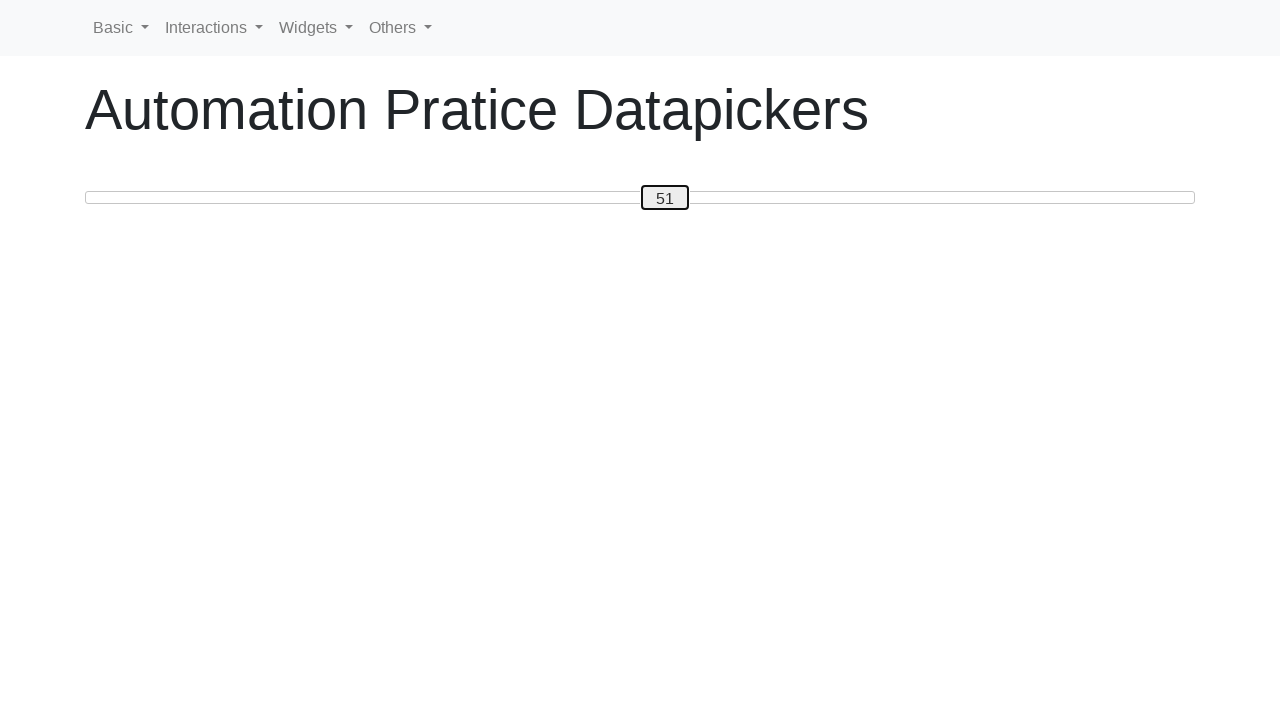

Pressed ArrowRight to move slider towards 80 on #custom-handle
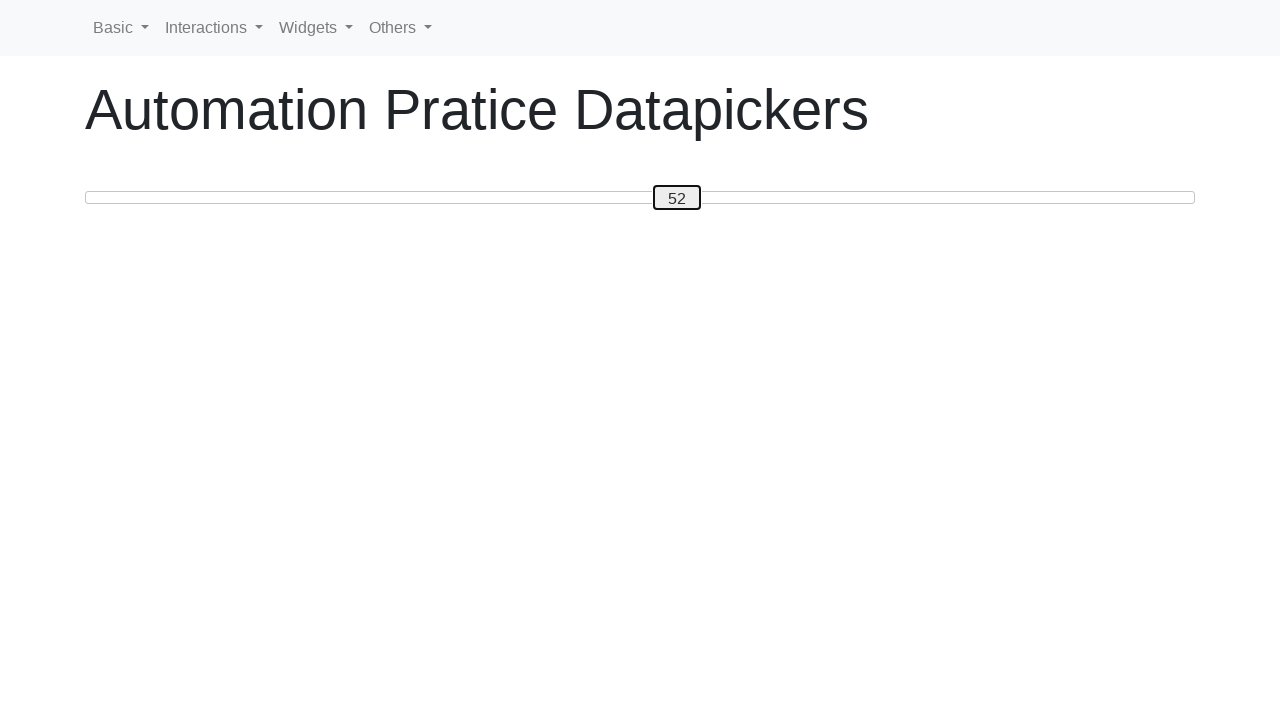

Pressed ArrowRight to move slider towards 80 on #custom-handle
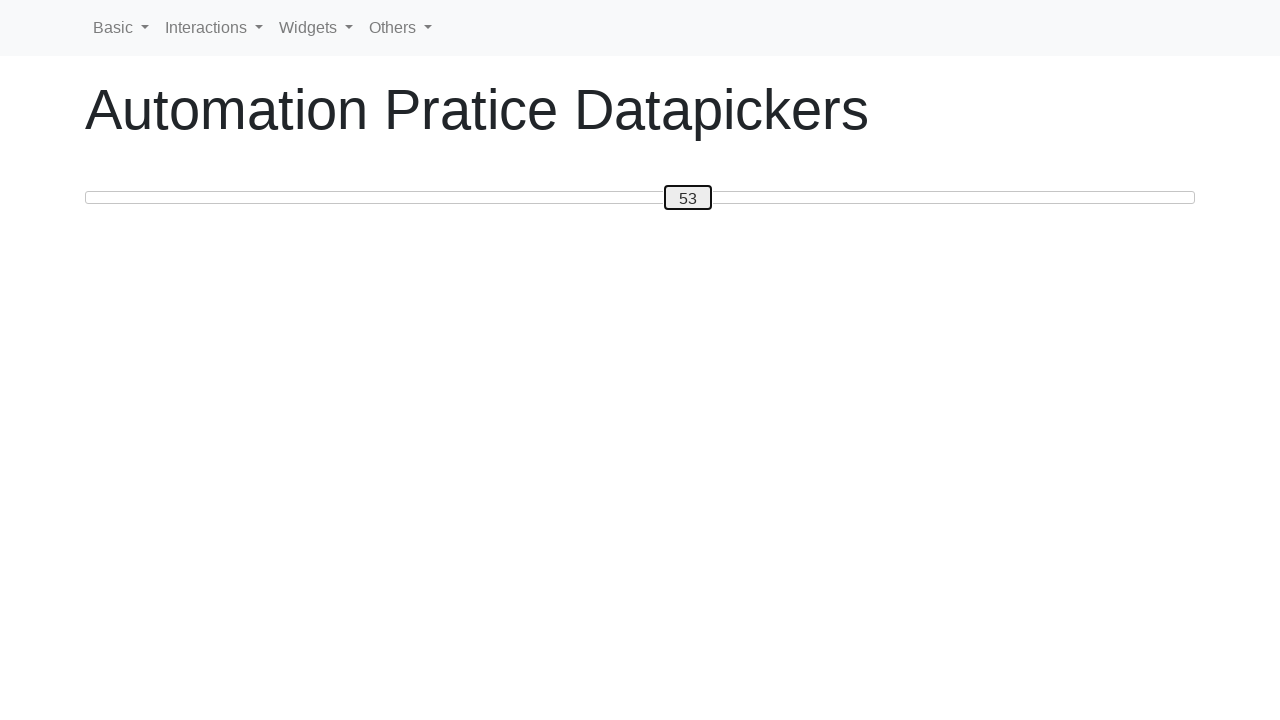

Pressed ArrowRight to move slider towards 80 on #custom-handle
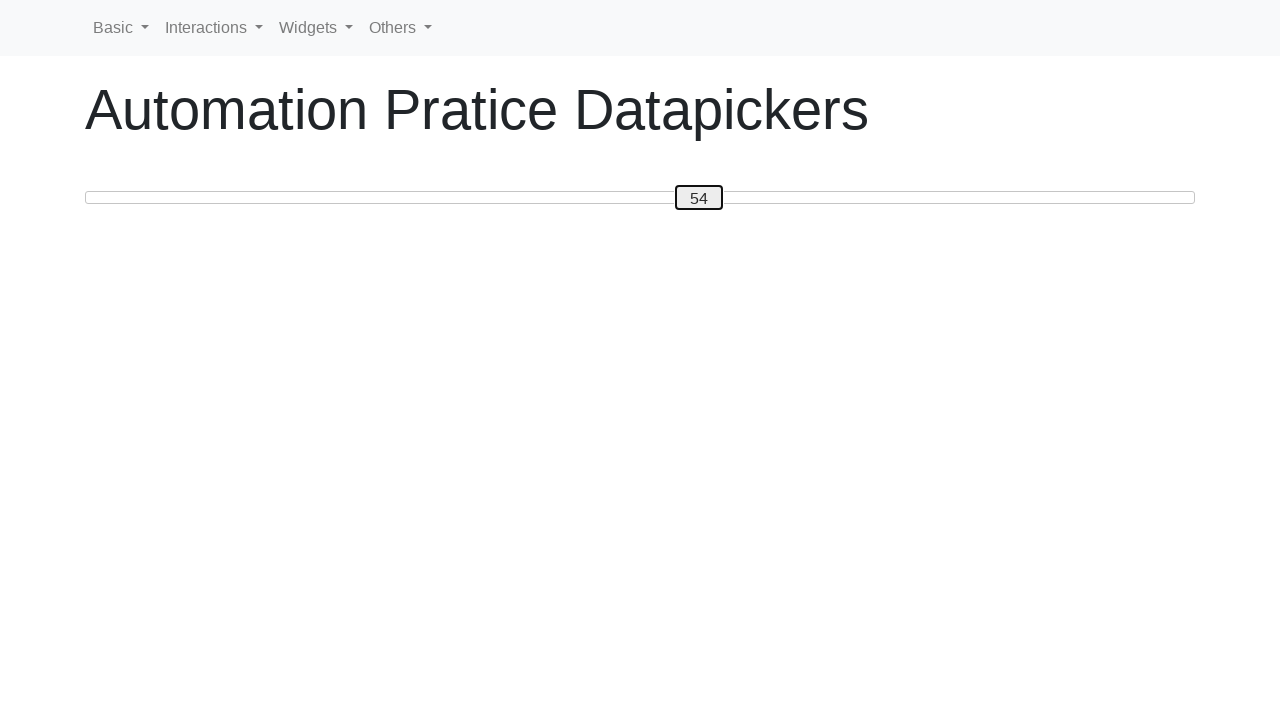

Pressed ArrowRight to move slider towards 80 on #custom-handle
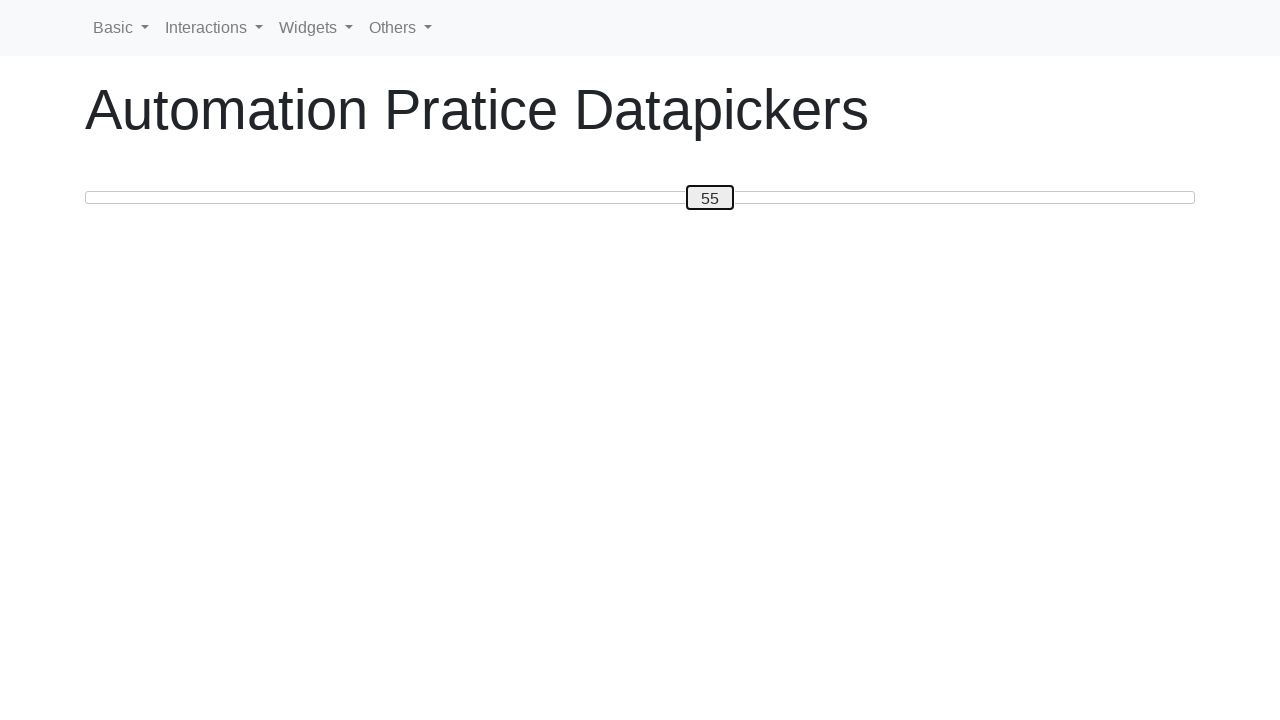

Pressed ArrowRight to move slider towards 80 on #custom-handle
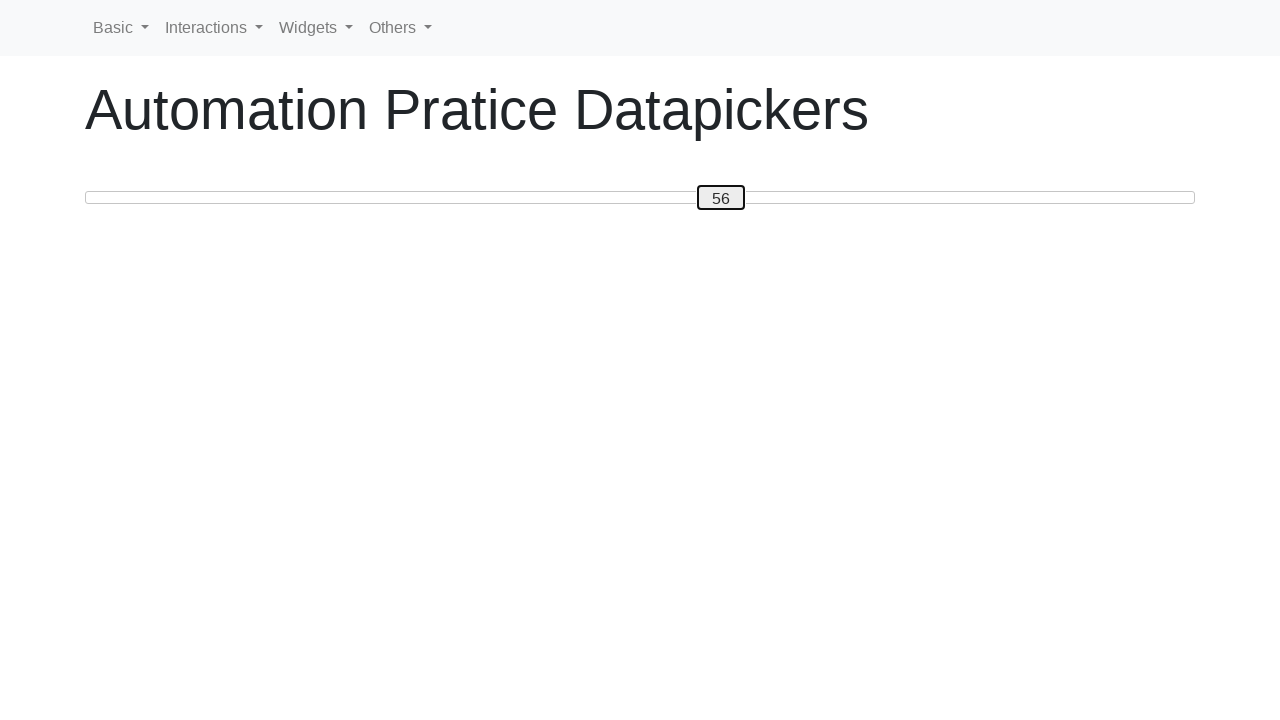

Pressed ArrowRight to move slider towards 80 on #custom-handle
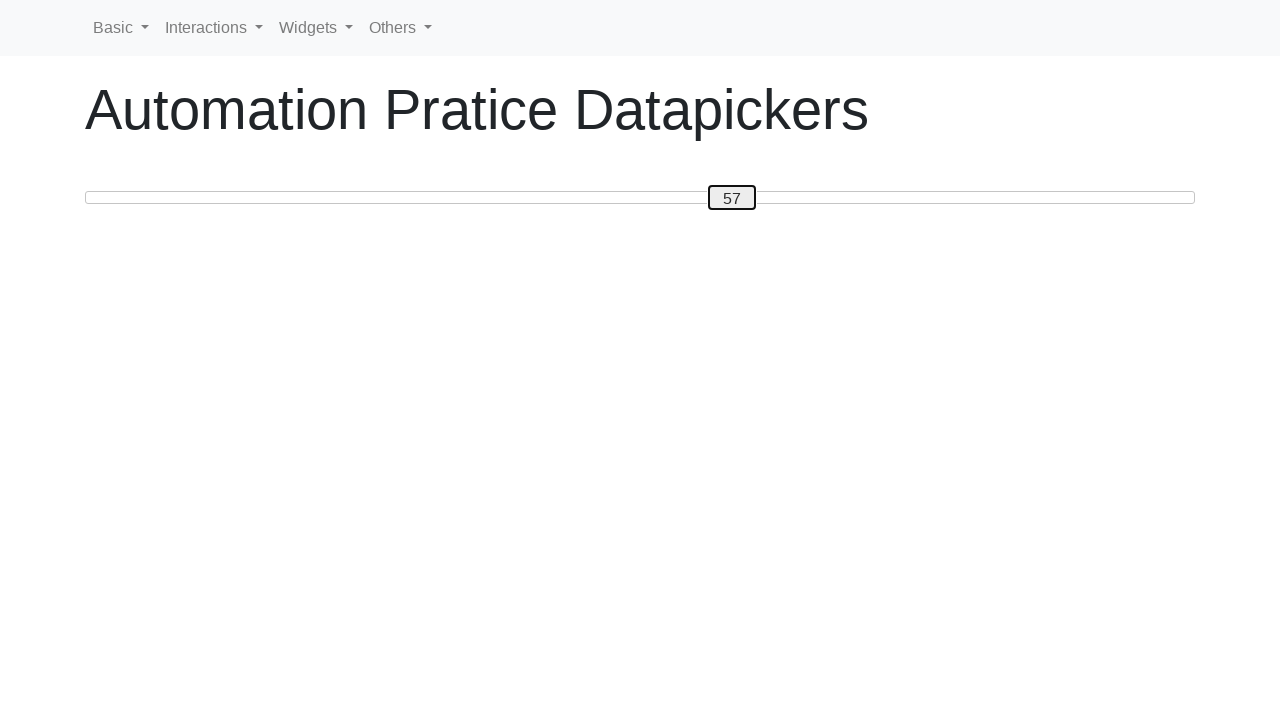

Pressed ArrowRight to move slider towards 80 on #custom-handle
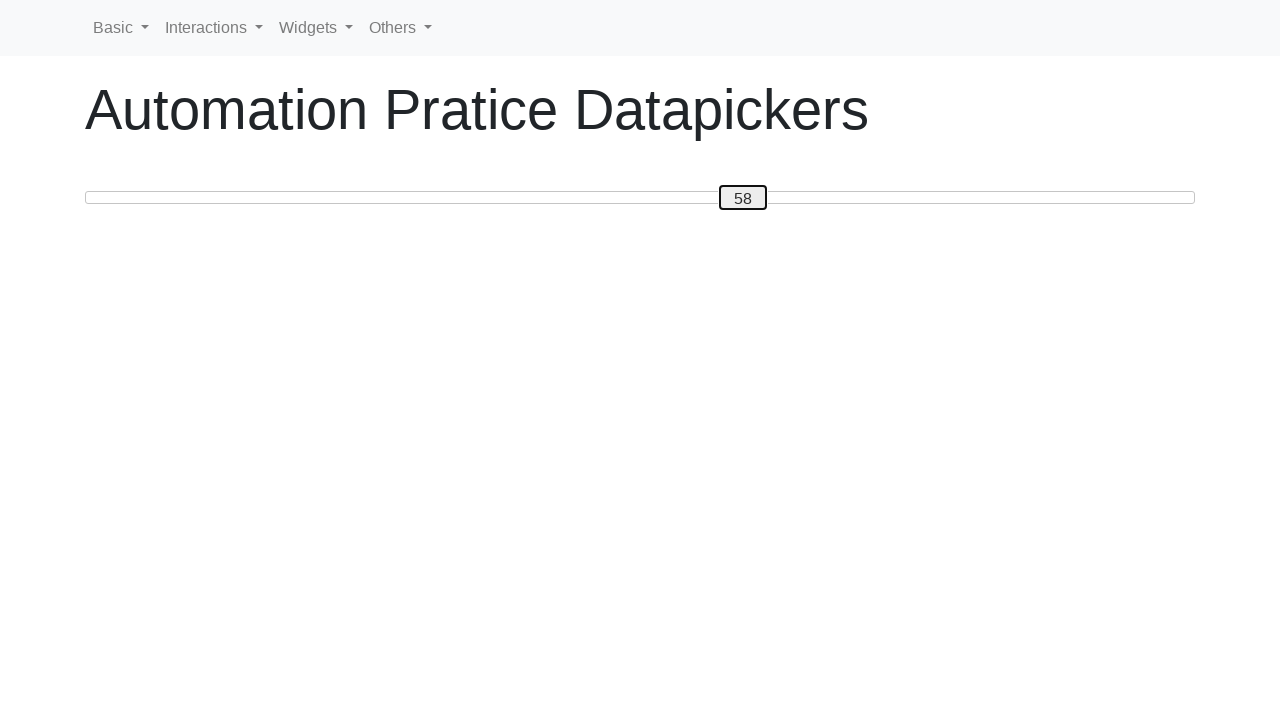

Pressed ArrowRight to move slider towards 80 on #custom-handle
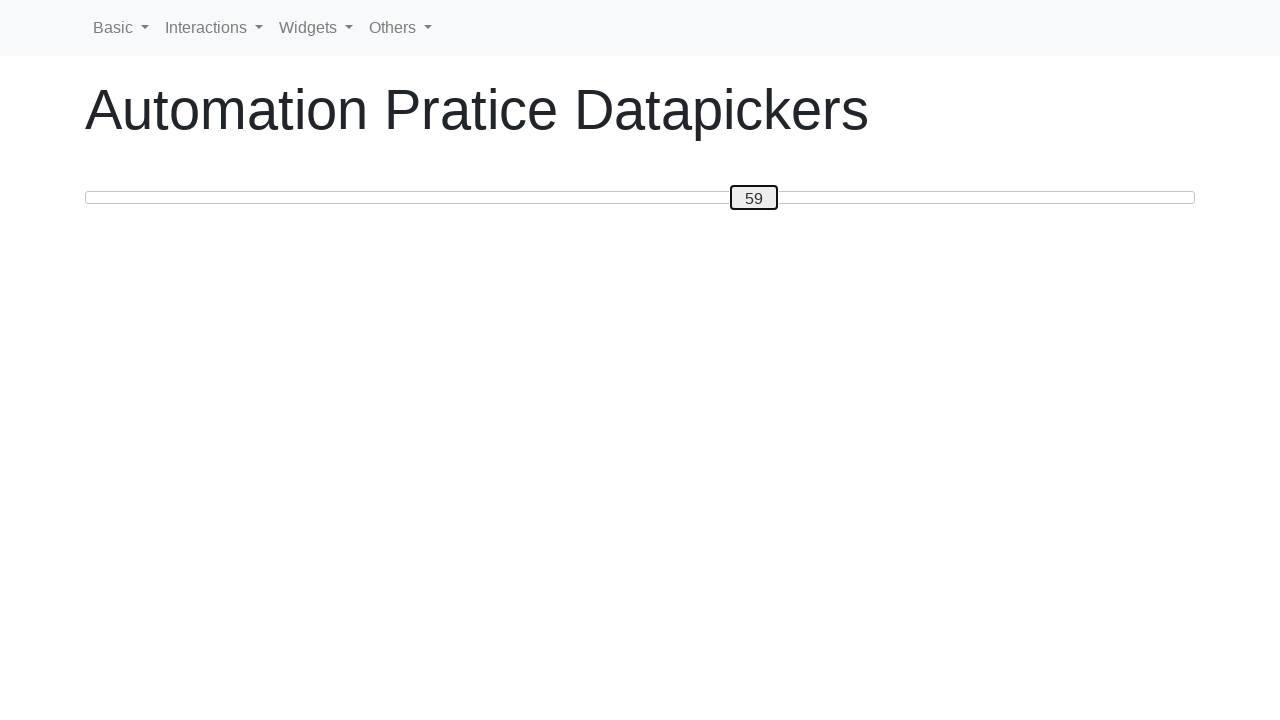

Pressed ArrowRight to move slider towards 80 on #custom-handle
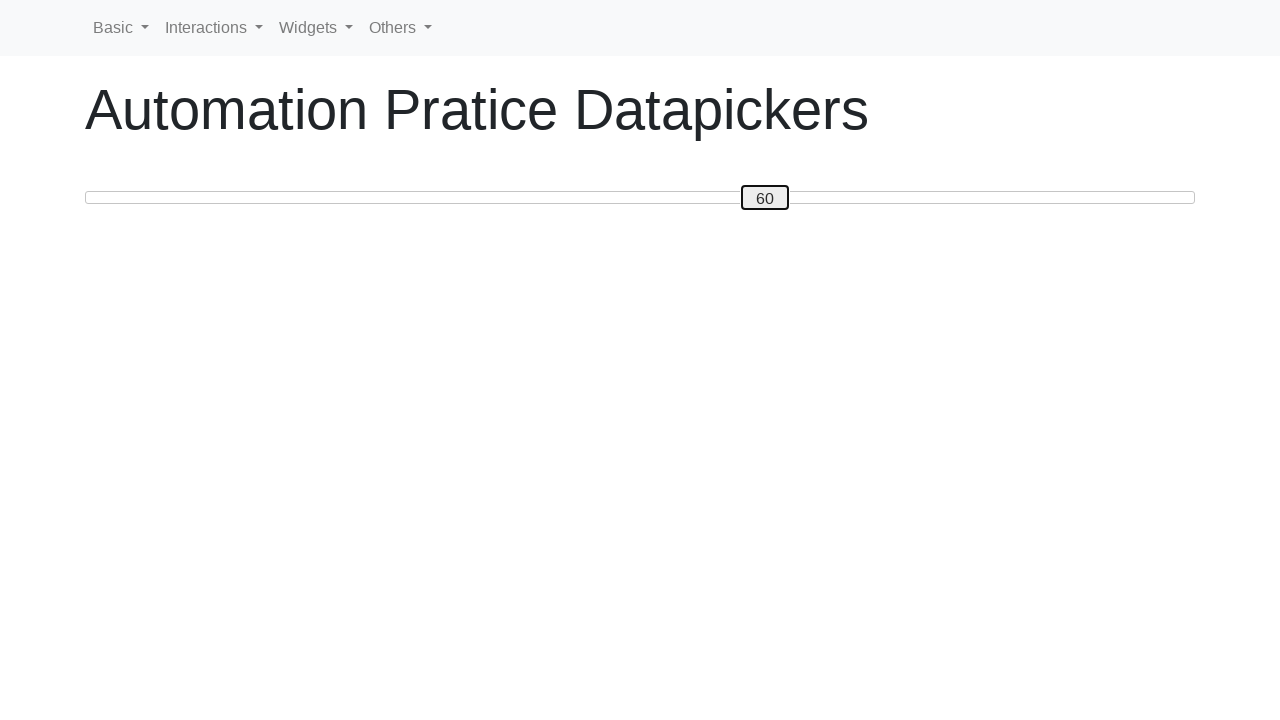

Pressed ArrowRight to move slider towards 80 on #custom-handle
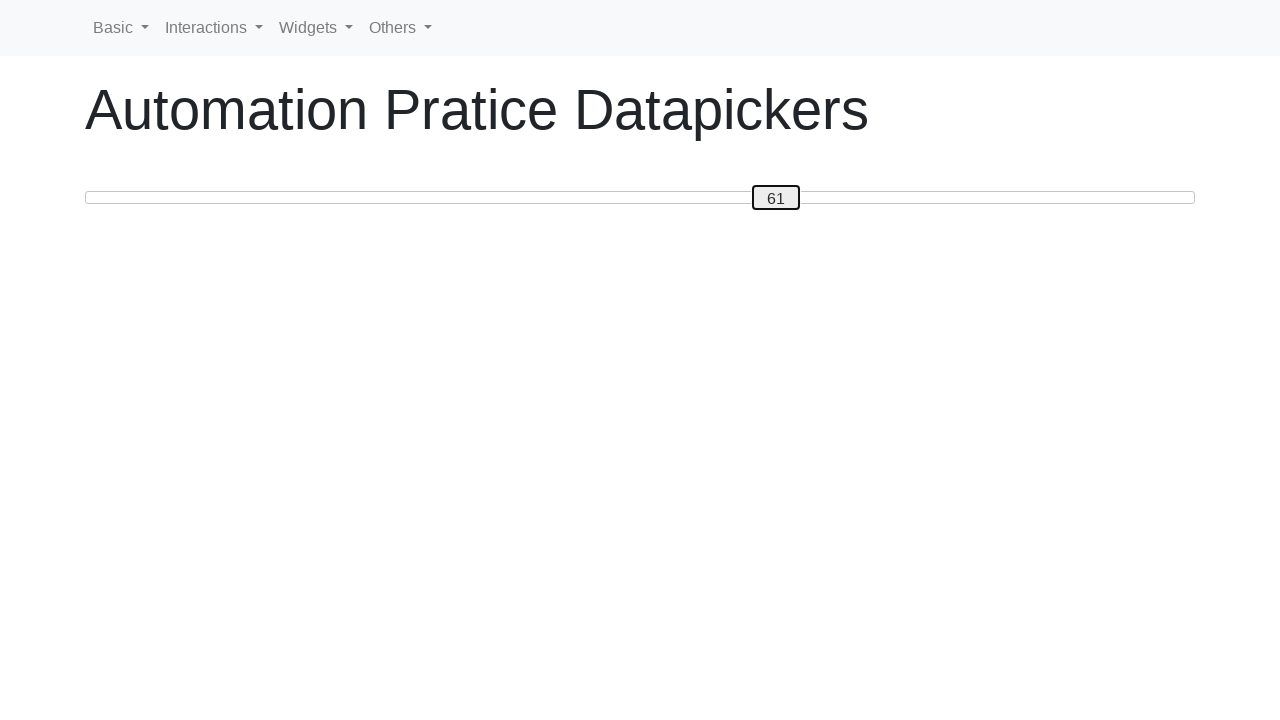

Pressed ArrowRight to move slider towards 80 on #custom-handle
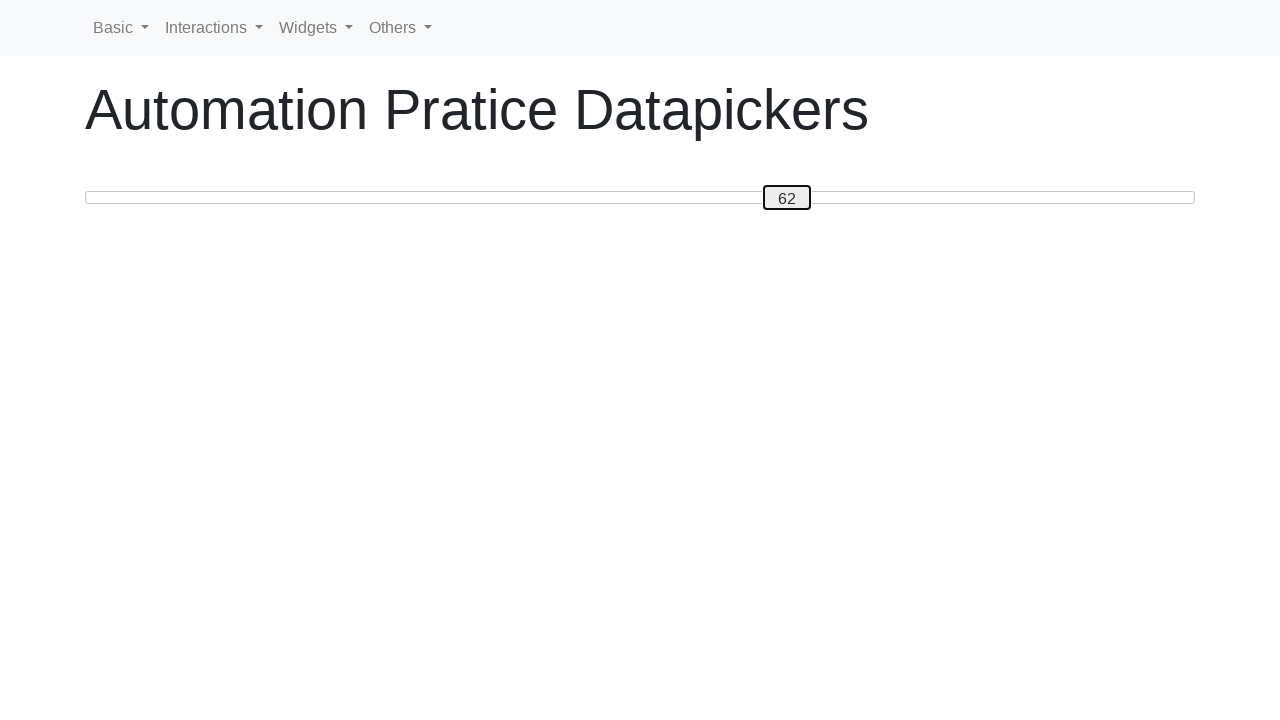

Pressed ArrowRight to move slider towards 80 on #custom-handle
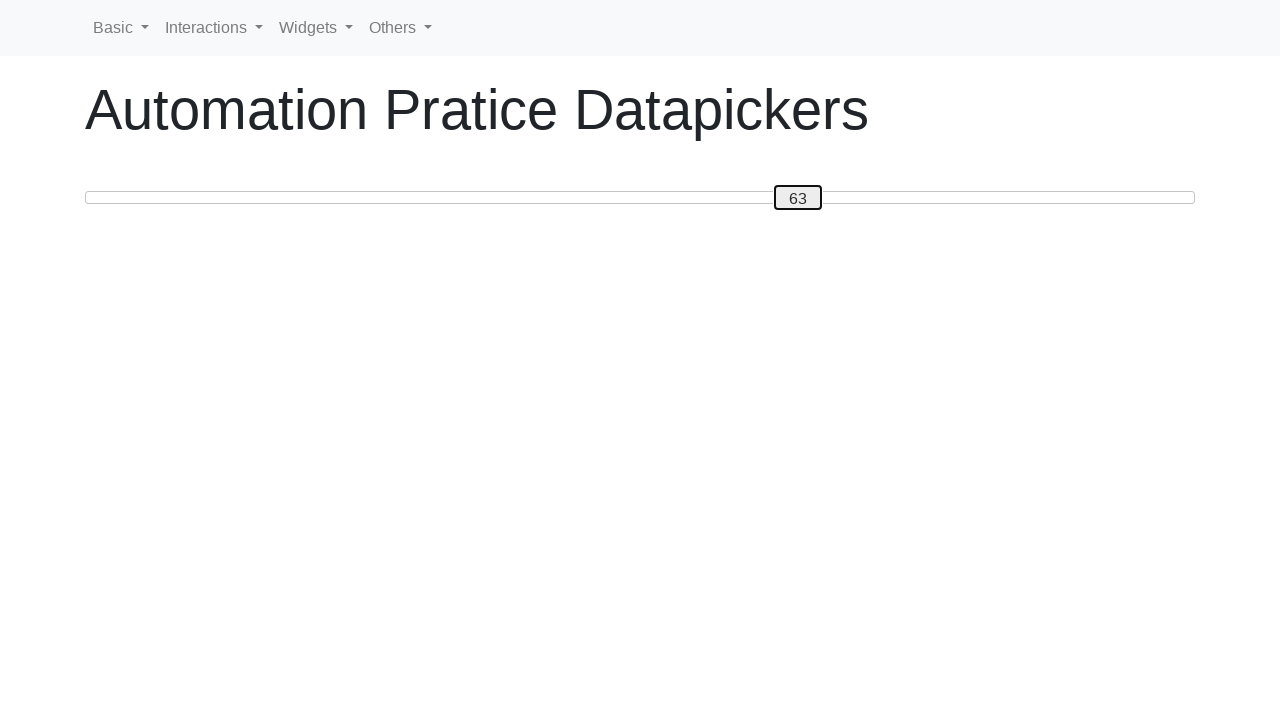

Pressed ArrowRight to move slider towards 80 on #custom-handle
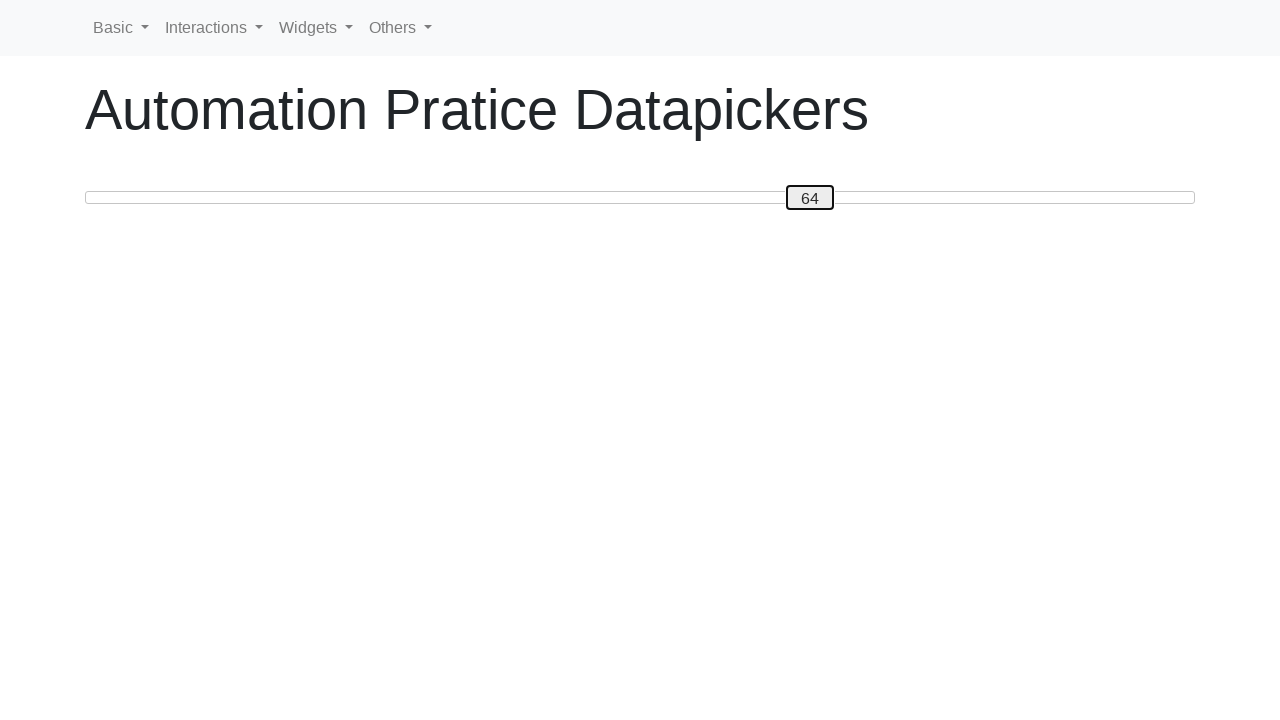

Pressed ArrowRight to move slider towards 80 on #custom-handle
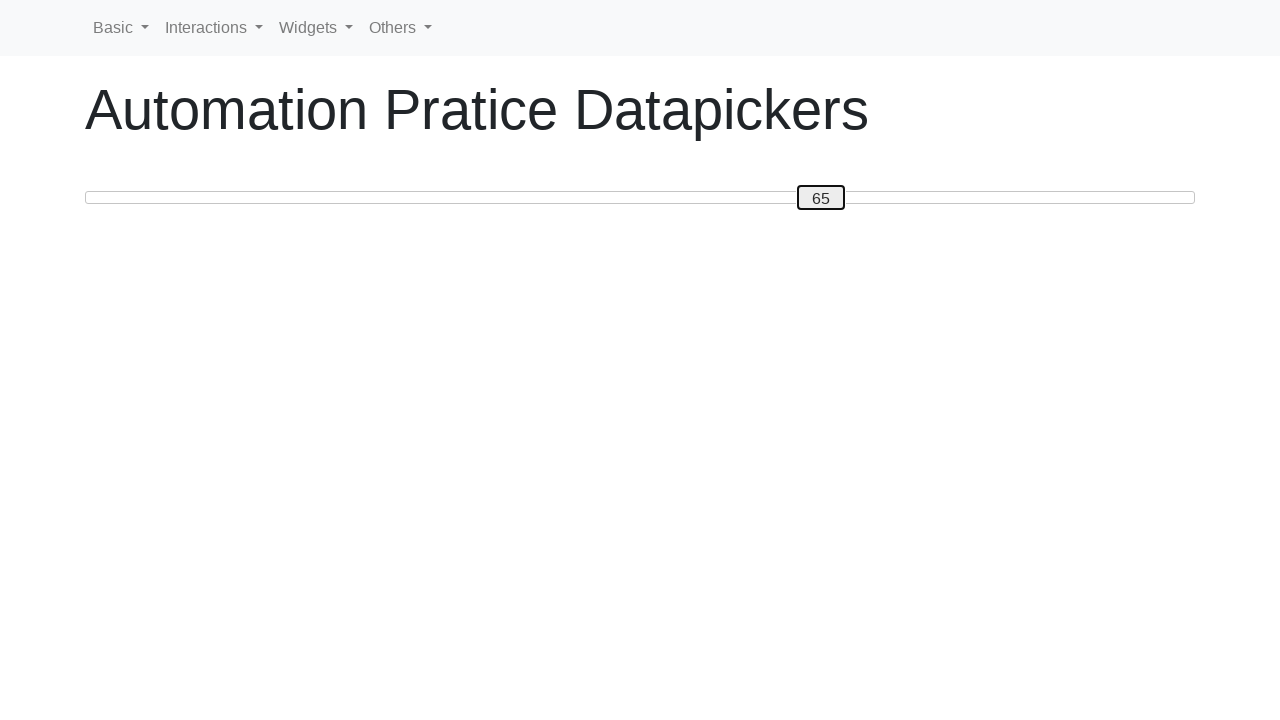

Pressed ArrowRight to move slider towards 80 on #custom-handle
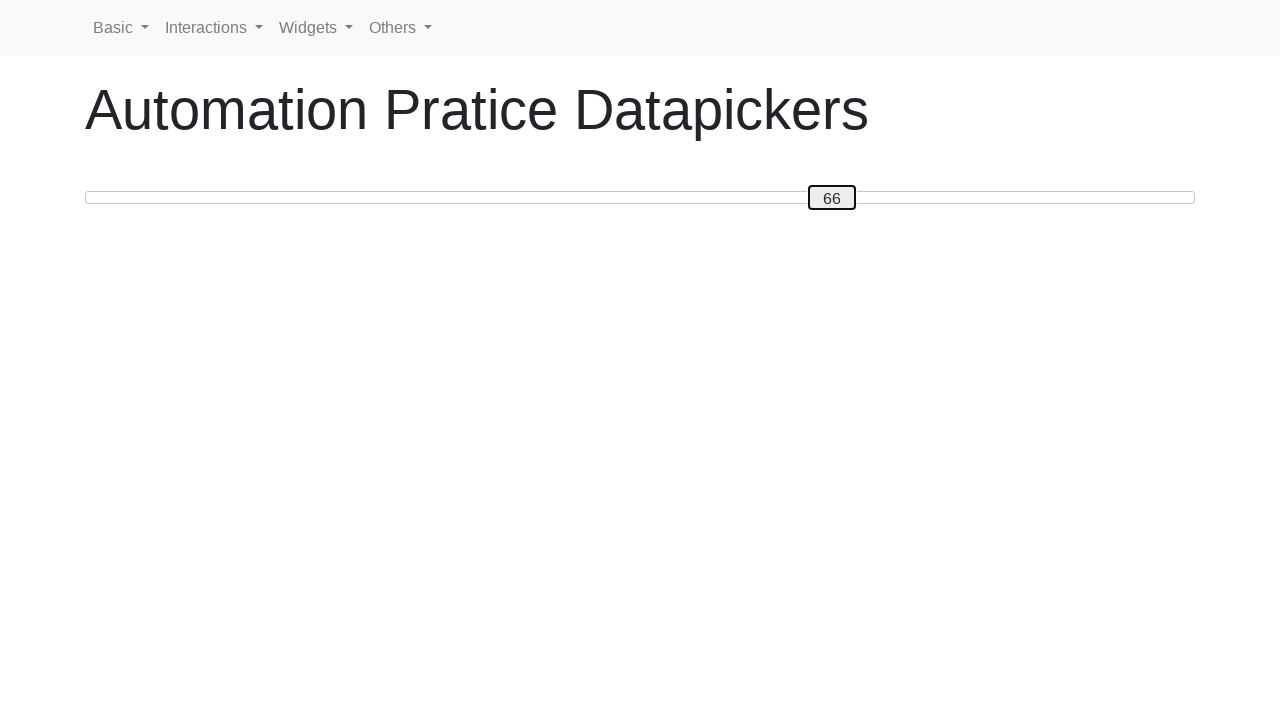

Pressed ArrowRight to move slider towards 80 on #custom-handle
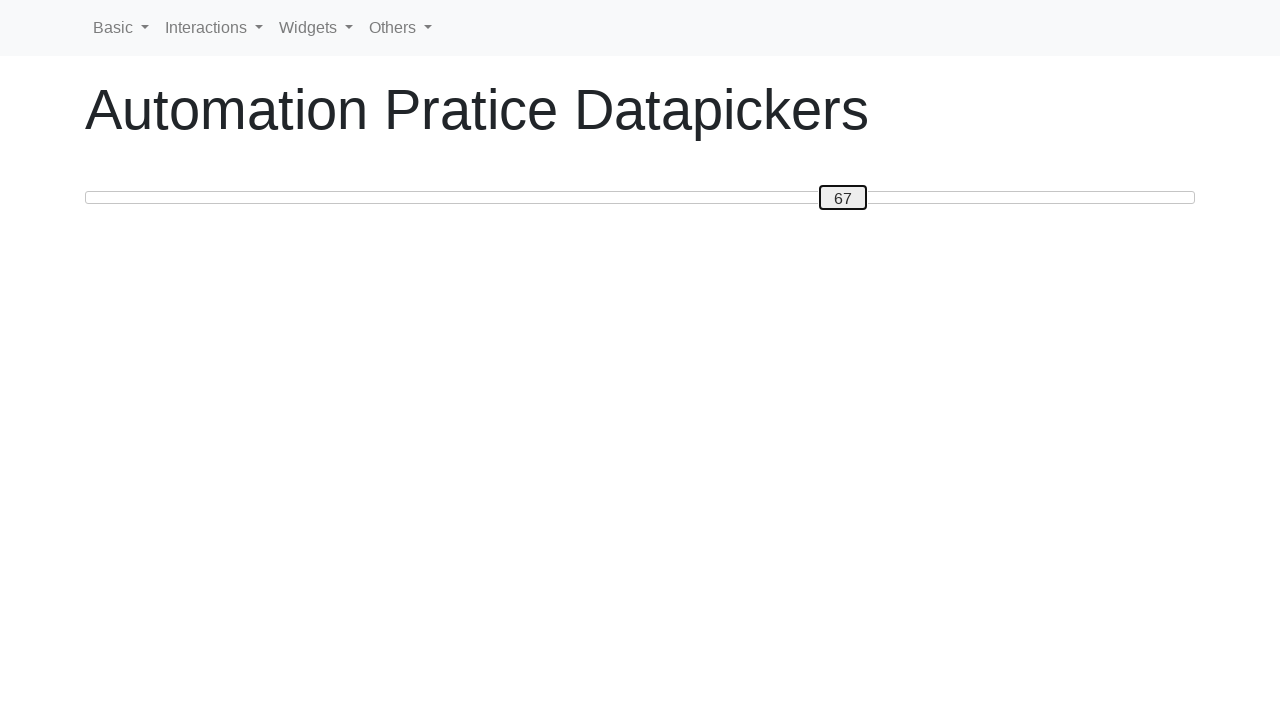

Pressed ArrowRight to move slider towards 80 on #custom-handle
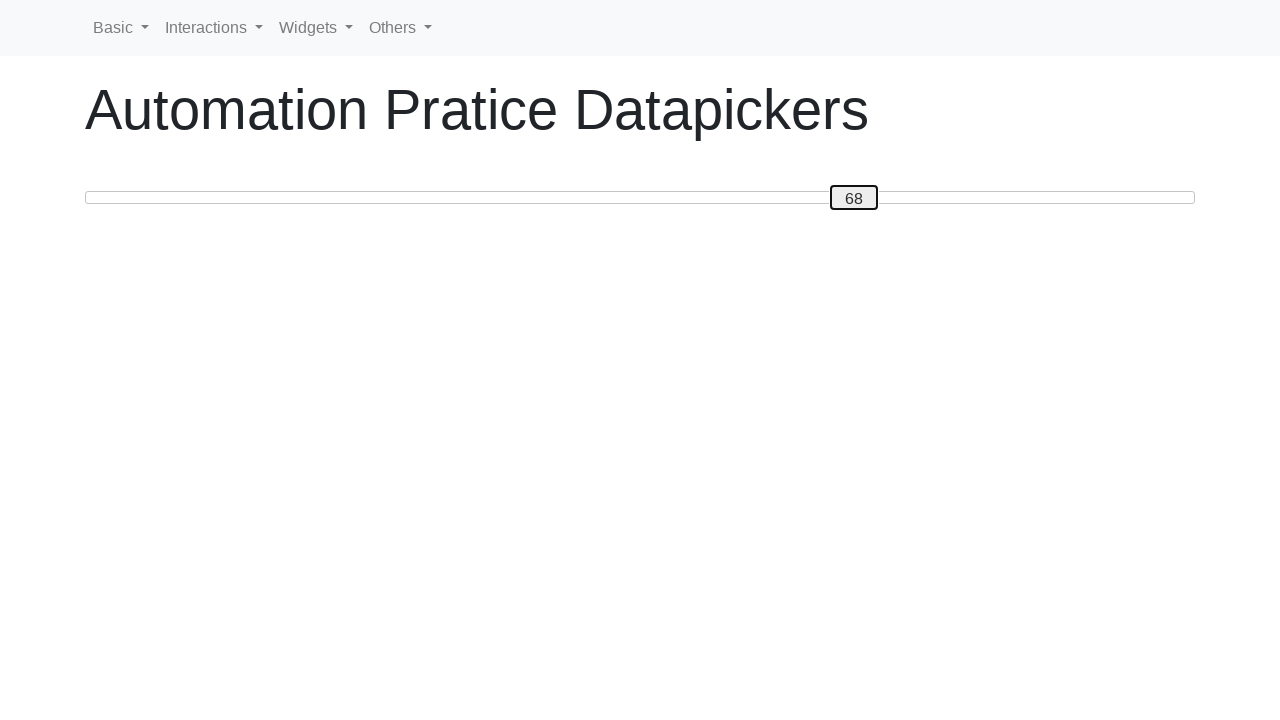

Pressed ArrowRight to move slider towards 80 on #custom-handle
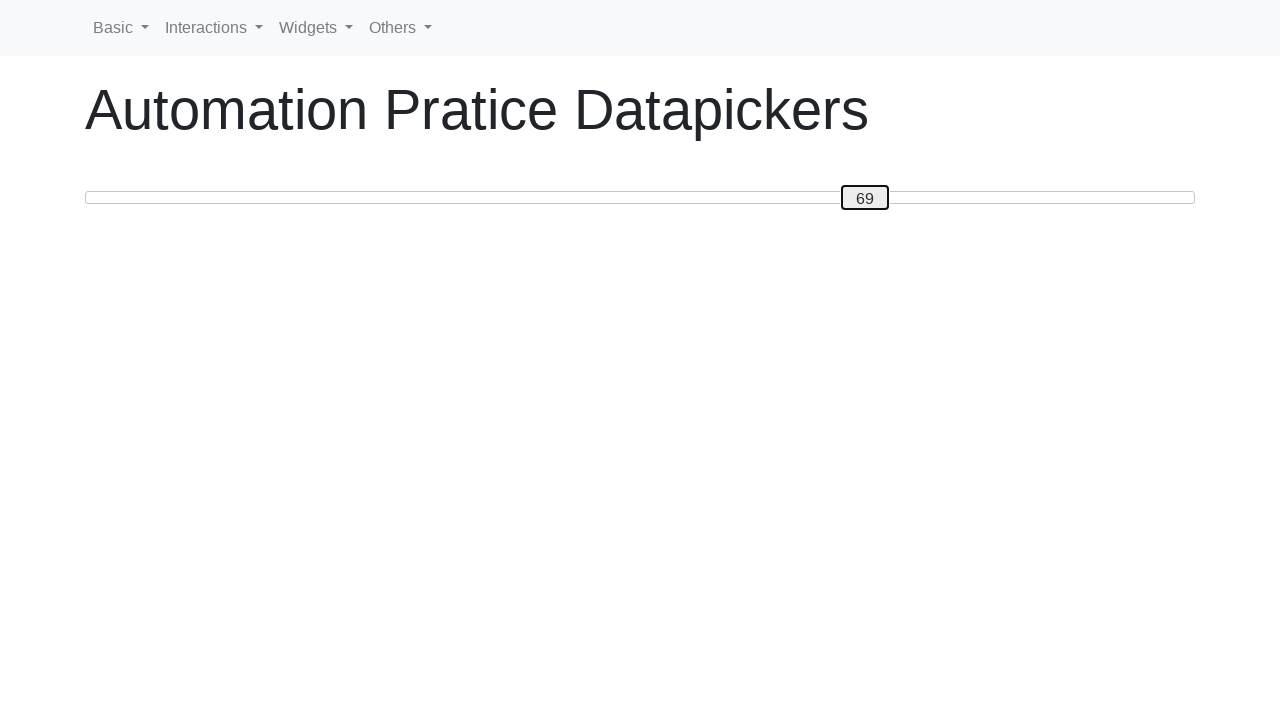

Pressed ArrowRight to move slider towards 80 on #custom-handle
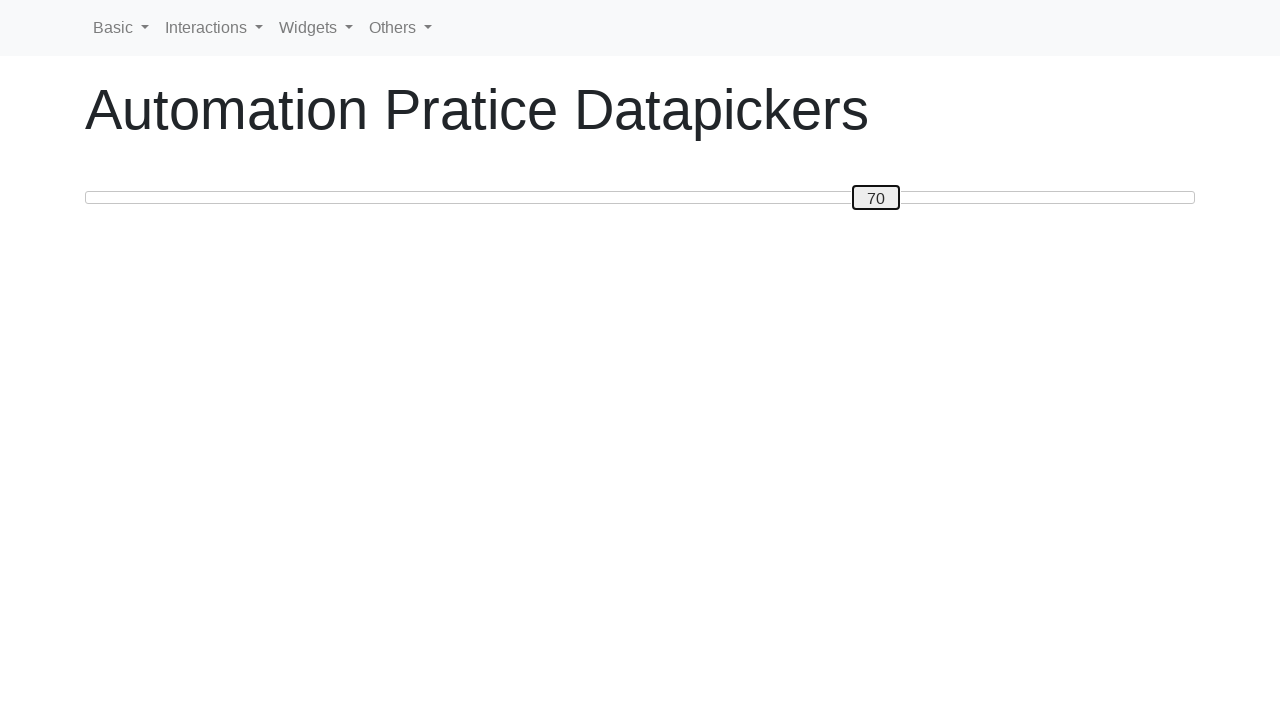

Pressed ArrowRight to move slider towards 80 on #custom-handle
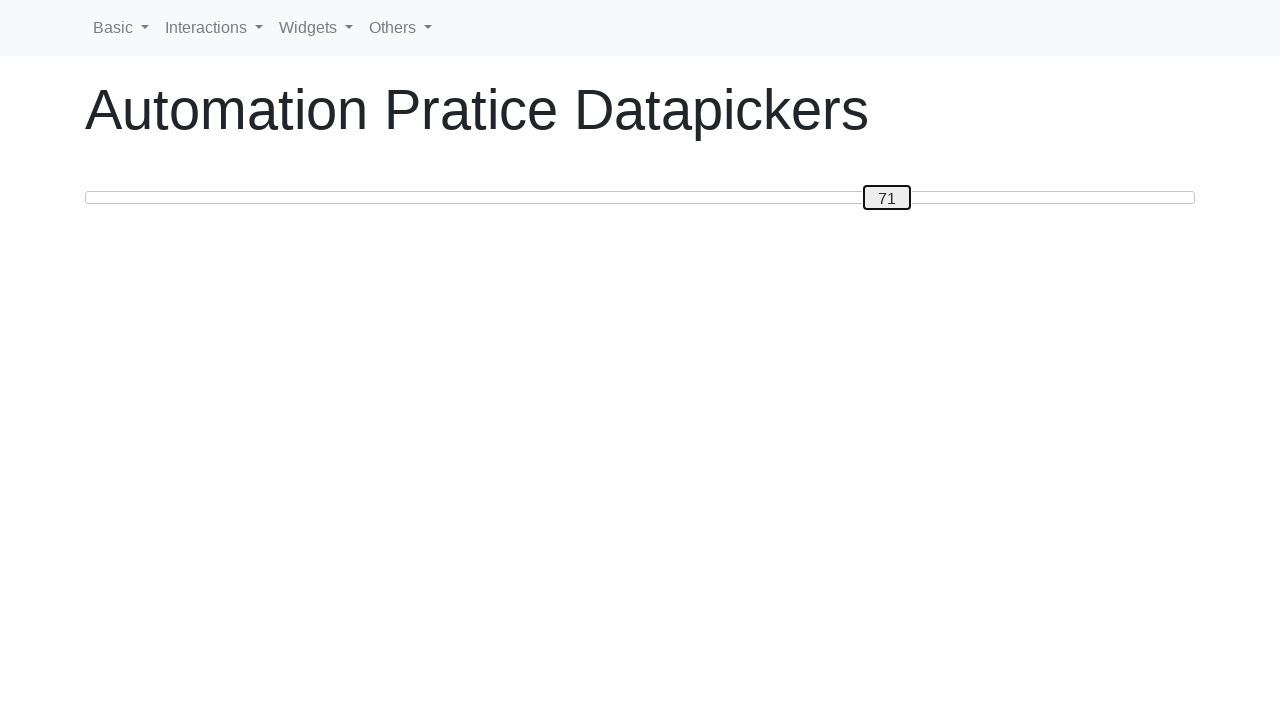

Pressed ArrowRight to move slider towards 80 on #custom-handle
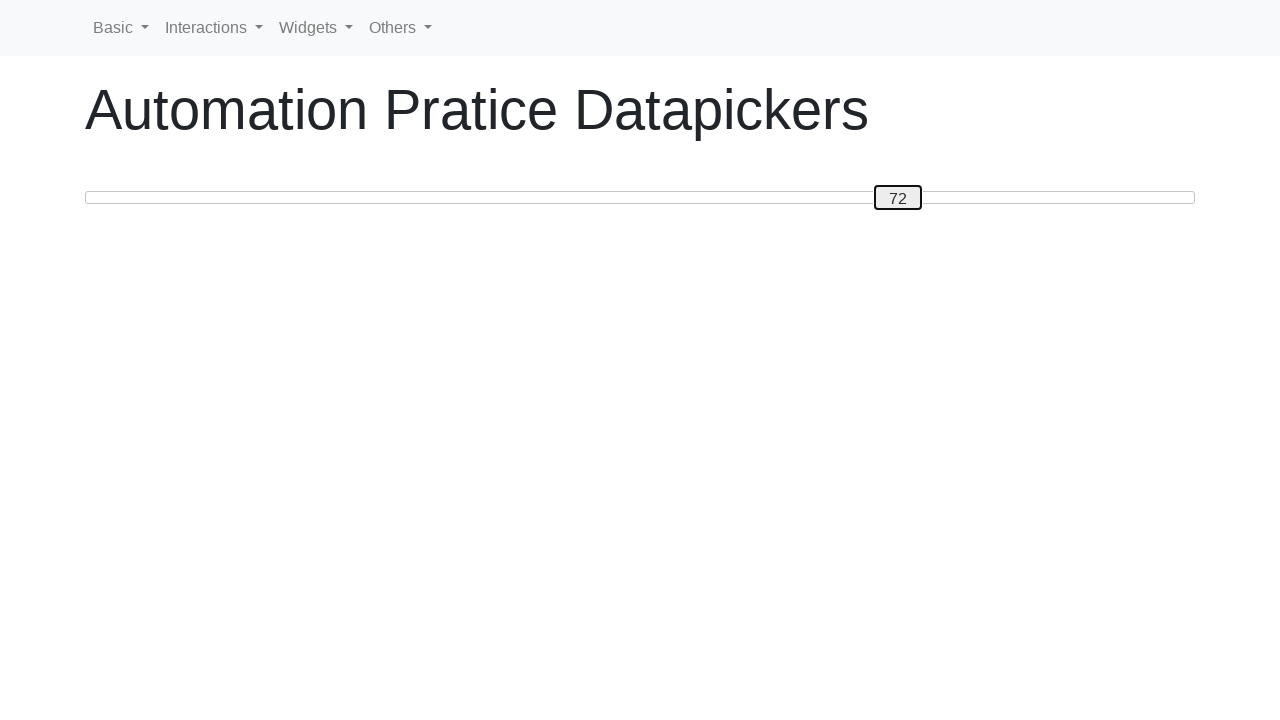

Pressed ArrowRight to move slider towards 80 on #custom-handle
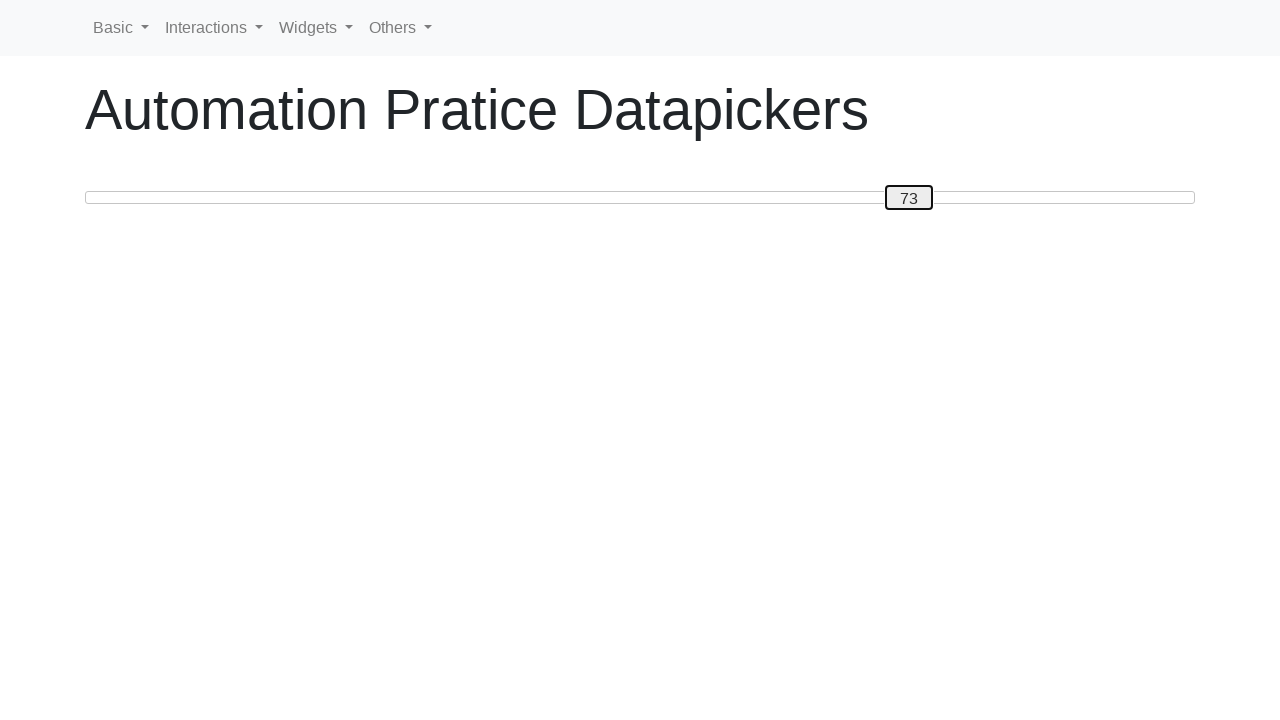

Pressed ArrowRight to move slider towards 80 on #custom-handle
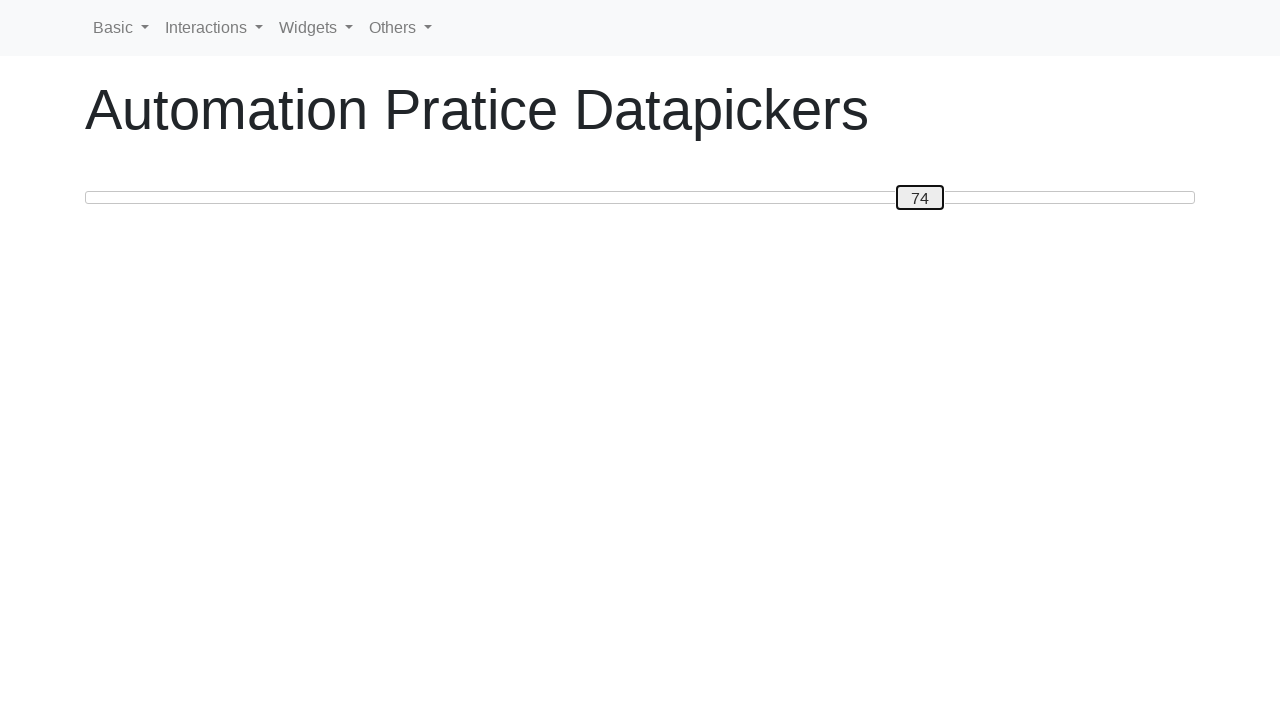

Pressed ArrowRight to move slider towards 80 on #custom-handle
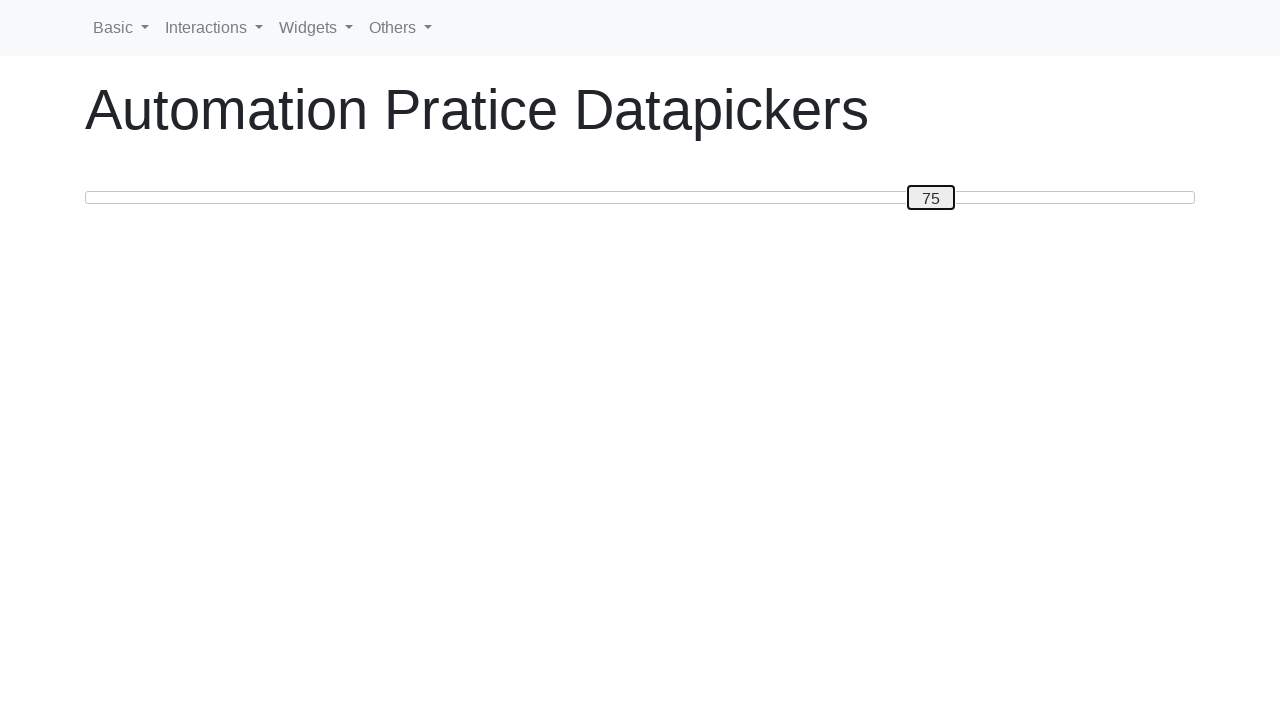

Pressed ArrowRight to move slider towards 80 on #custom-handle
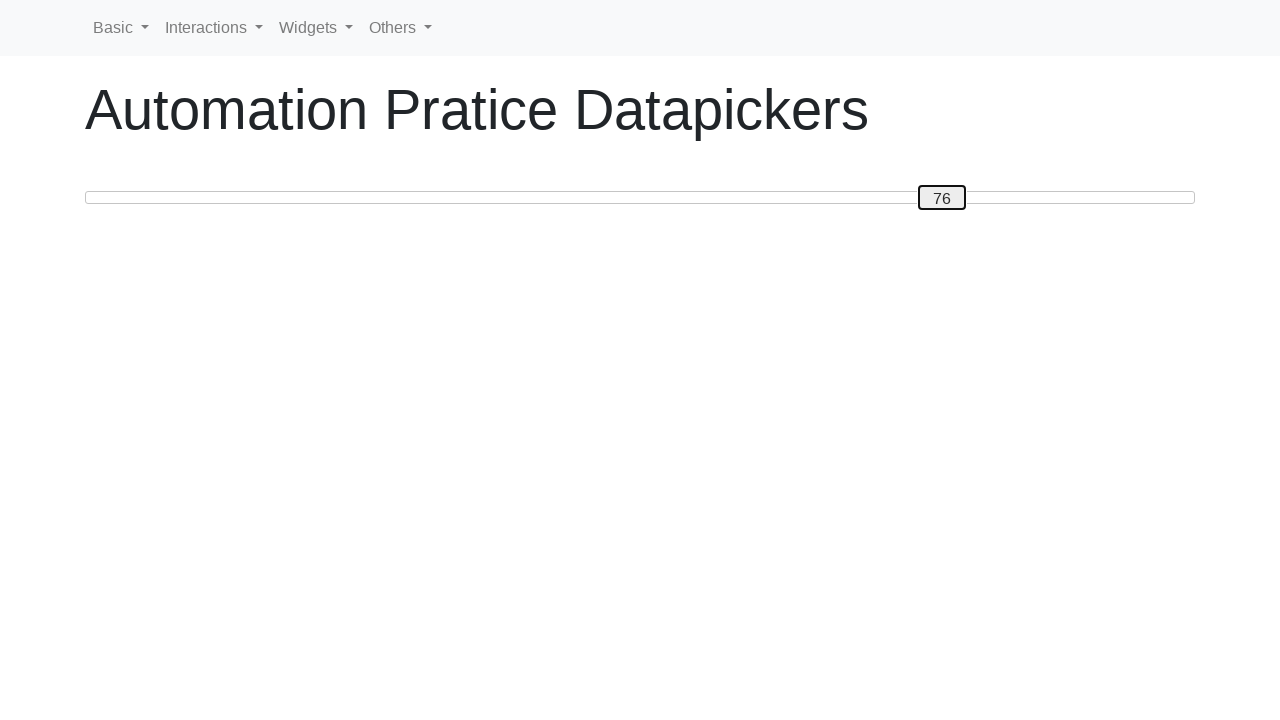

Pressed ArrowRight to move slider towards 80 on #custom-handle
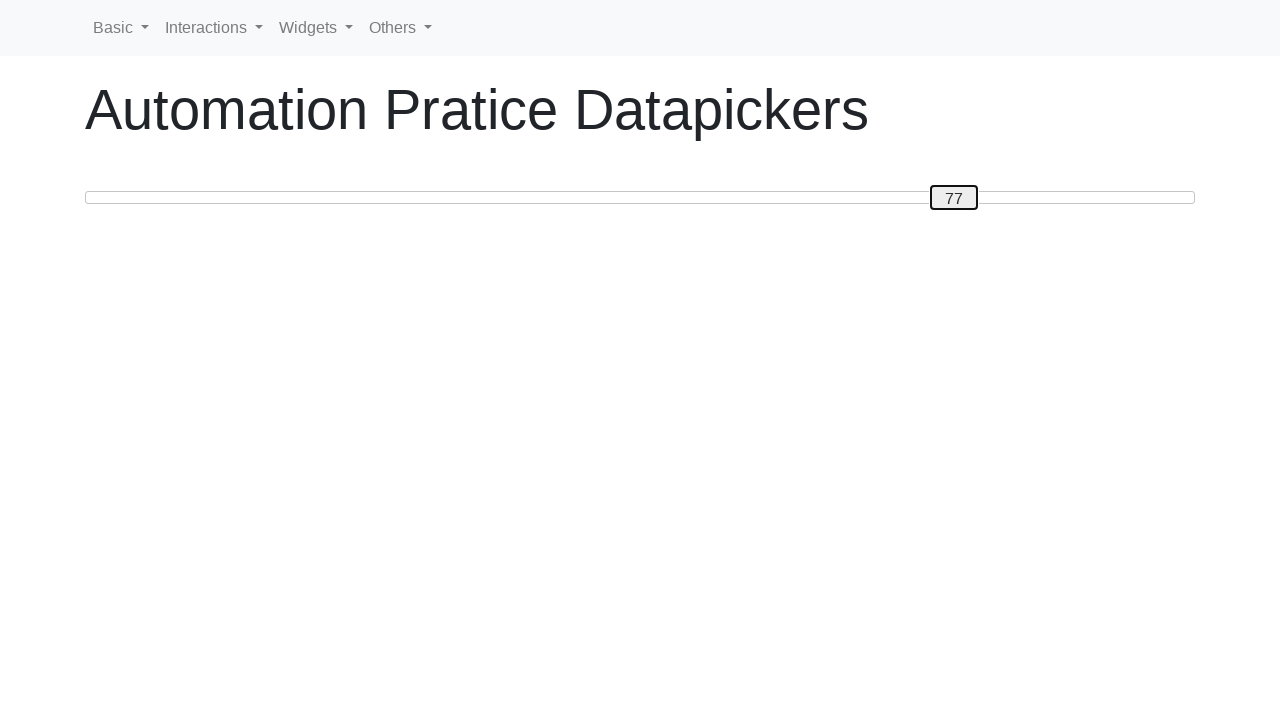

Pressed ArrowRight to move slider towards 80 on #custom-handle
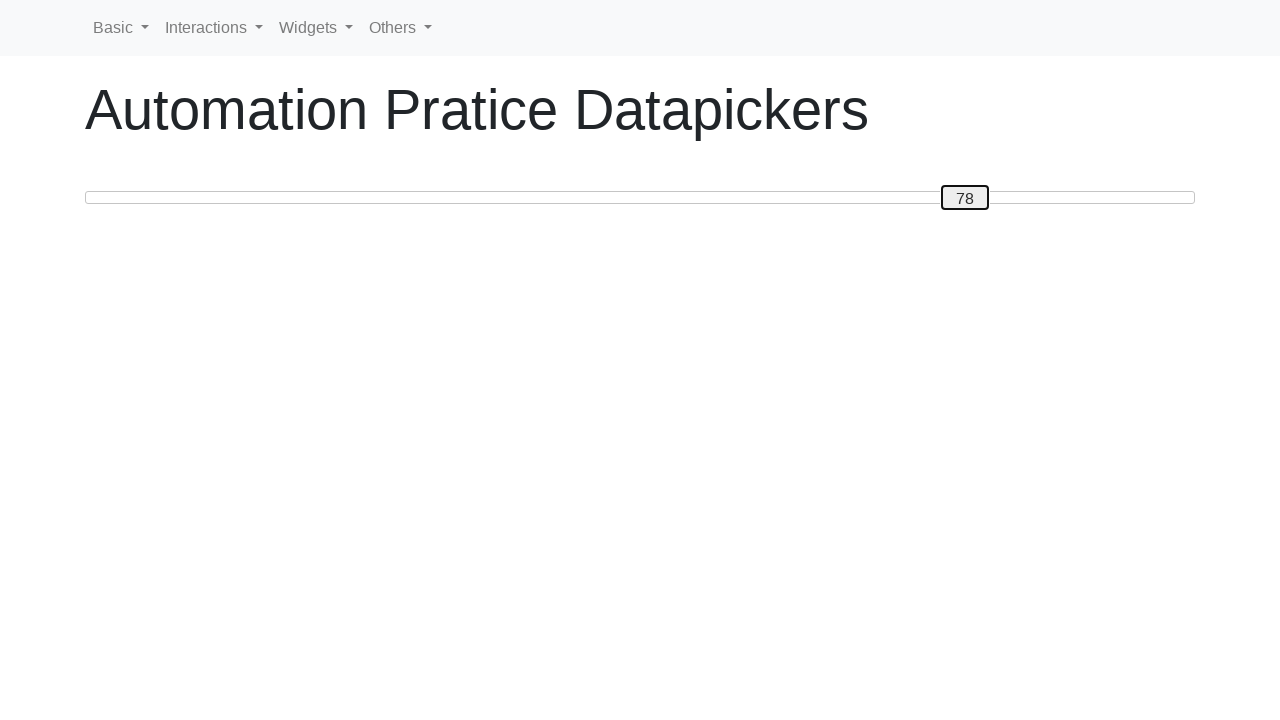

Pressed ArrowRight to move slider towards 80 on #custom-handle
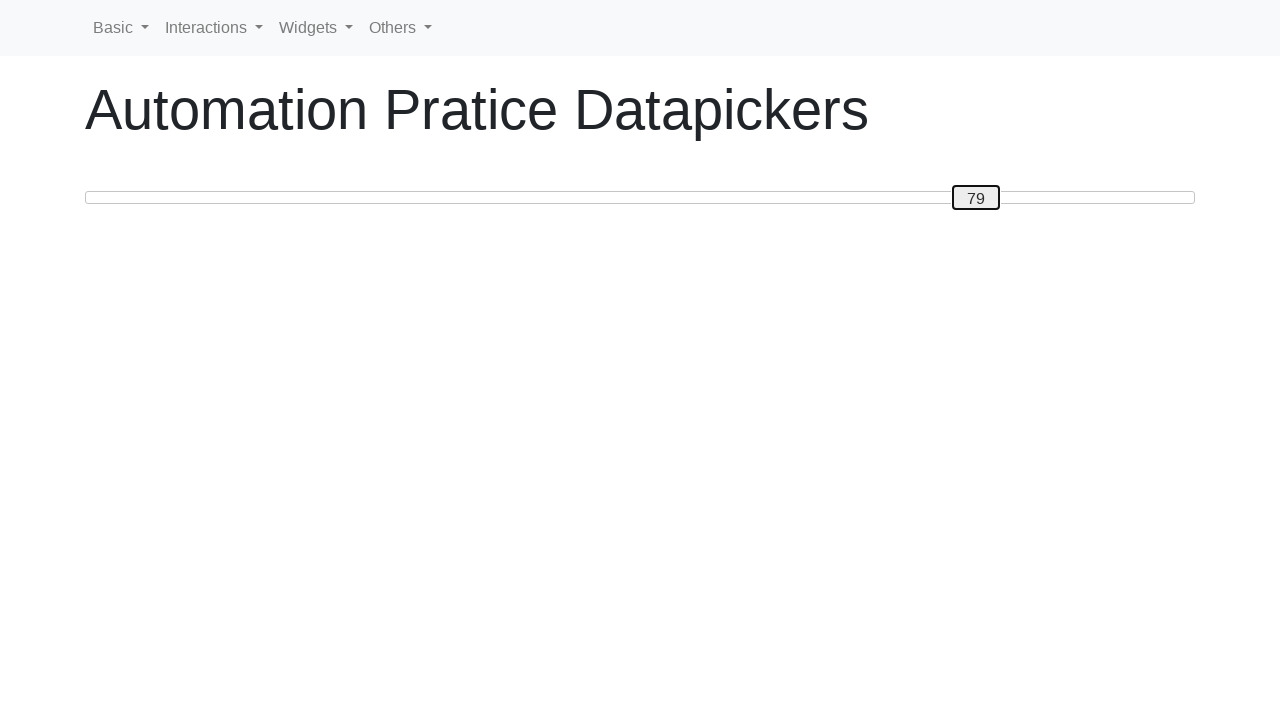

Pressed ArrowRight to move slider towards 80 on #custom-handle
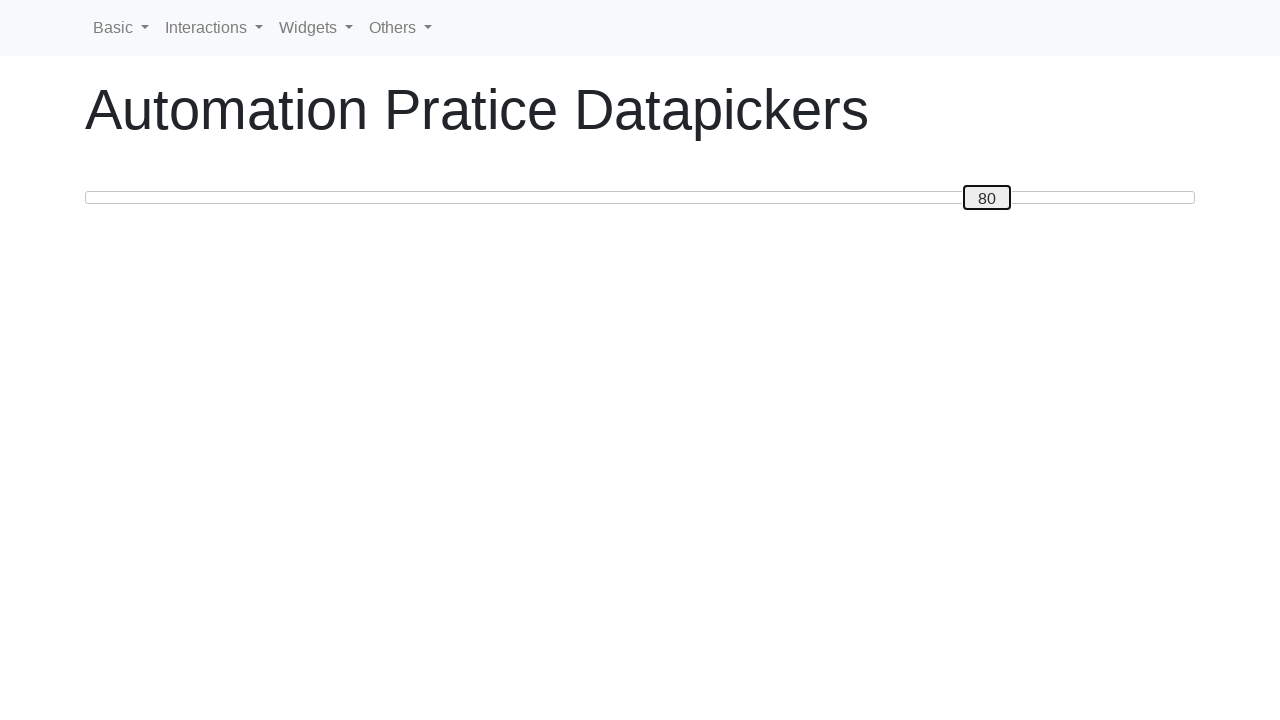

Verified slider reached target value of 80
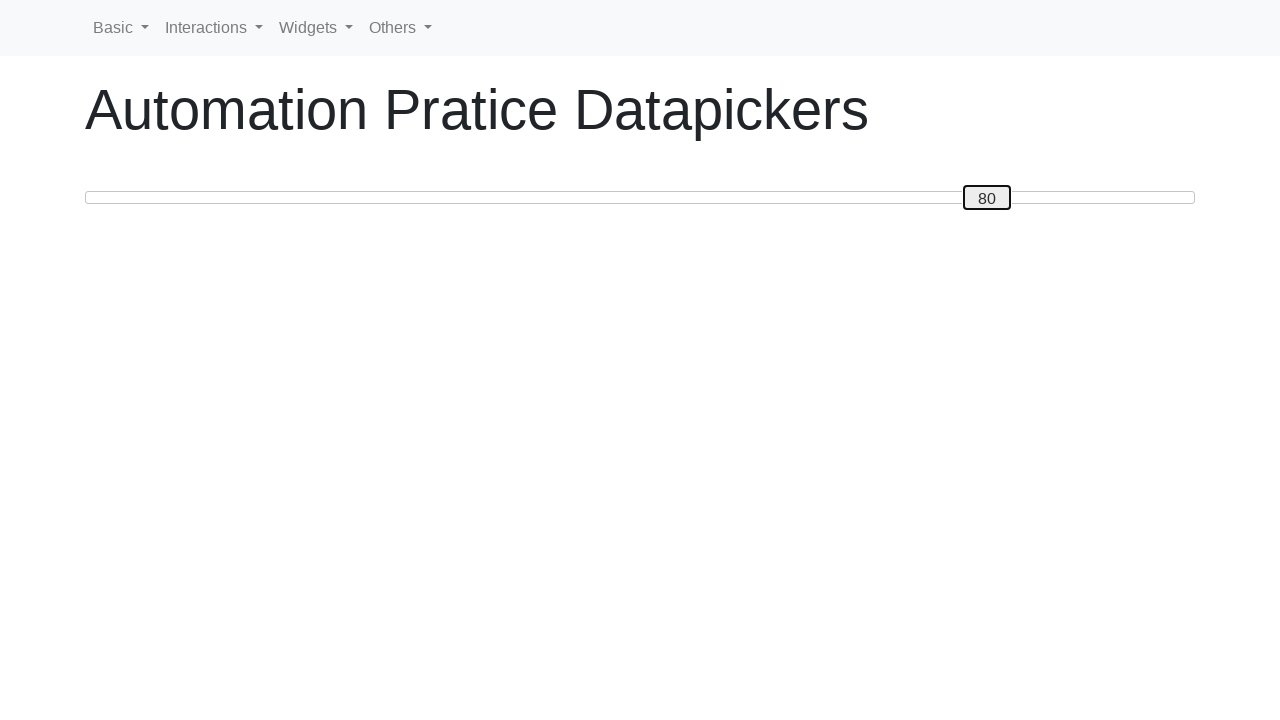

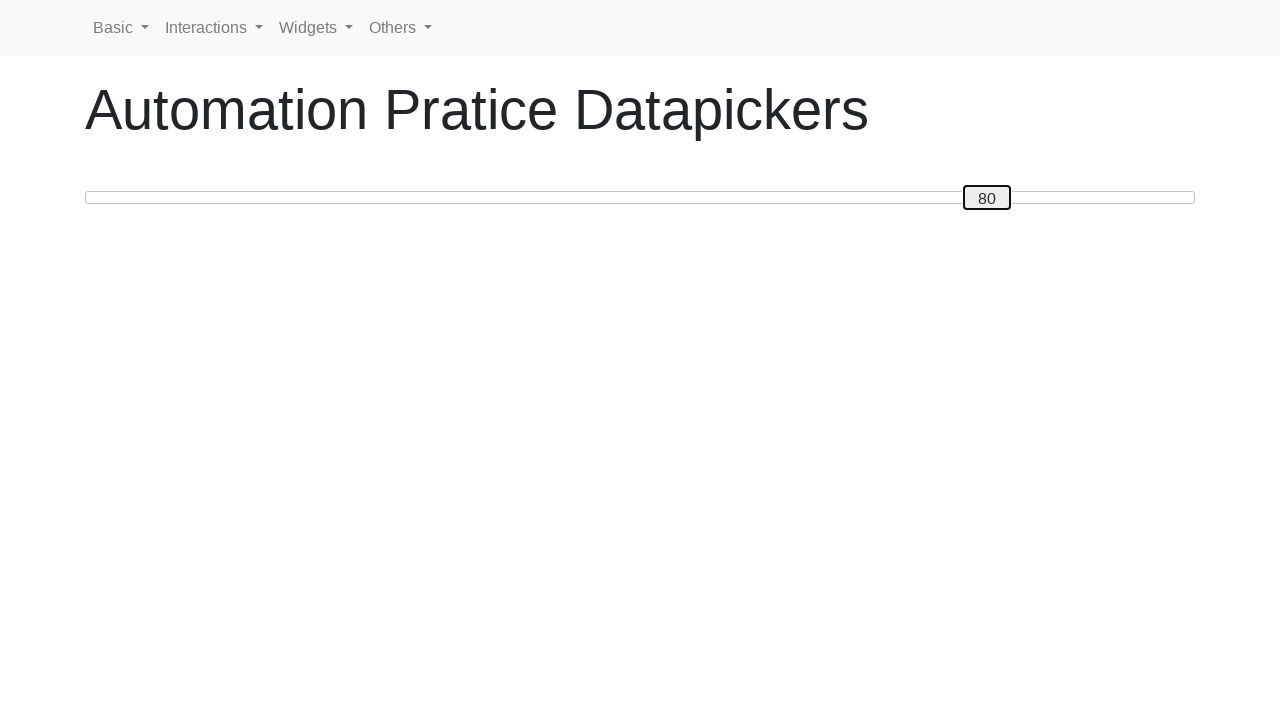